Automates the HackerTyper website by executing JavaScript to simulate rapid hacker-style typing on the console, running in fullscreen mode with periodic page refreshes.

Starting URL: https://hackertyper.com/

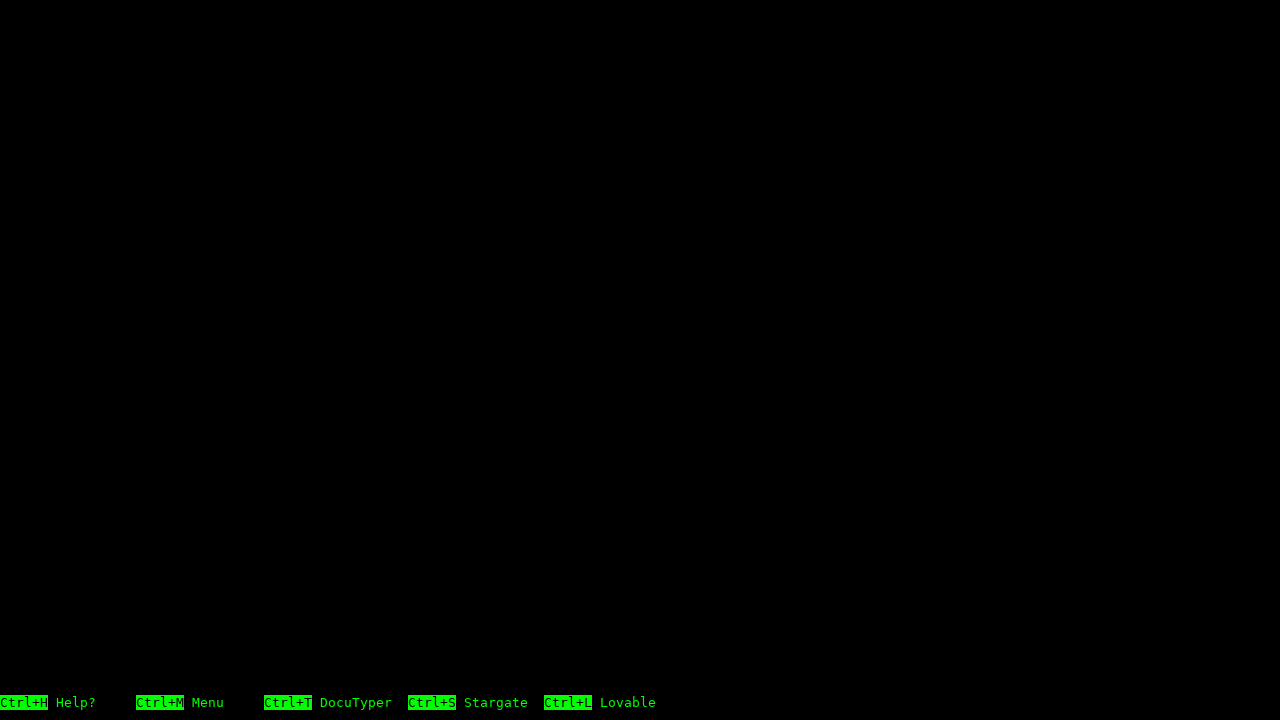

Console element loaded and ready
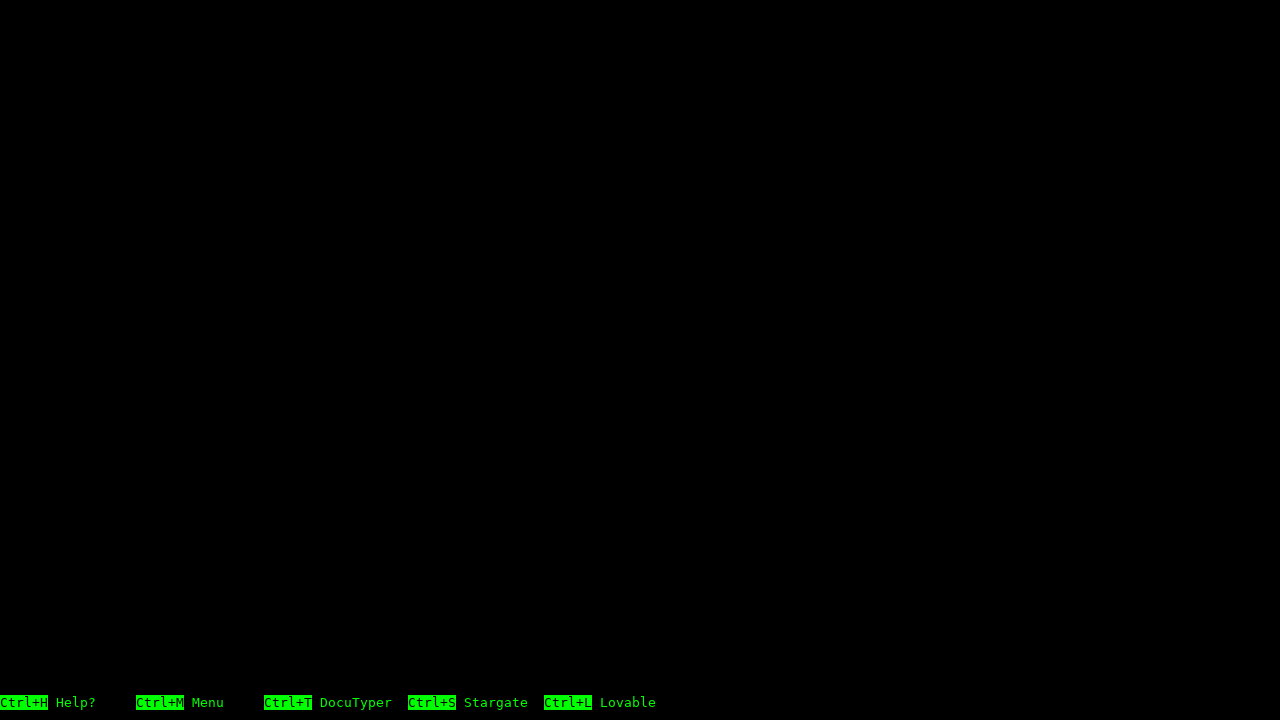

Executed hacker typing simulation (iteration 1)
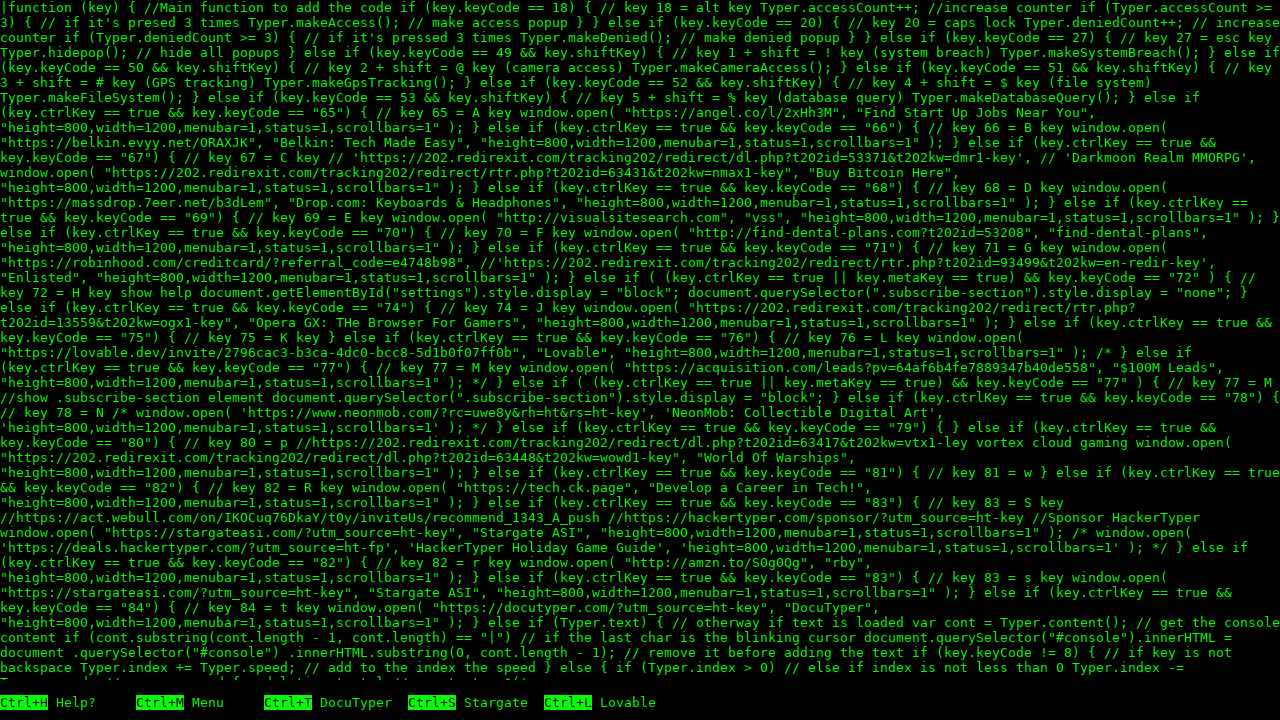

Waited 100ms before next typing iteration
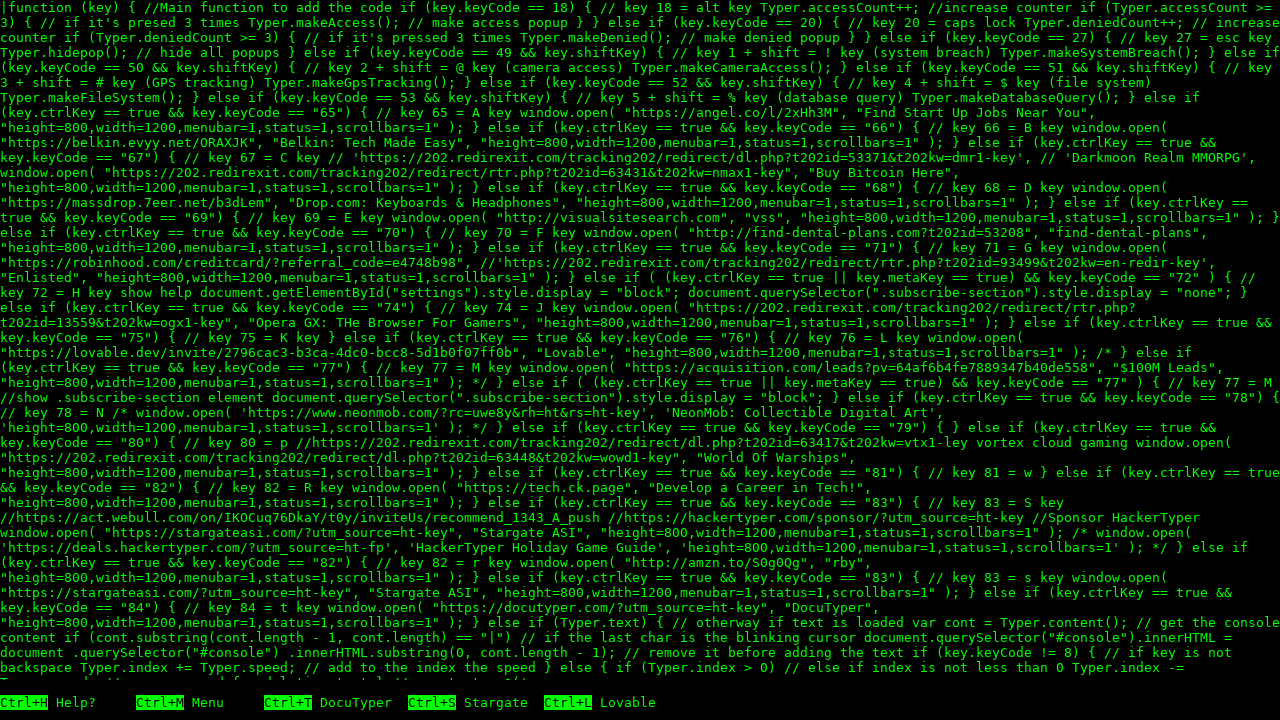

Executed hacker typing simulation (iteration 2)
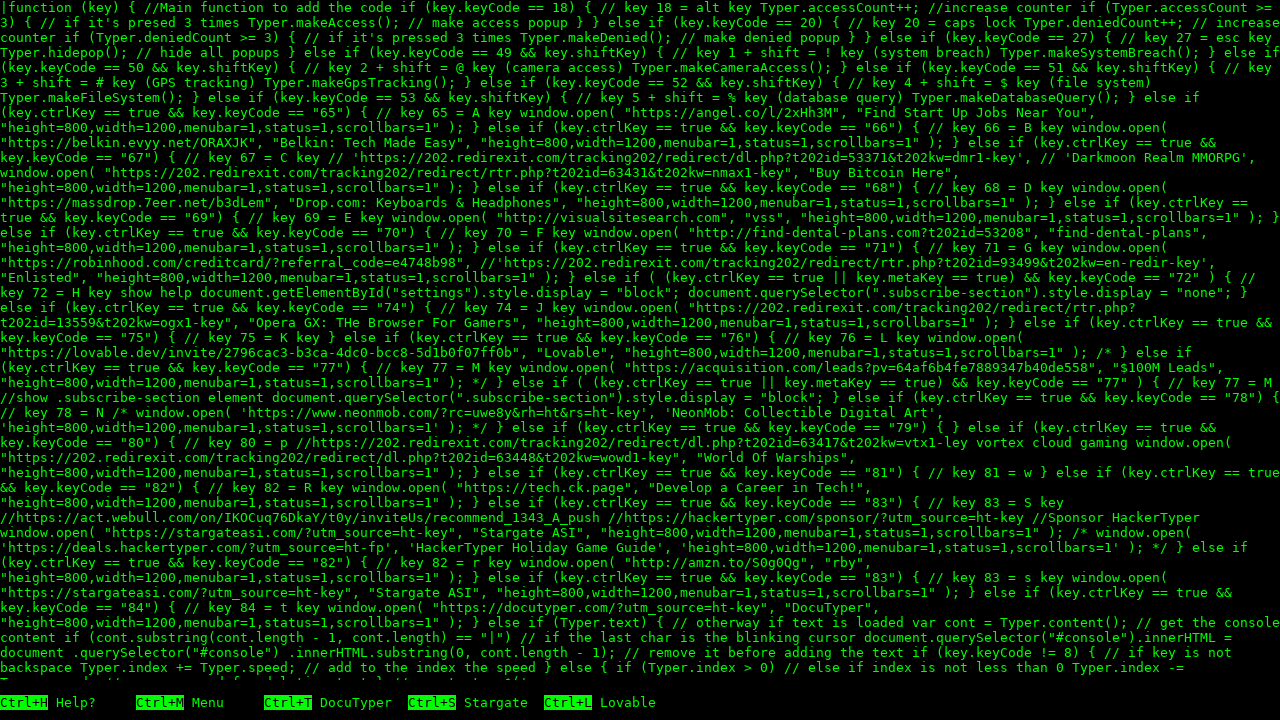

Waited 100ms before next typing iteration
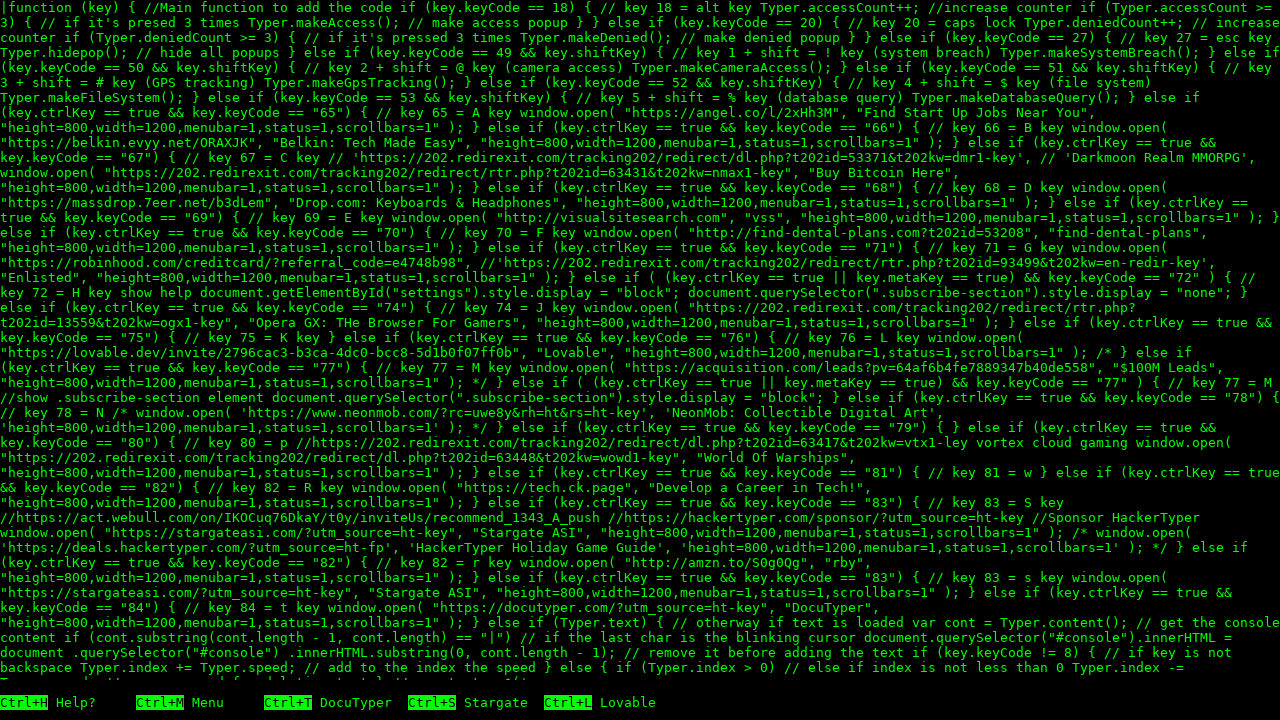

Executed hacker typing simulation (iteration 3)
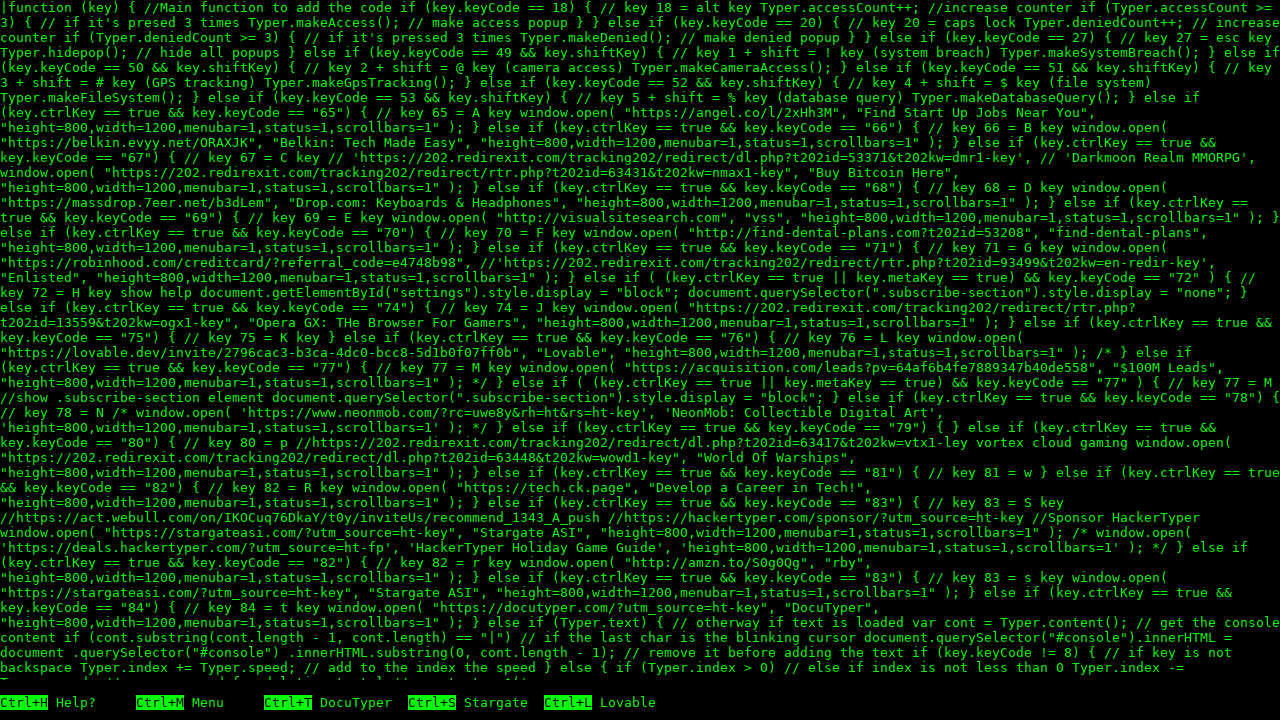

Waited 100ms before next typing iteration
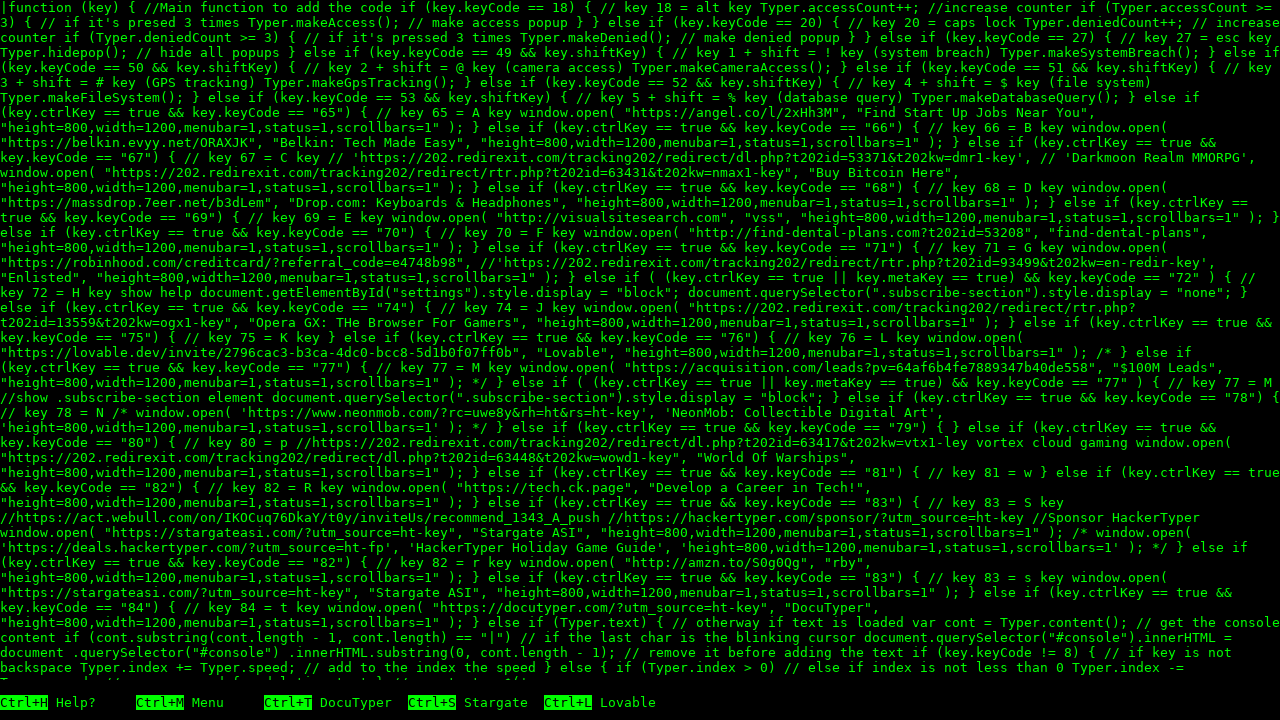

Executed hacker typing simulation (iteration 4)
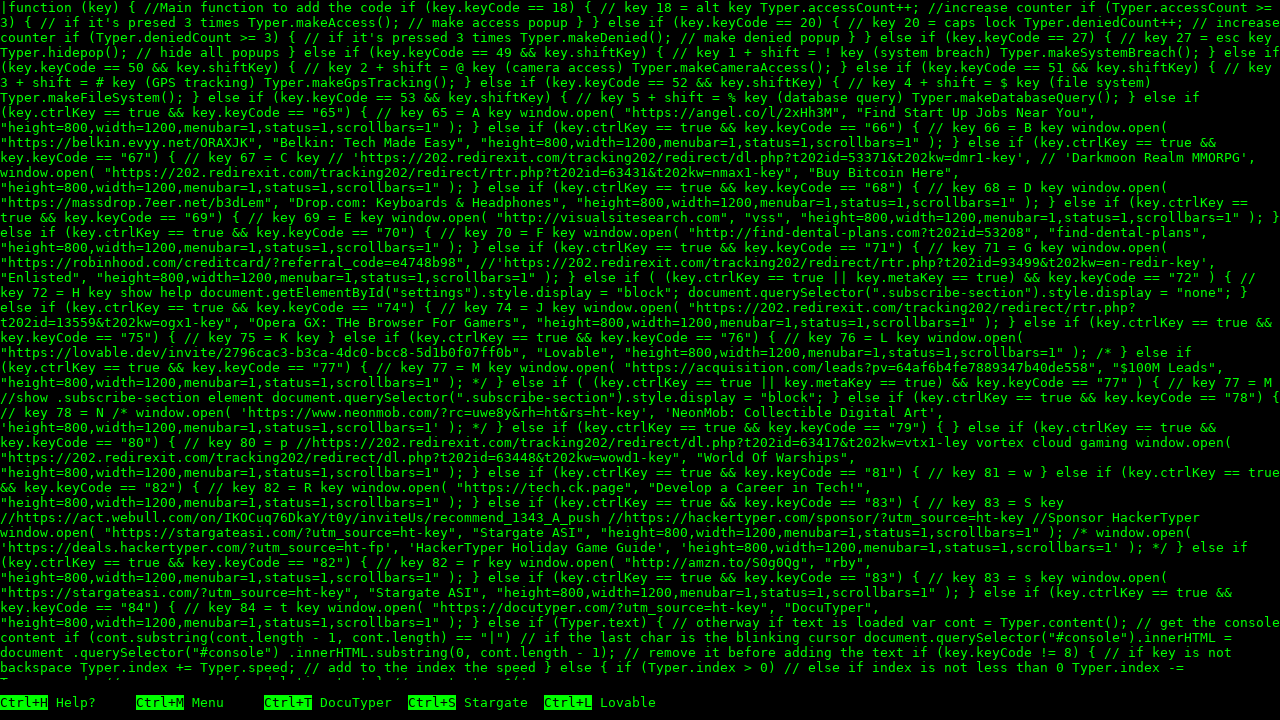

Waited 100ms before next typing iteration
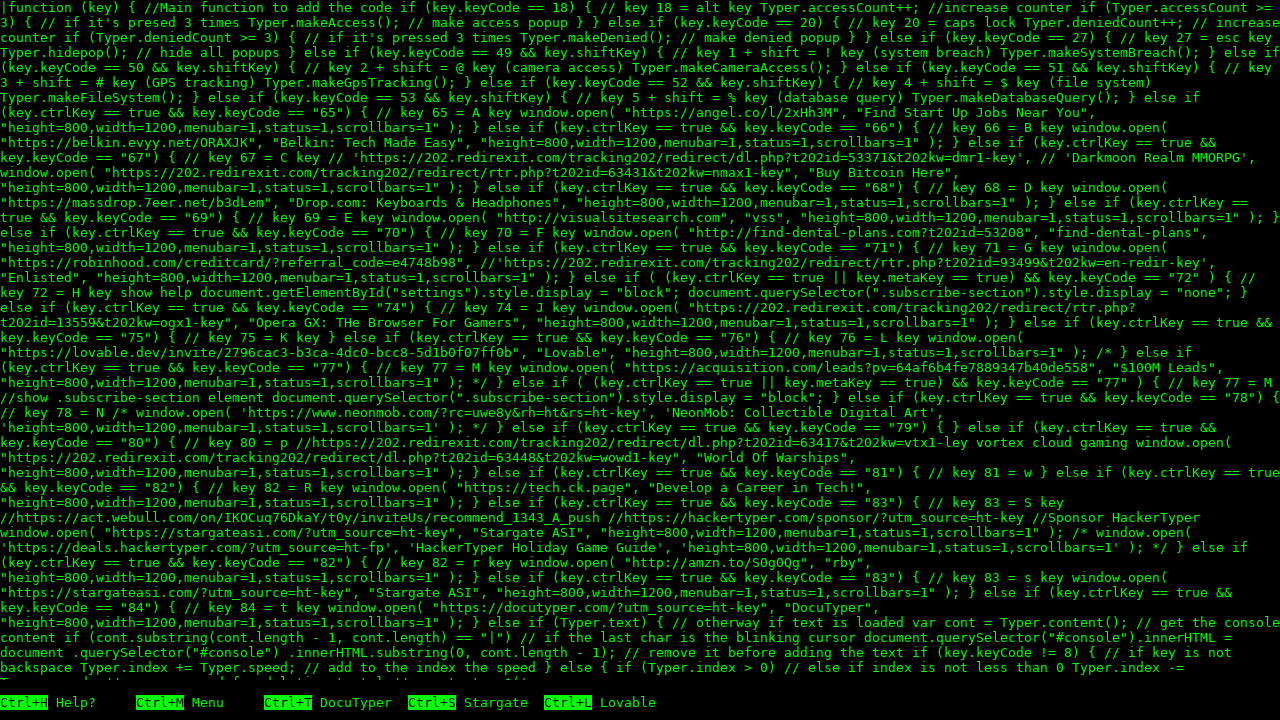

Executed hacker typing simulation (iteration 5)
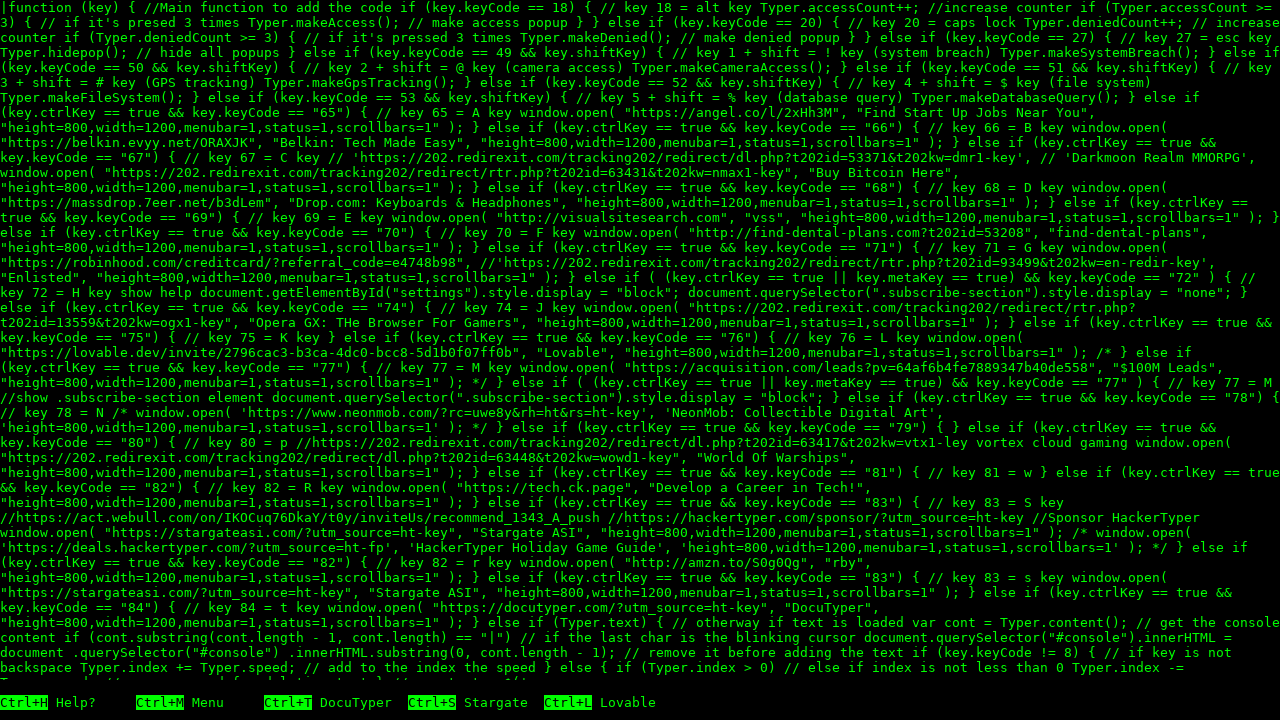

Waited 100ms before next typing iteration
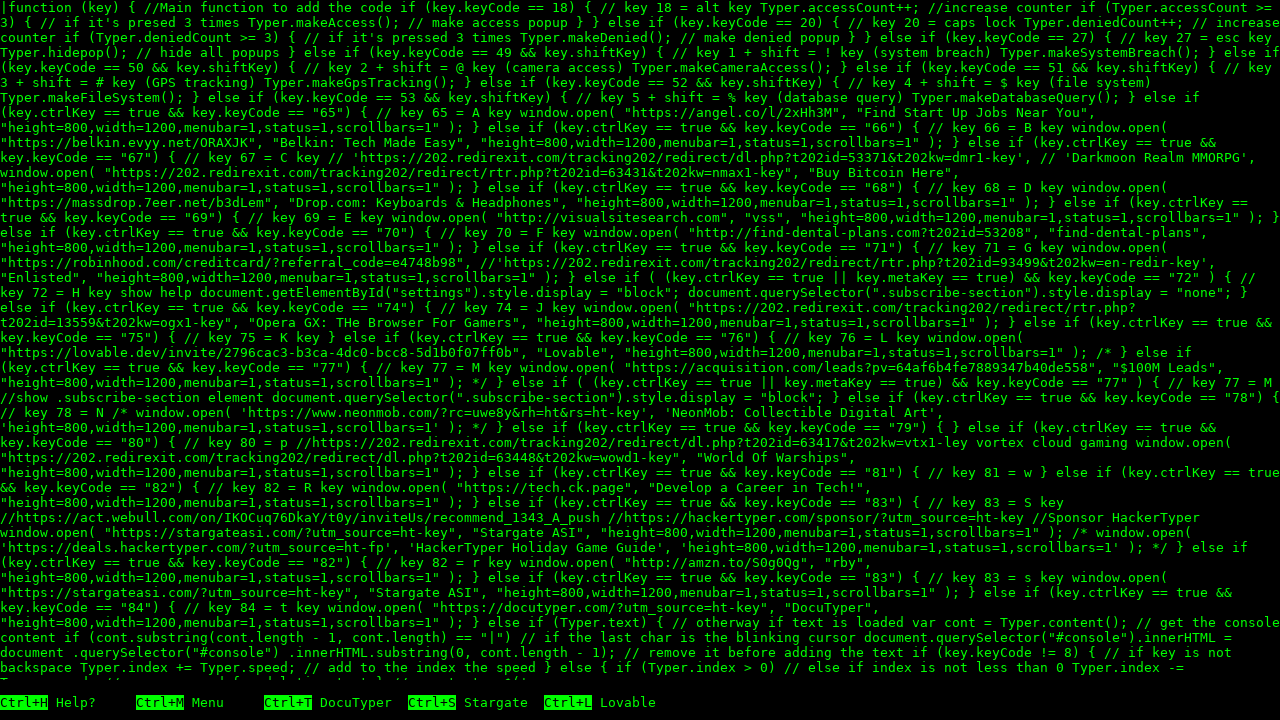

Executed hacker typing simulation (iteration 6)
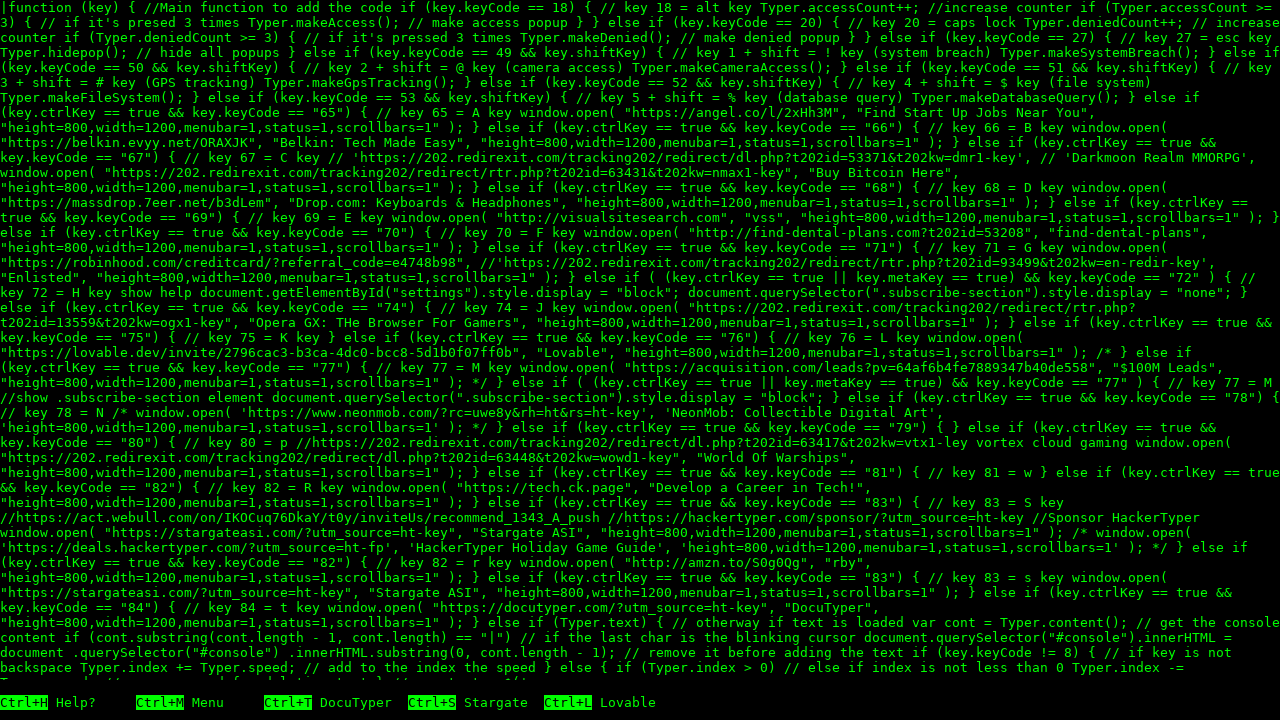

Waited 100ms before next typing iteration
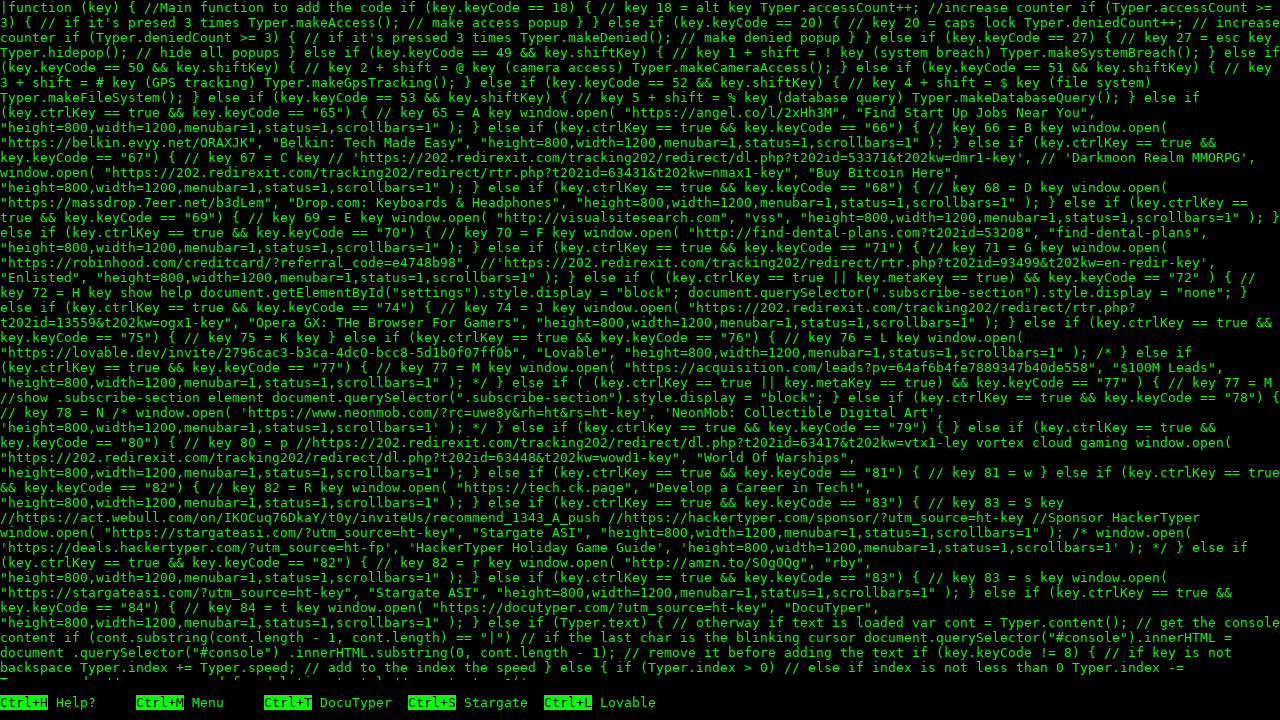

Executed hacker typing simulation (iteration 7)
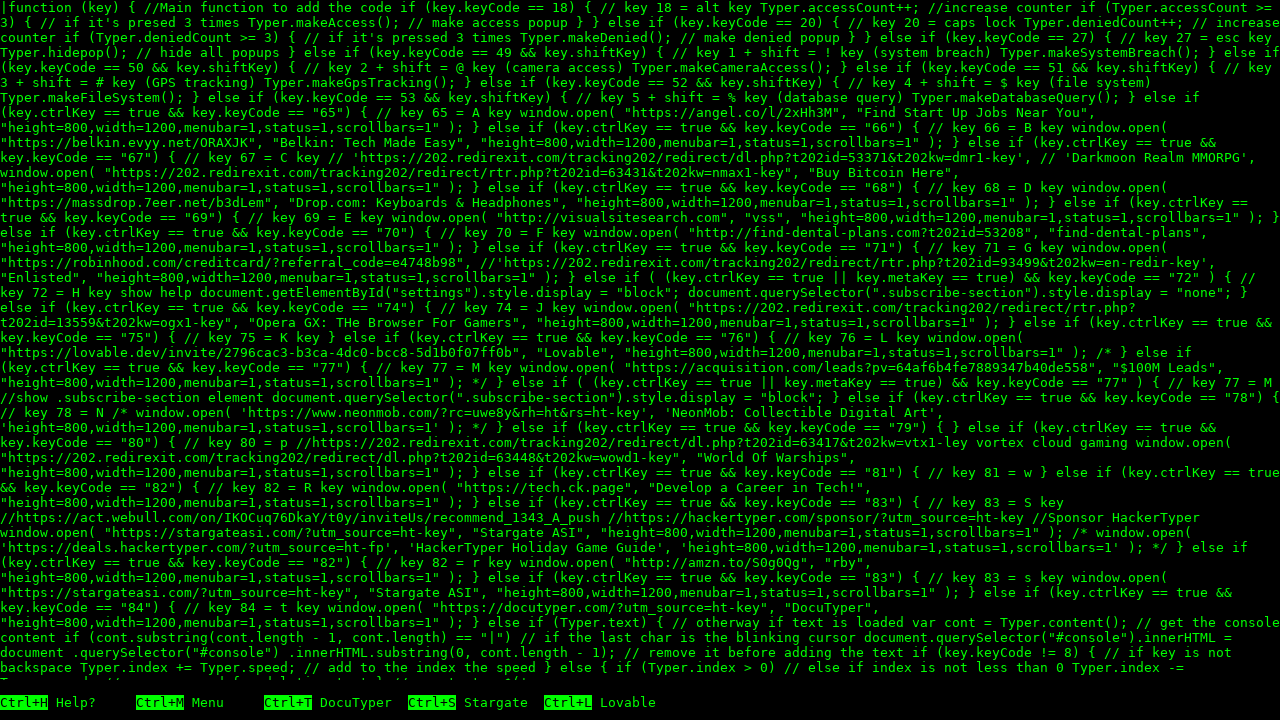

Waited 100ms before next typing iteration
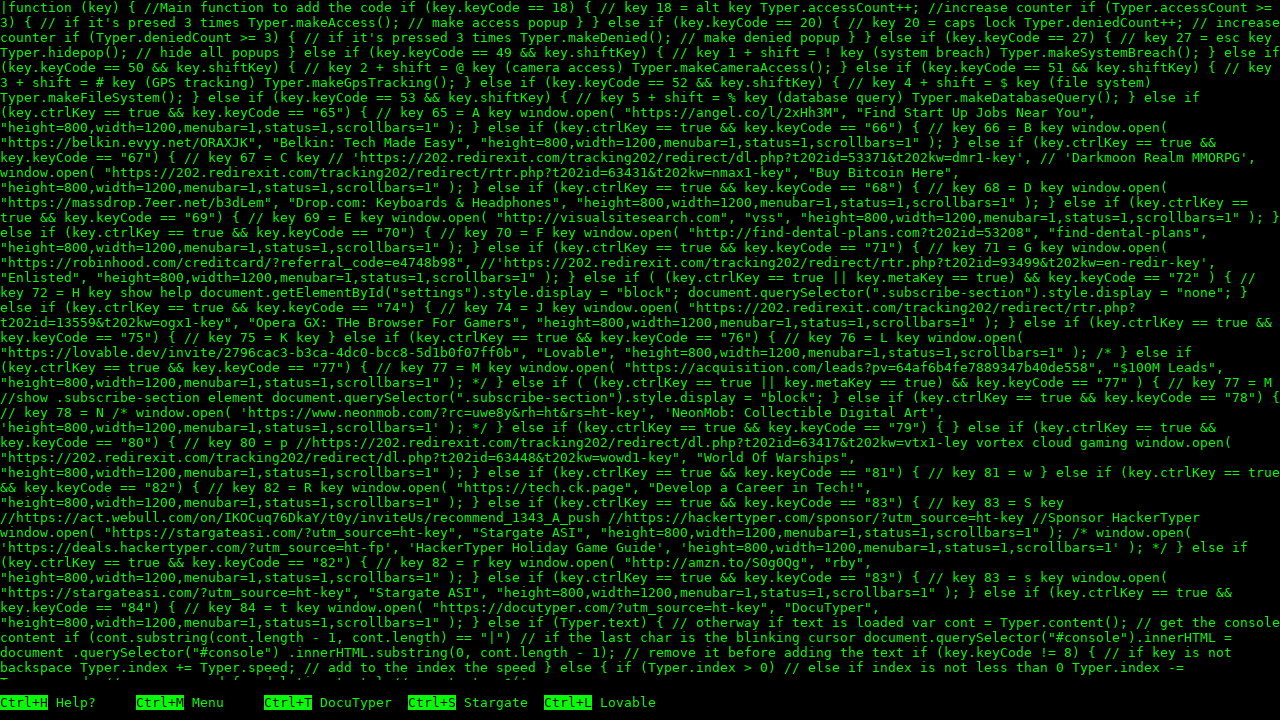

Executed hacker typing simulation (iteration 8)
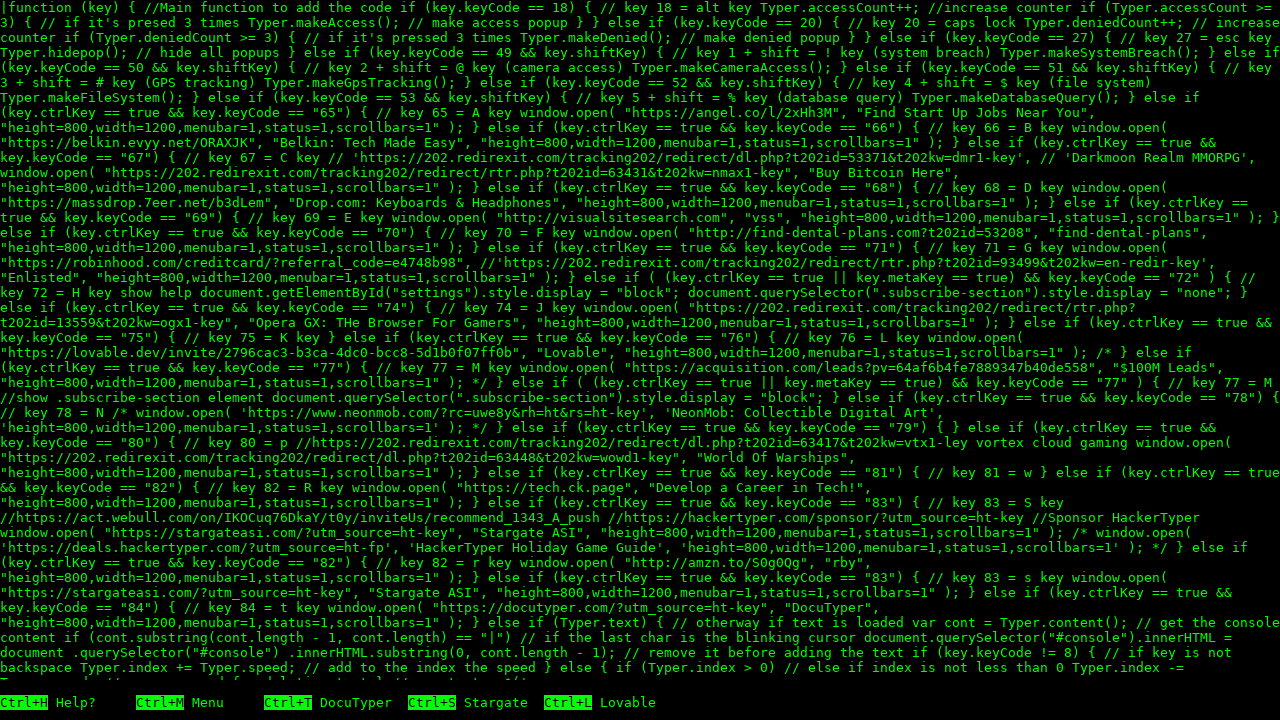

Waited 100ms before next typing iteration
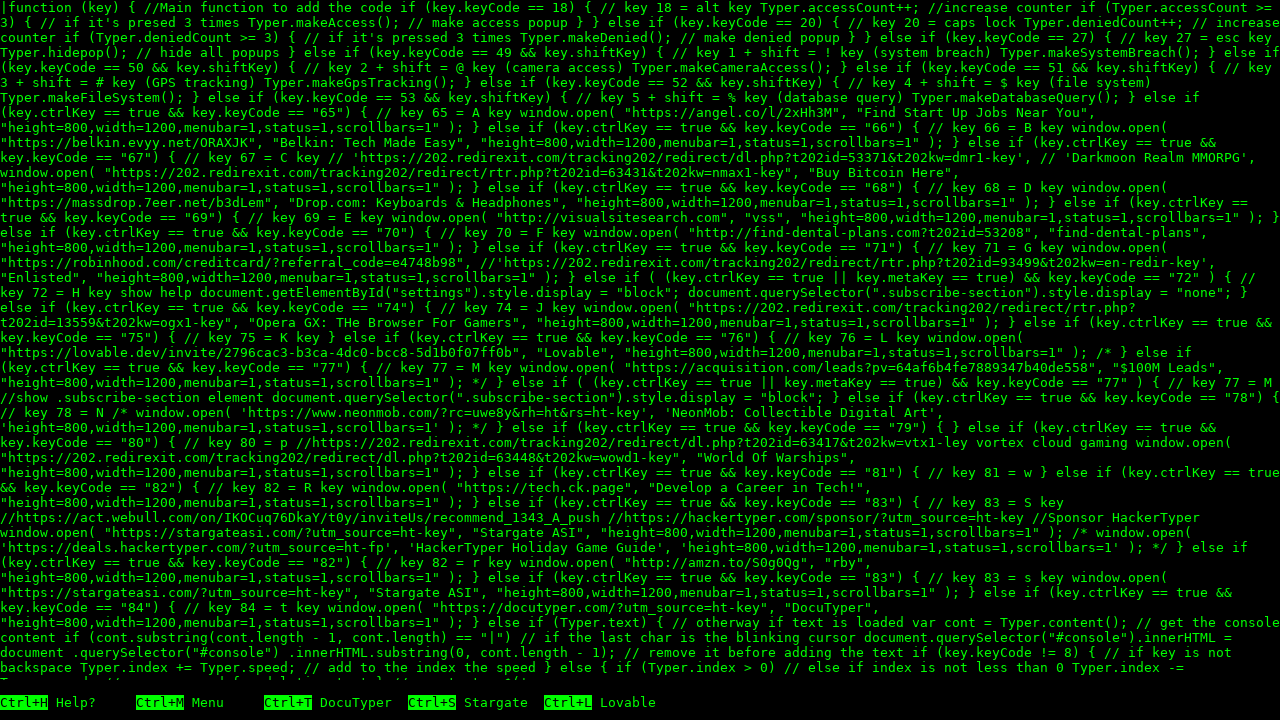

Executed hacker typing simulation (iteration 9)
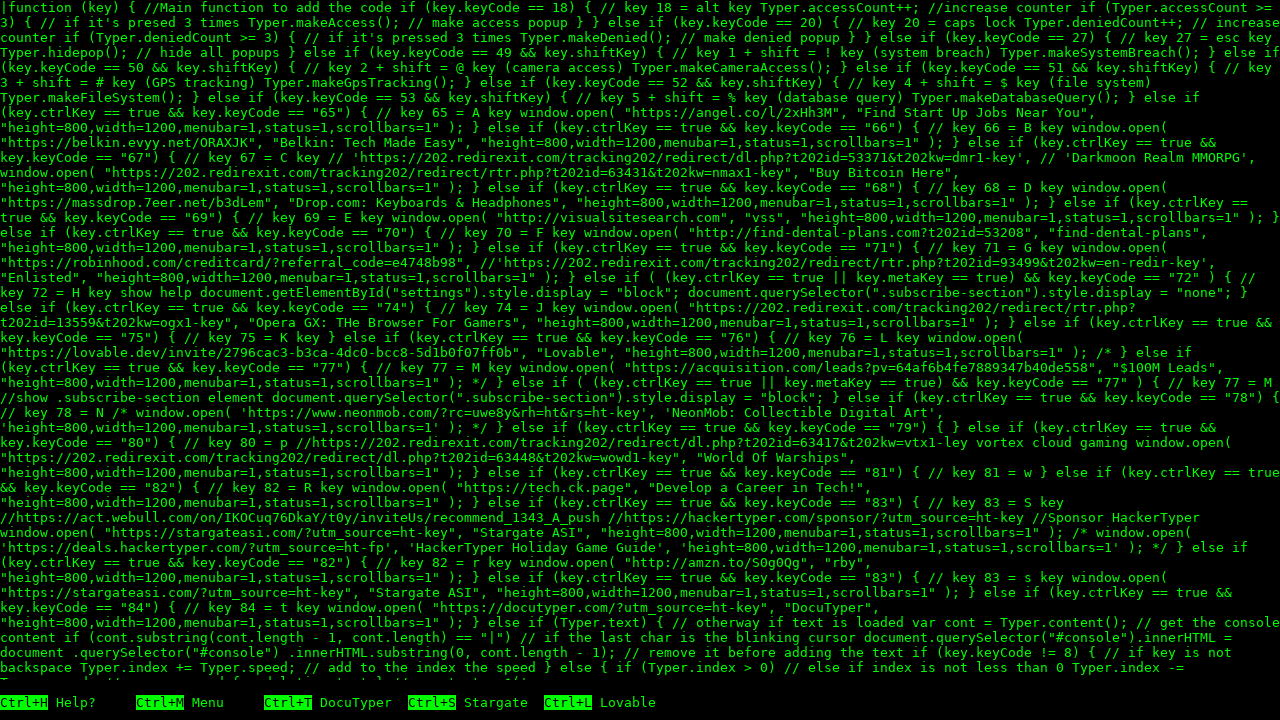

Waited 100ms before next typing iteration
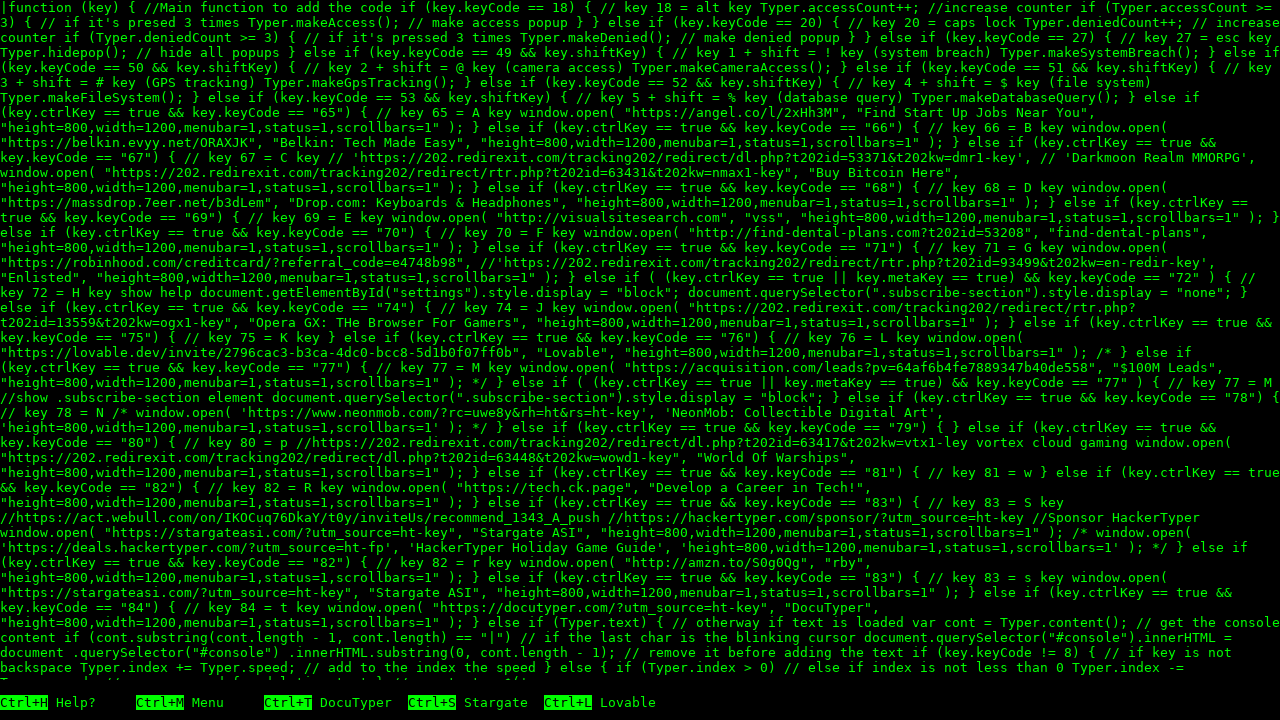

Executed hacker typing simulation (iteration 10)
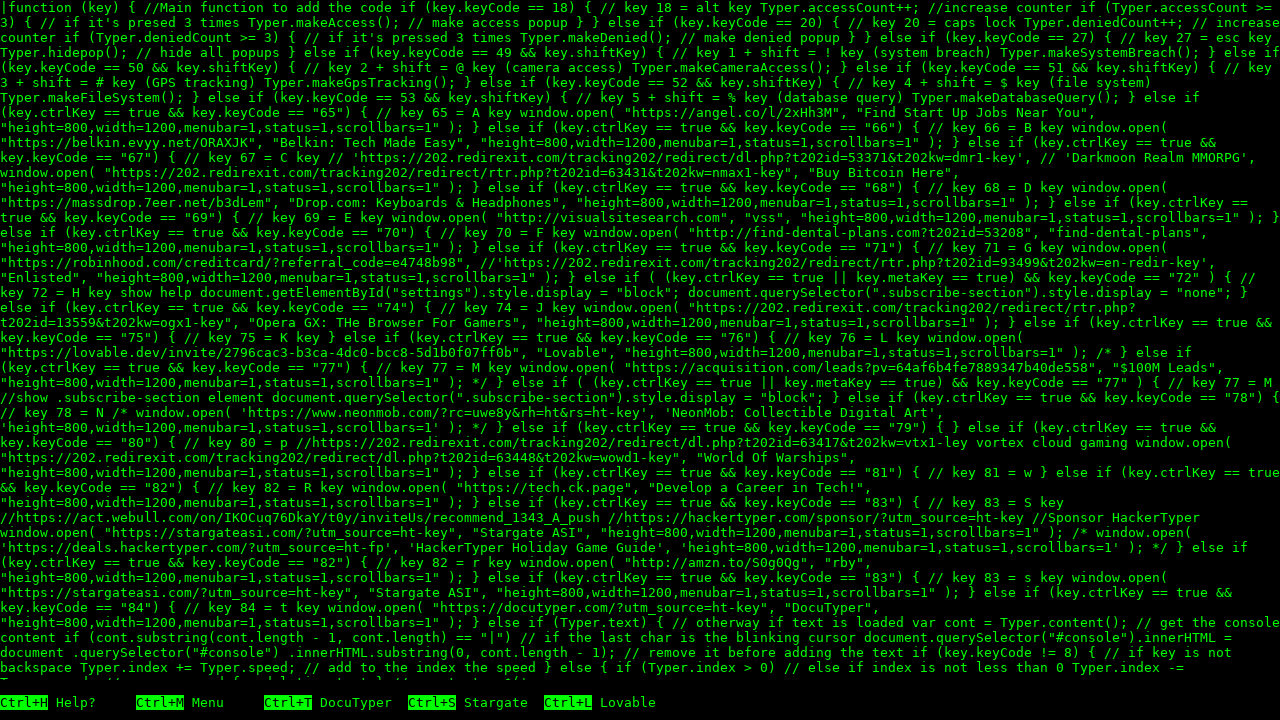

Waited 100ms before next typing iteration
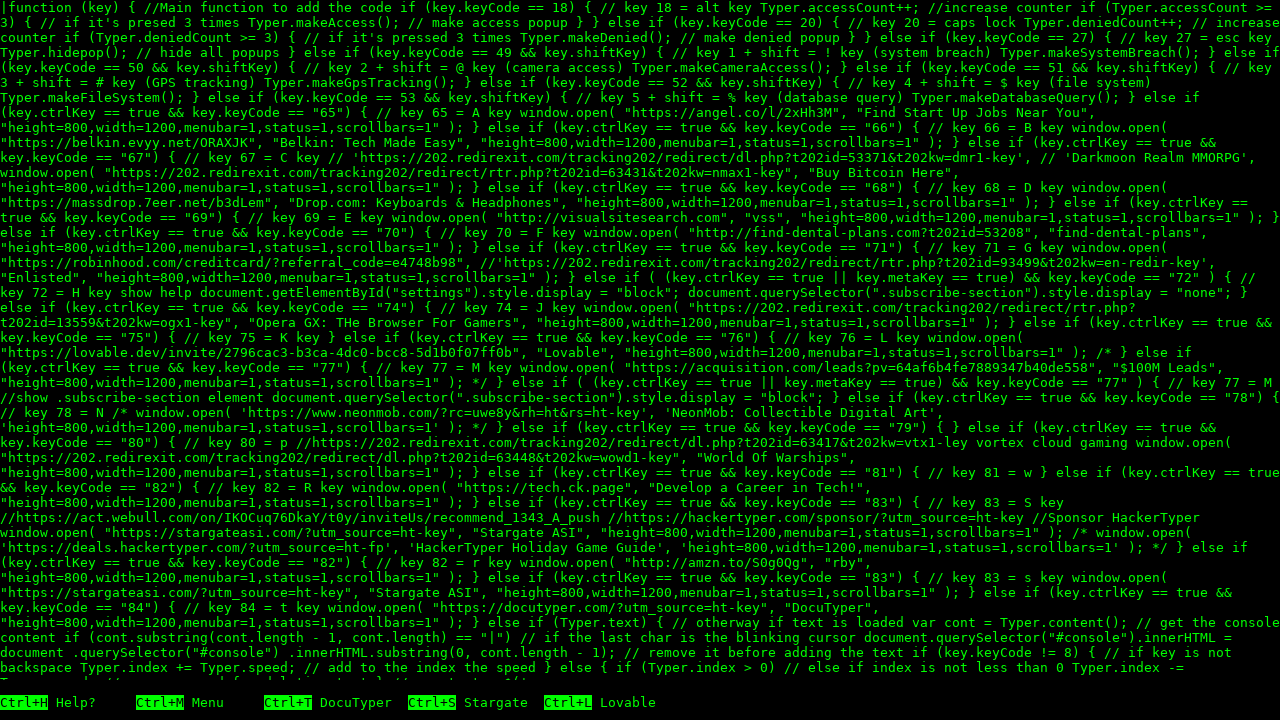

Executed hacker typing simulation (iteration 11)
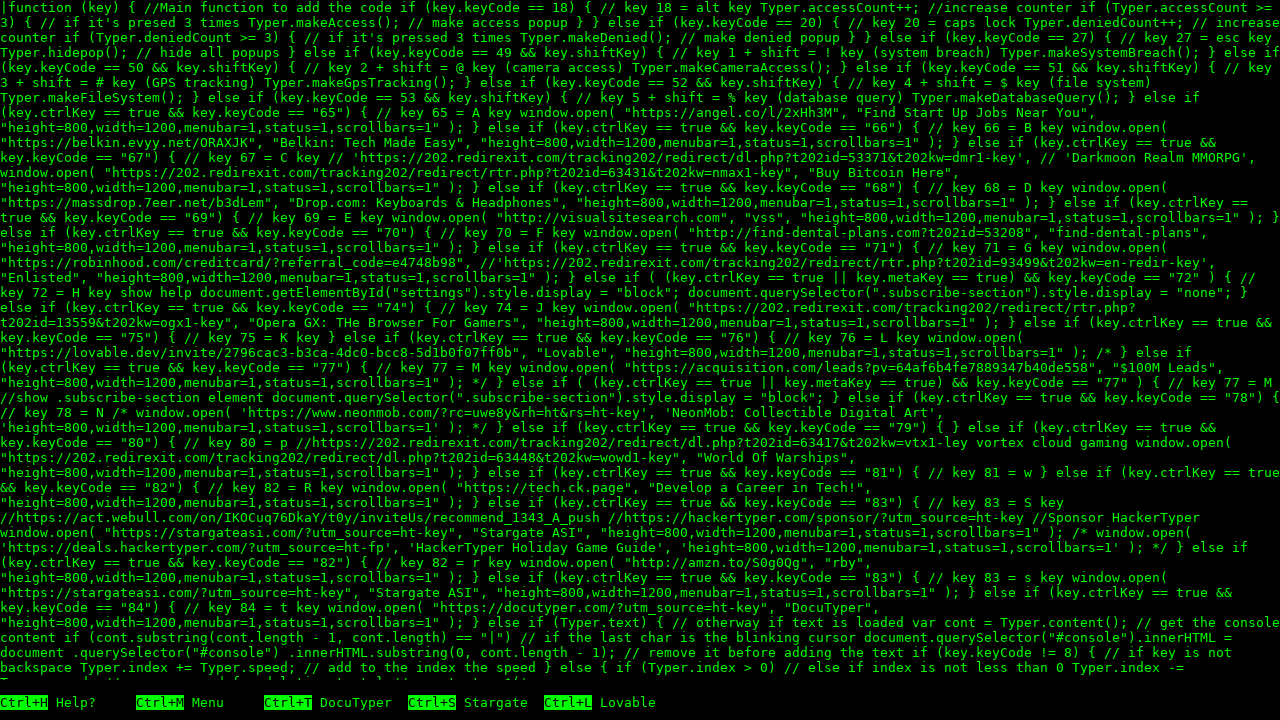

Waited 100ms before next typing iteration
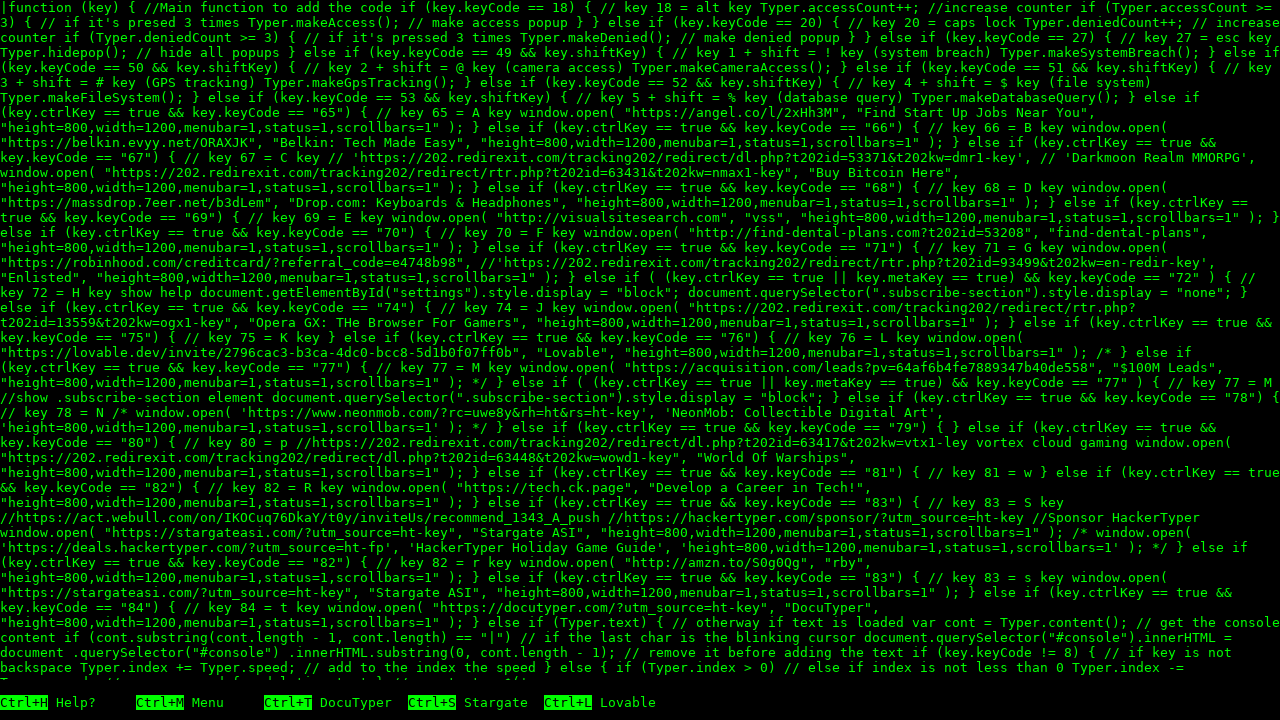

Executed hacker typing simulation (iteration 12)
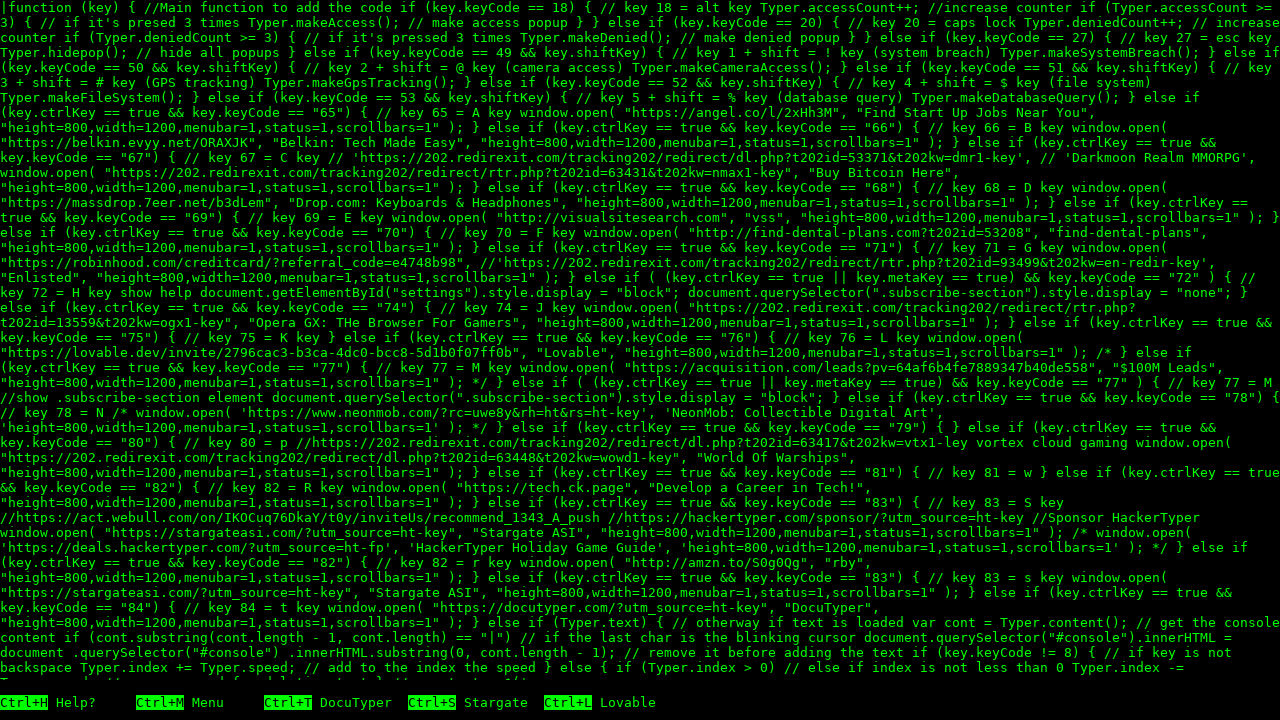

Waited 100ms before next typing iteration
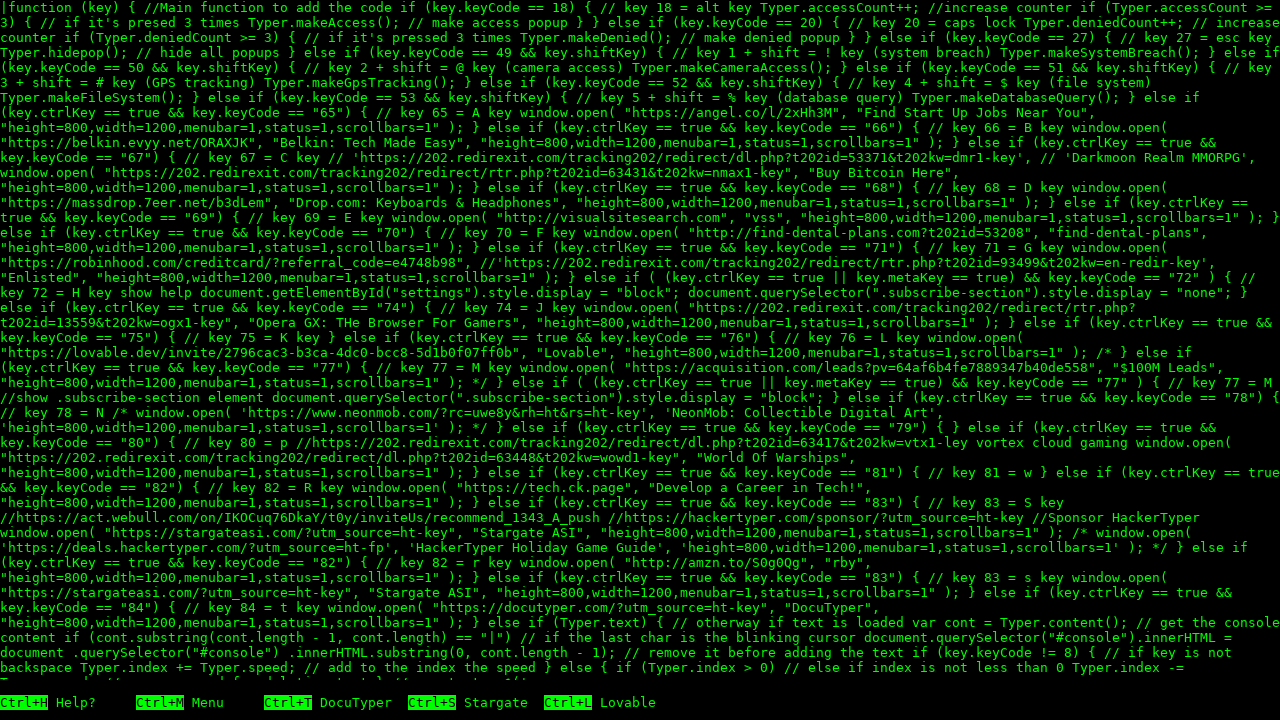

Executed hacker typing simulation (iteration 13)
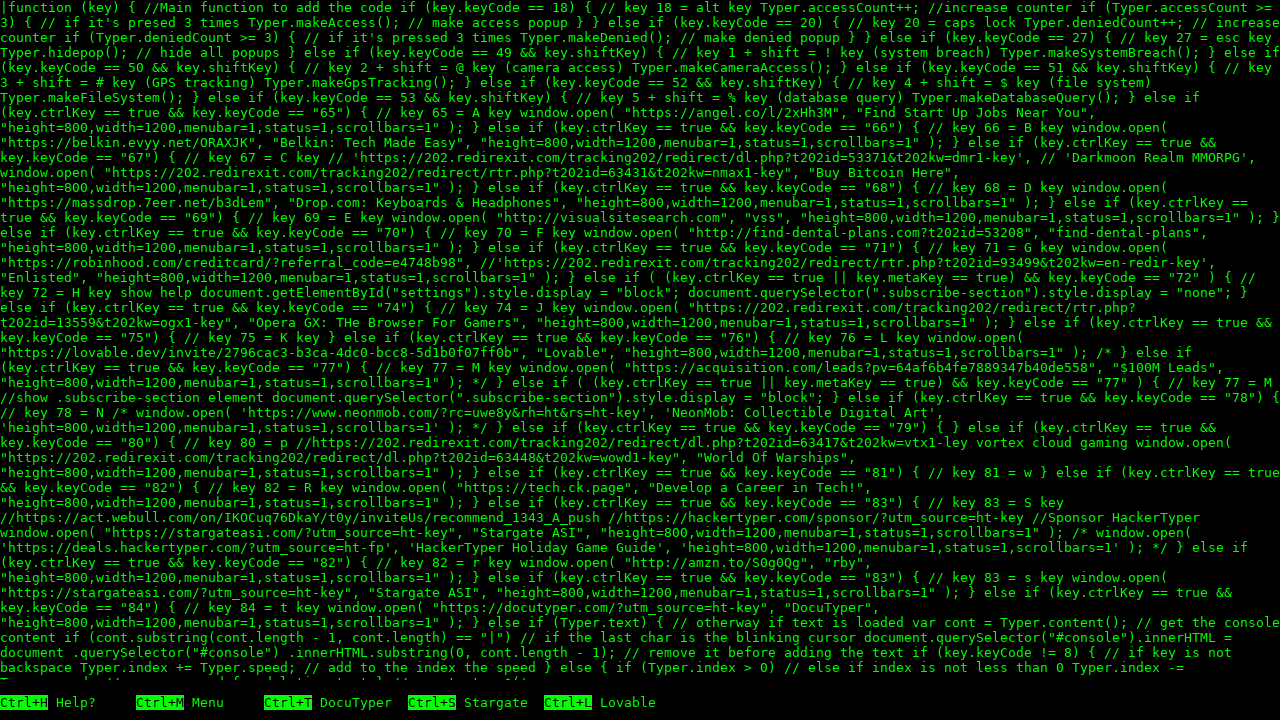

Waited 100ms before next typing iteration
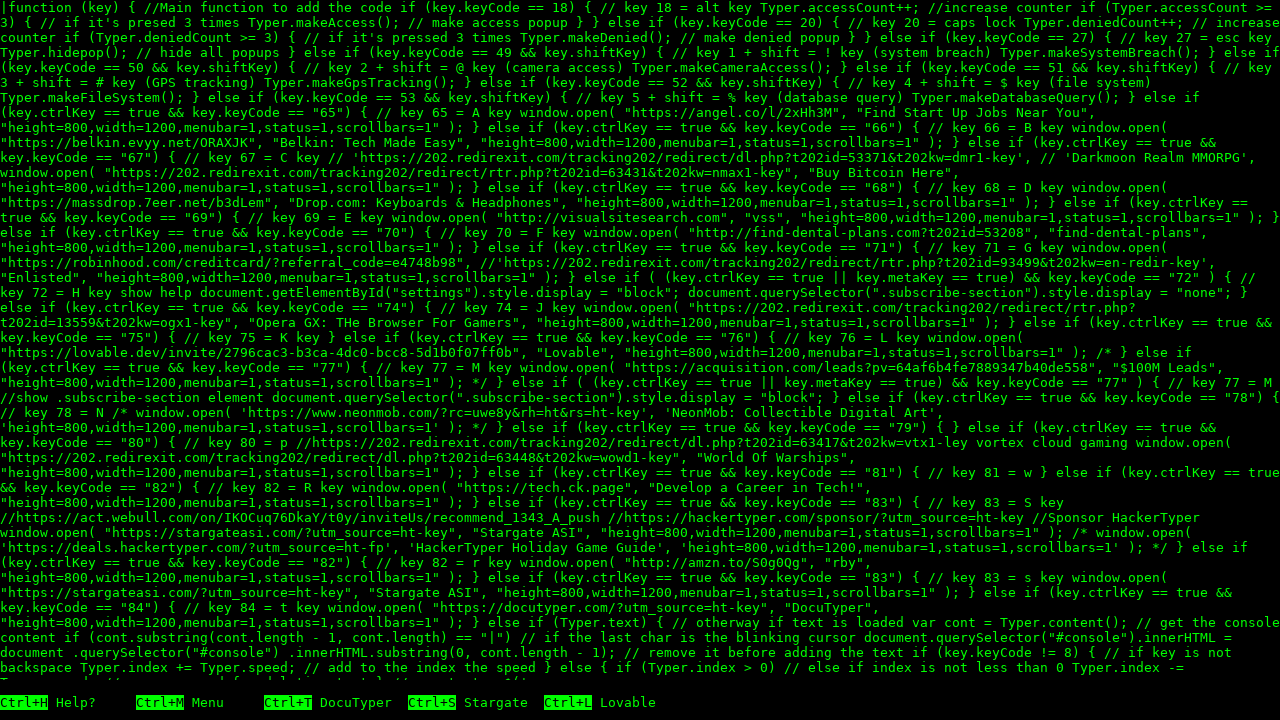

Executed hacker typing simulation (iteration 14)
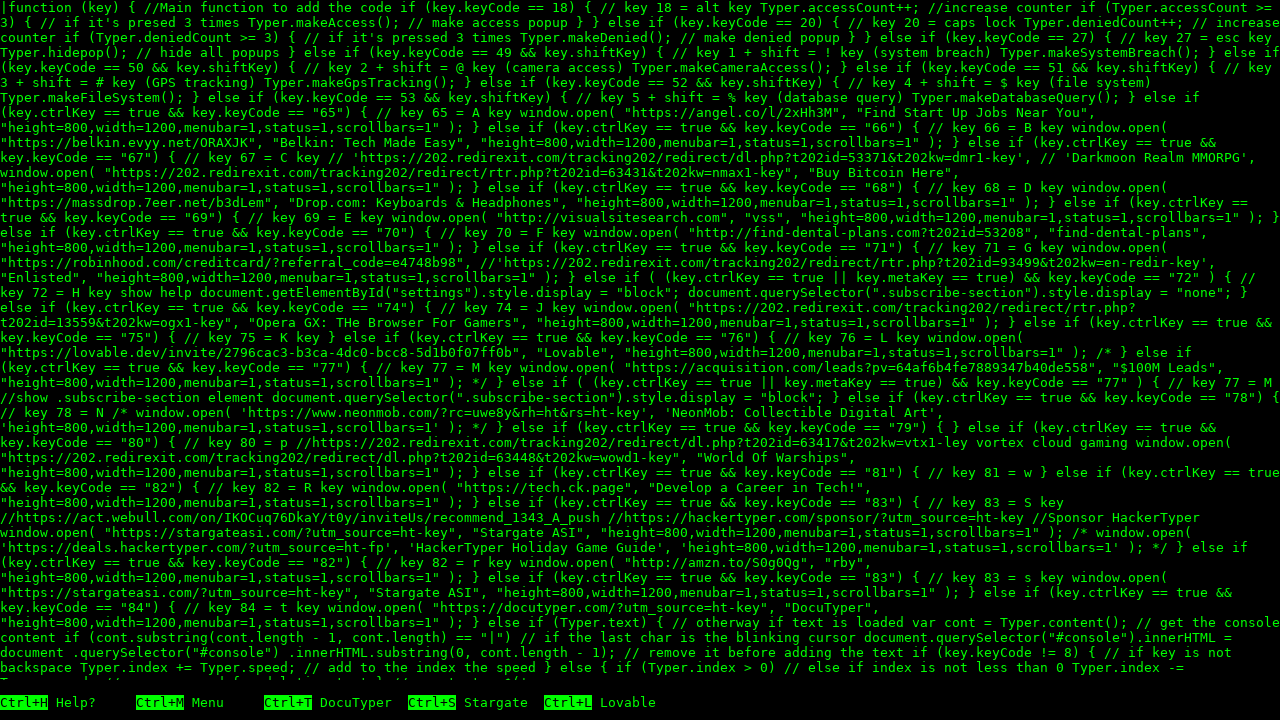

Waited 100ms before next typing iteration
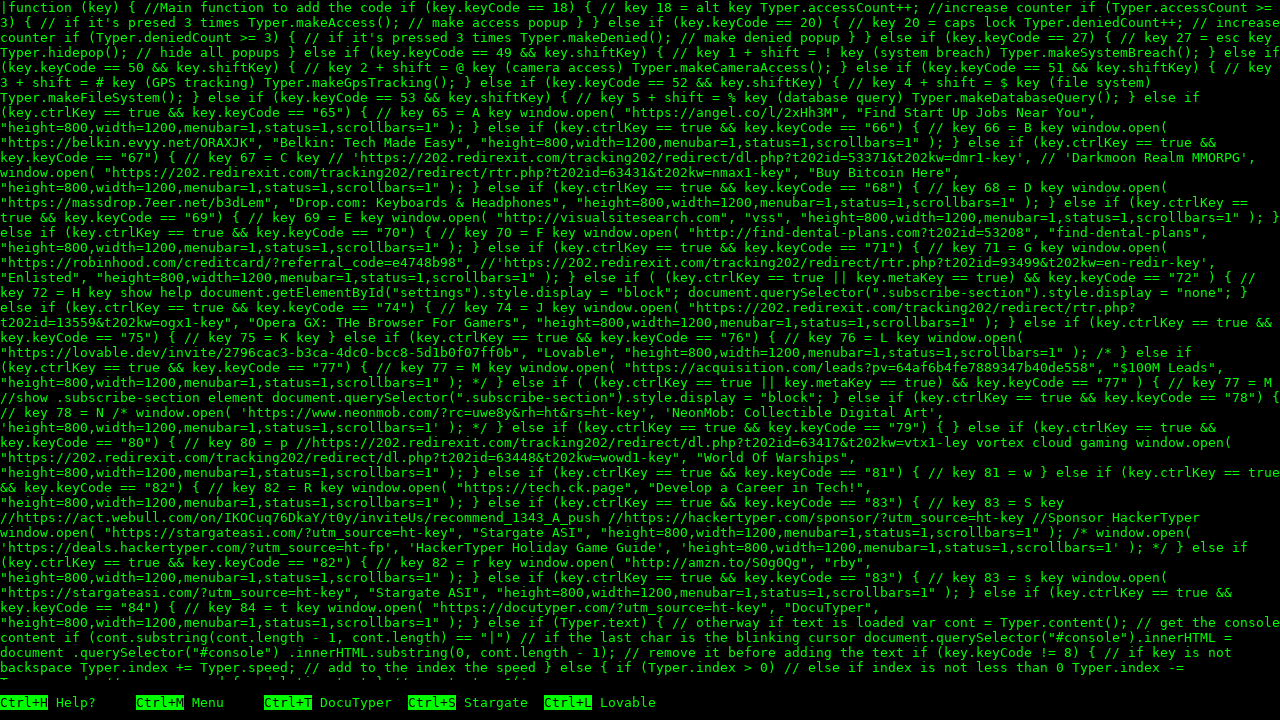

Executed hacker typing simulation (iteration 15)
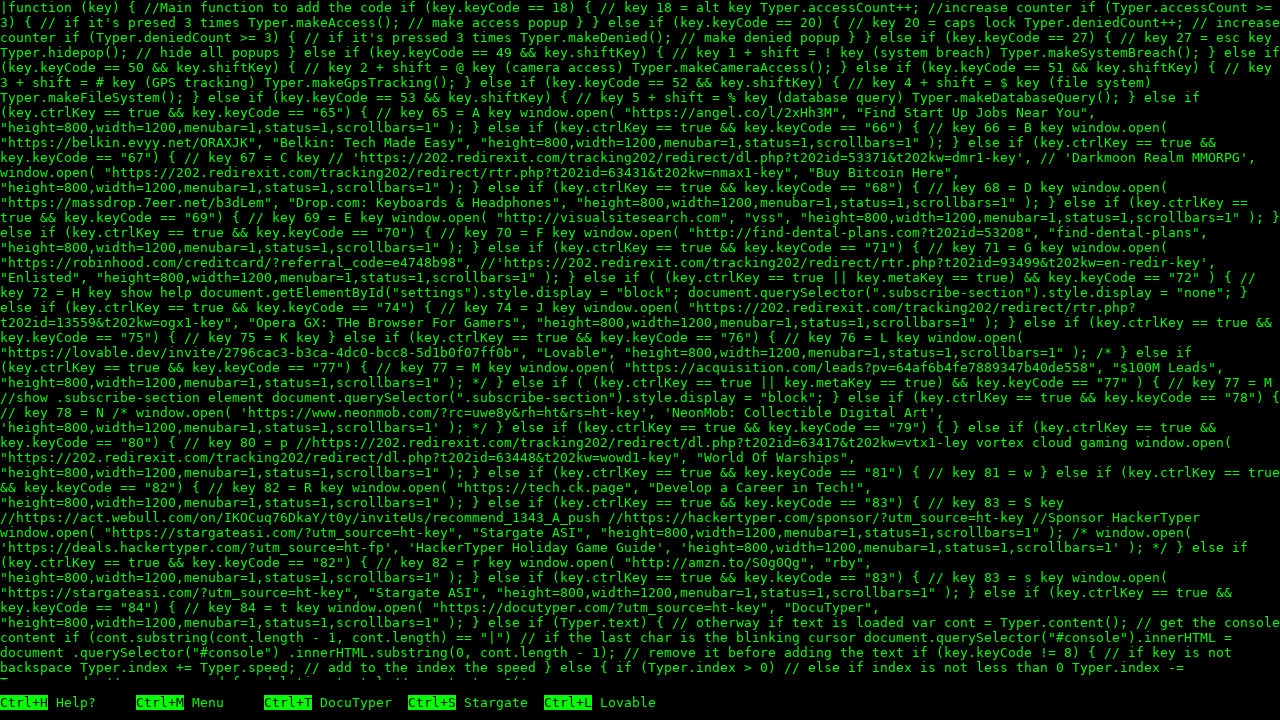

Waited 100ms before next typing iteration
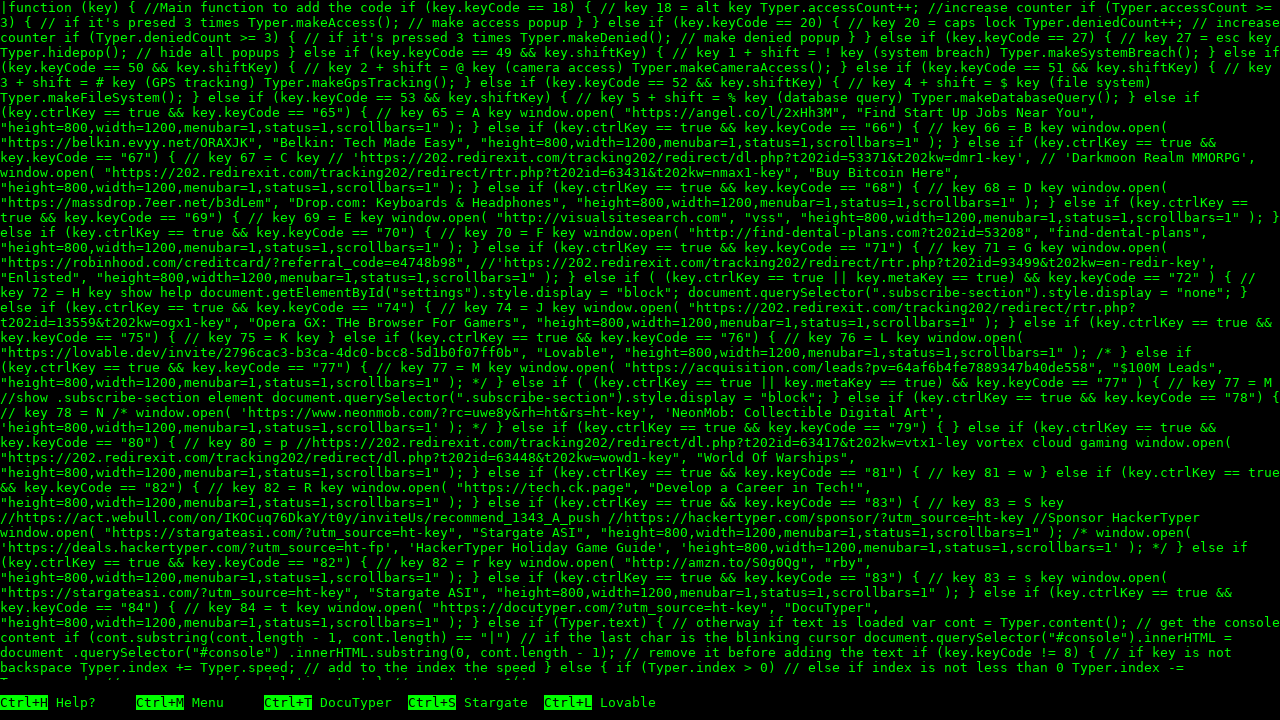

Executed hacker typing simulation (iteration 16)
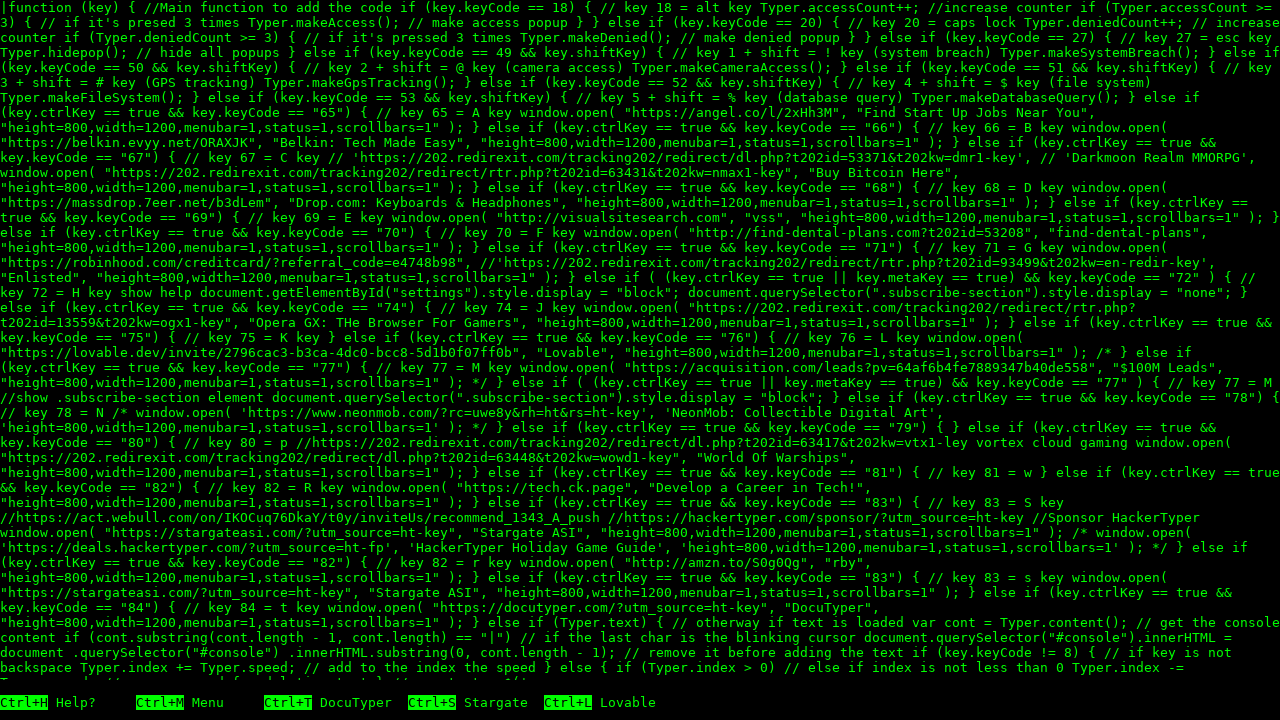

Waited 100ms before next typing iteration
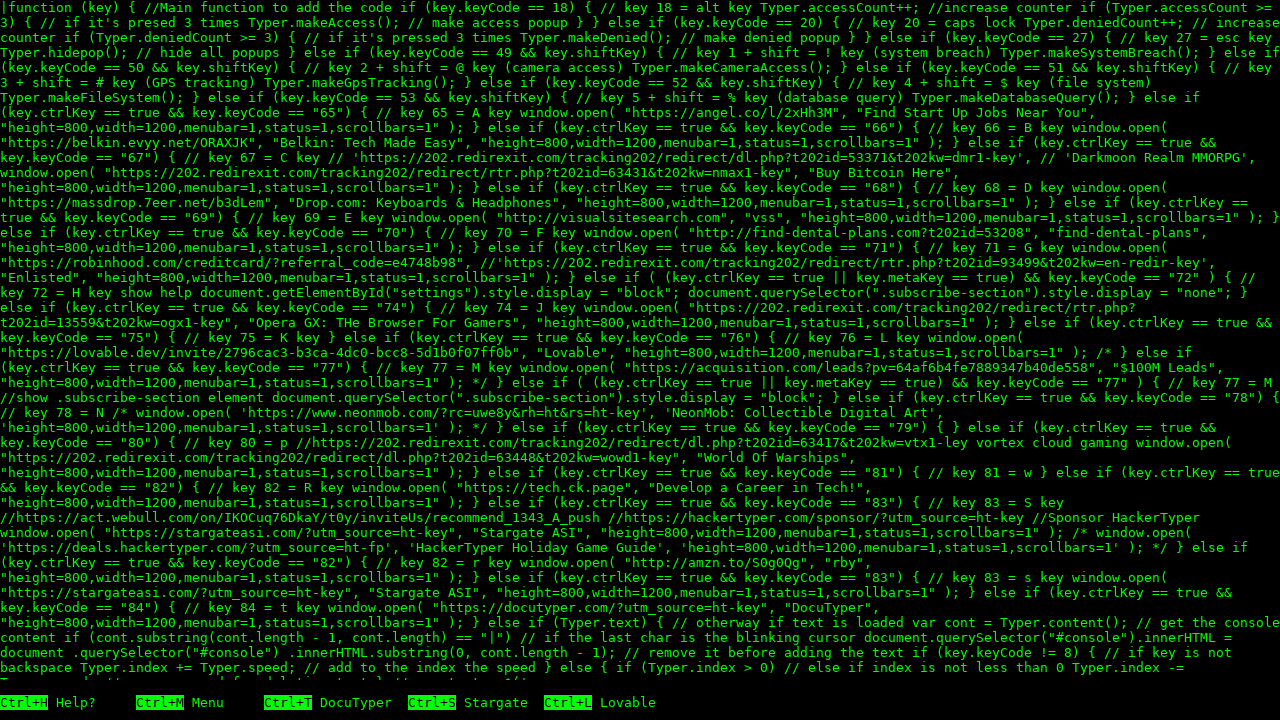

Executed hacker typing simulation (iteration 17)
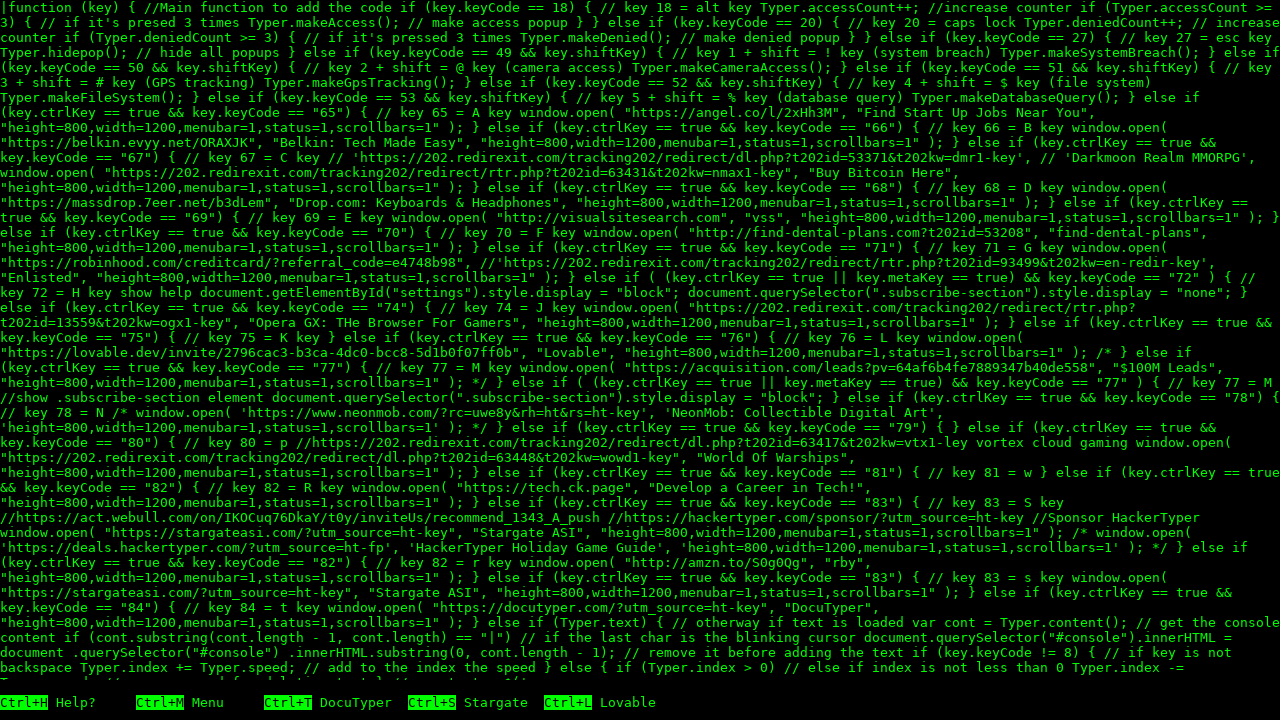

Waited 100ms before next typing iteration
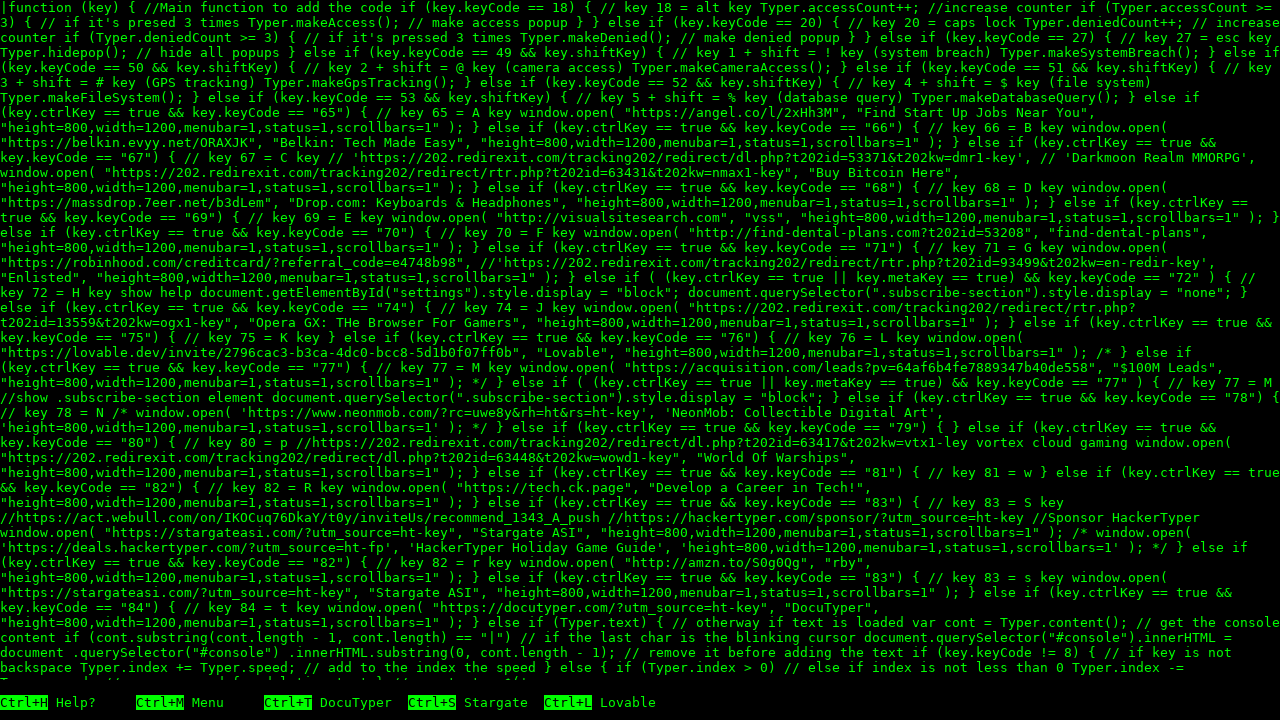

Executed hacker typing simulation (iteration 18)
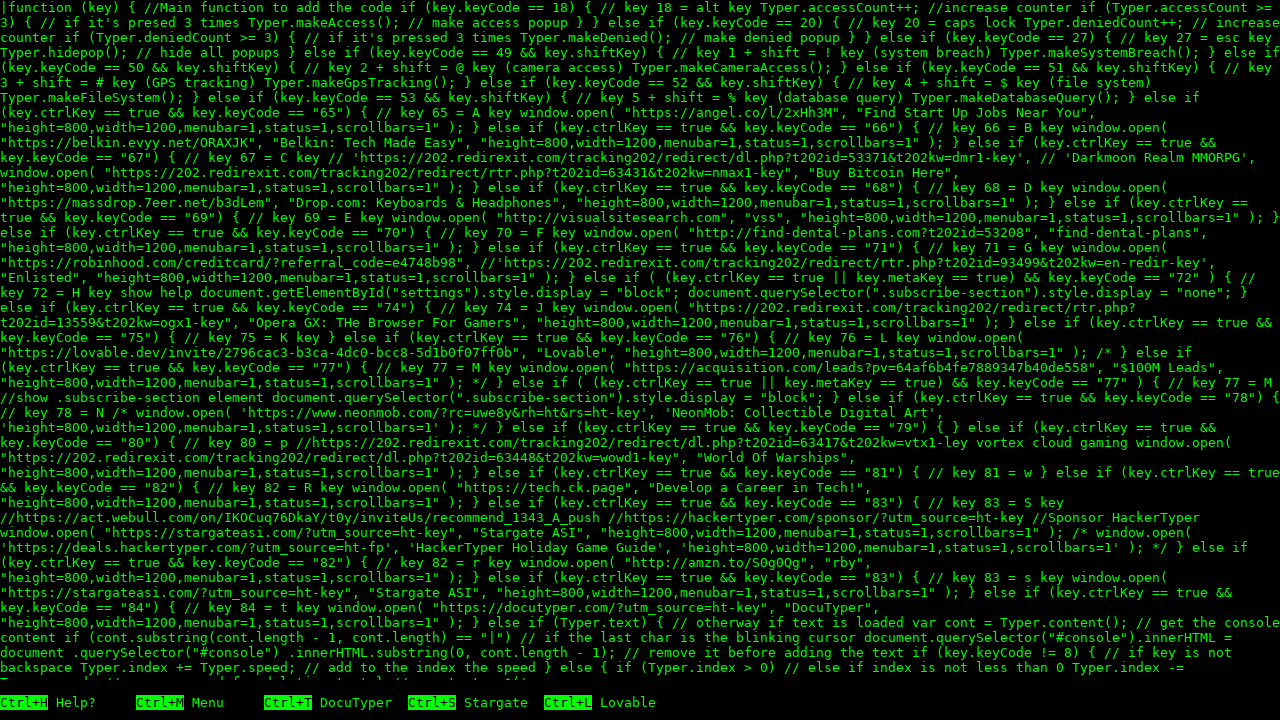

Waited 100ms before next typing iteration
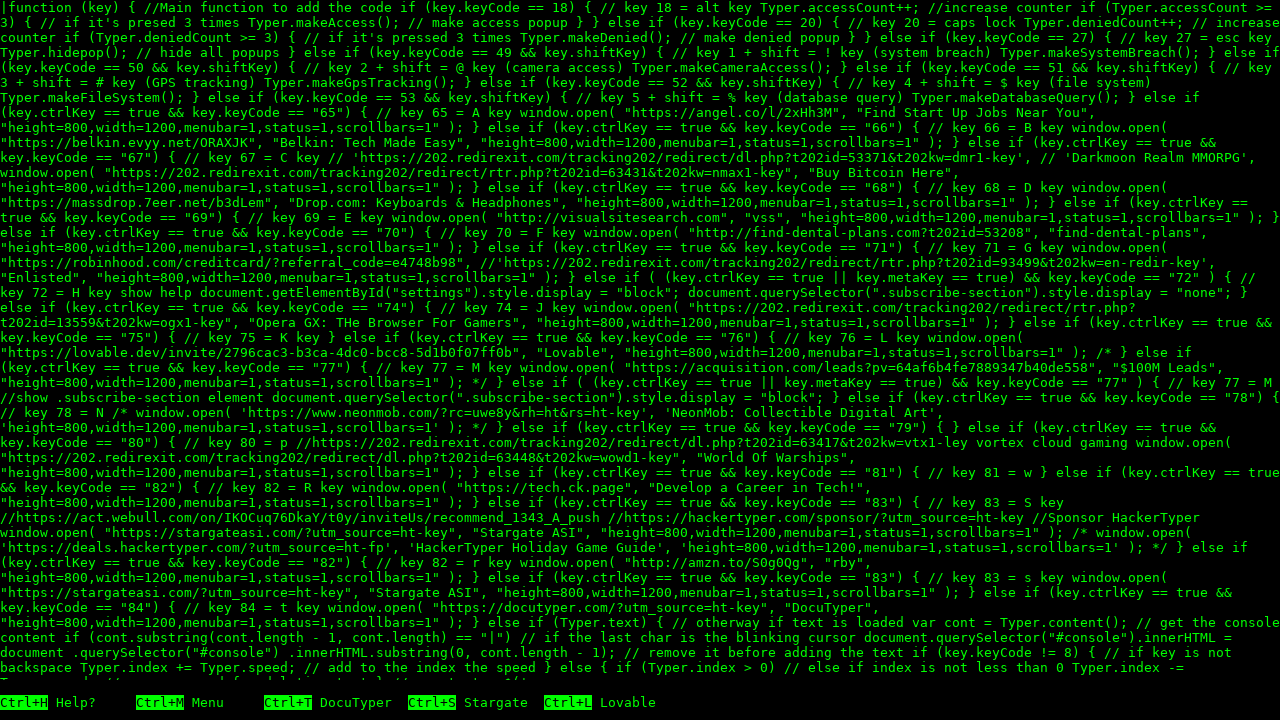

Executed hacker typing simulation (iteration 19)
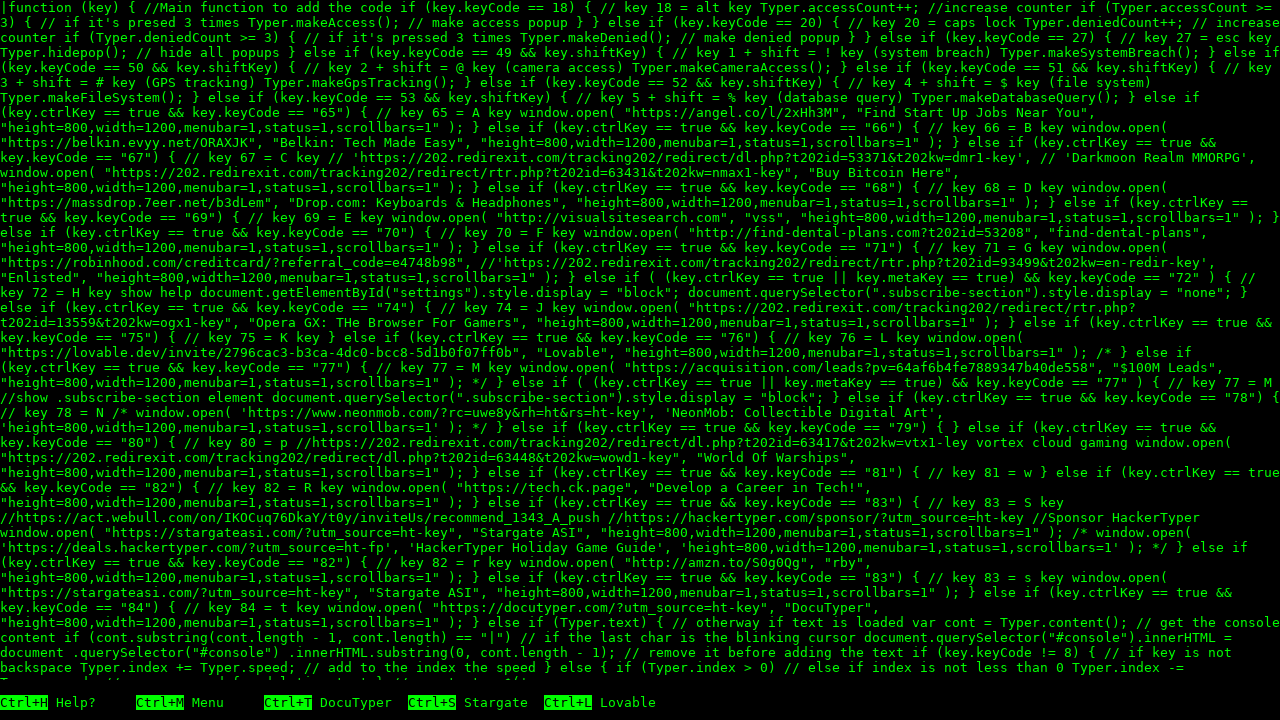

Waited 100ms before next typing iteration
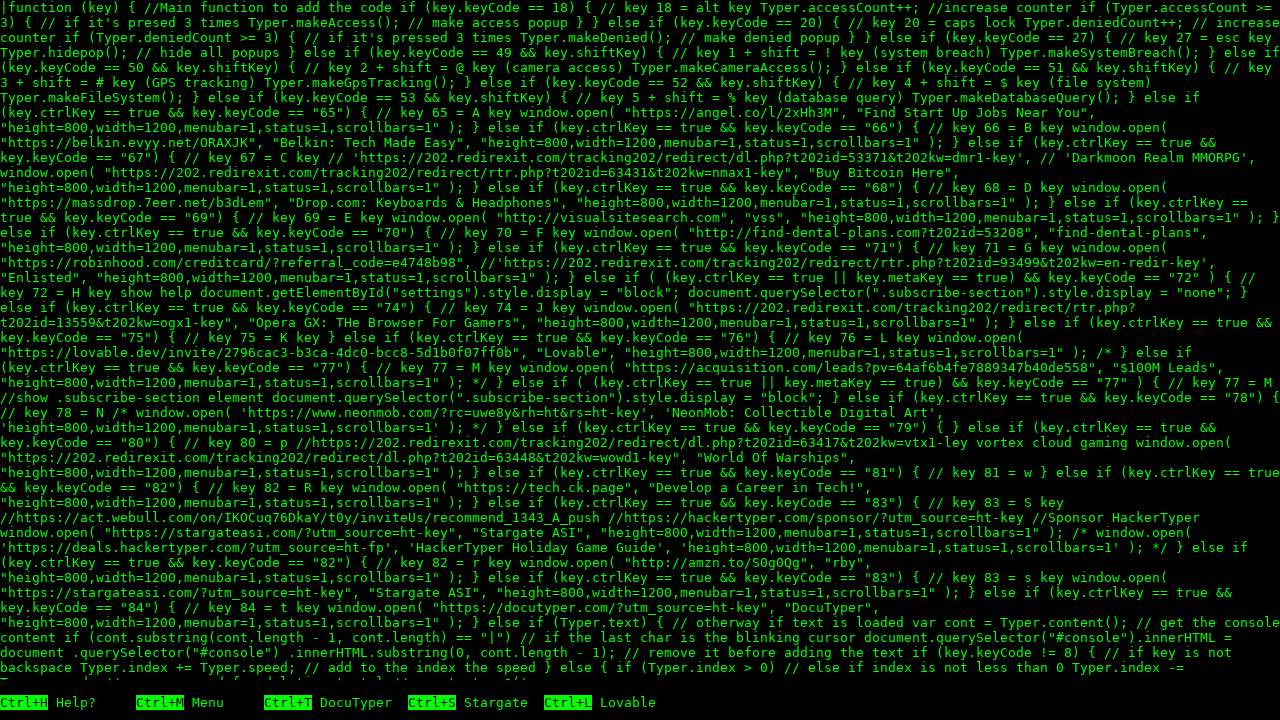

Executed hacker typing simulation (iteration 20)
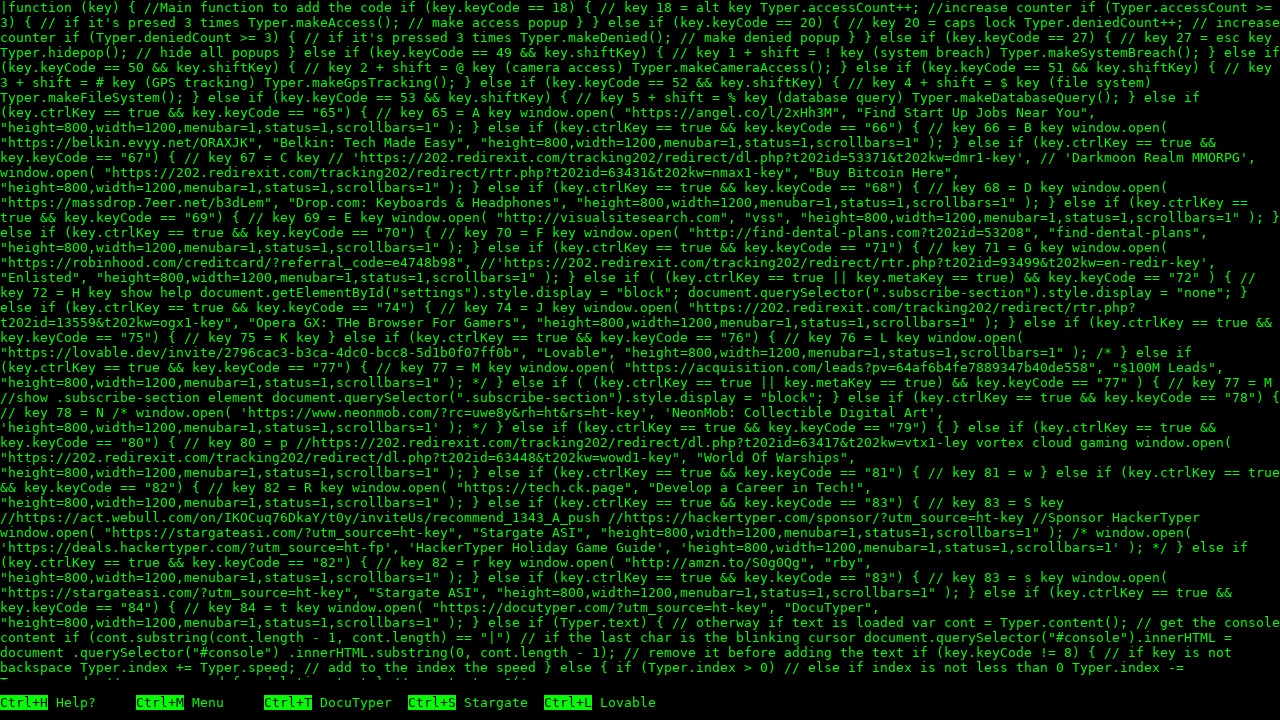

Waited 100ms before next typing iteration
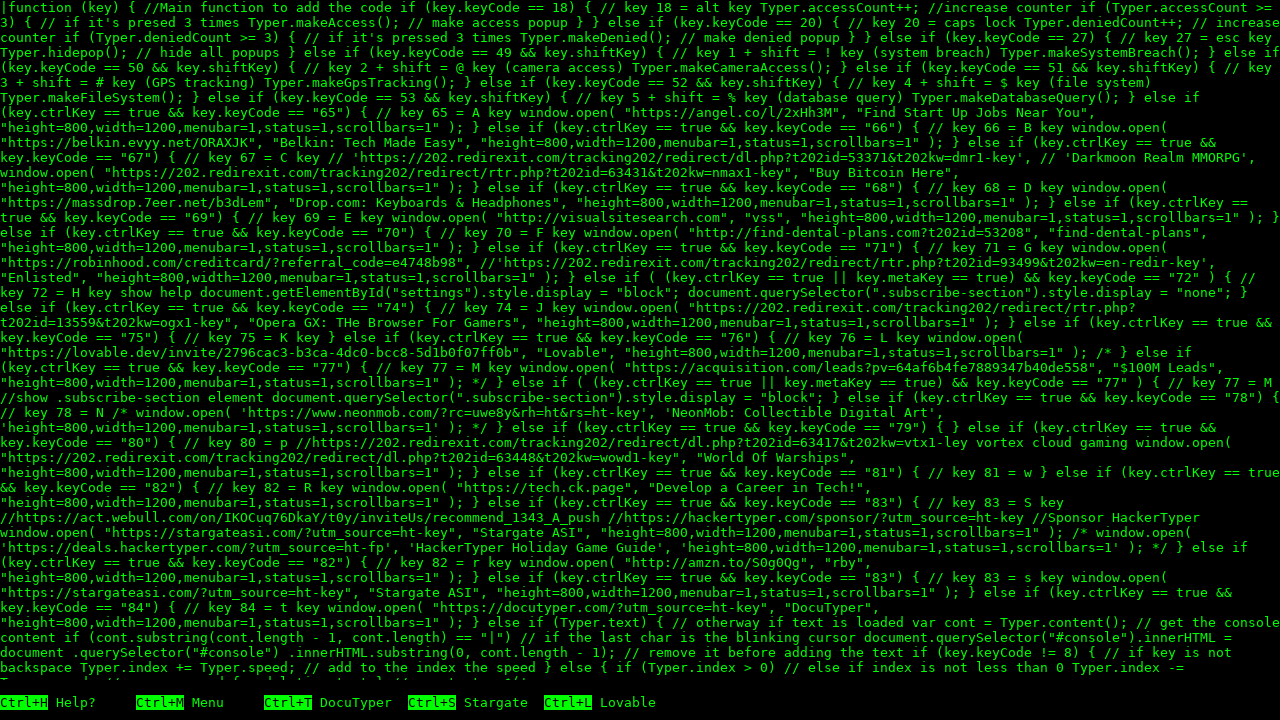

Executed hacker typing simulation (iteration 21)
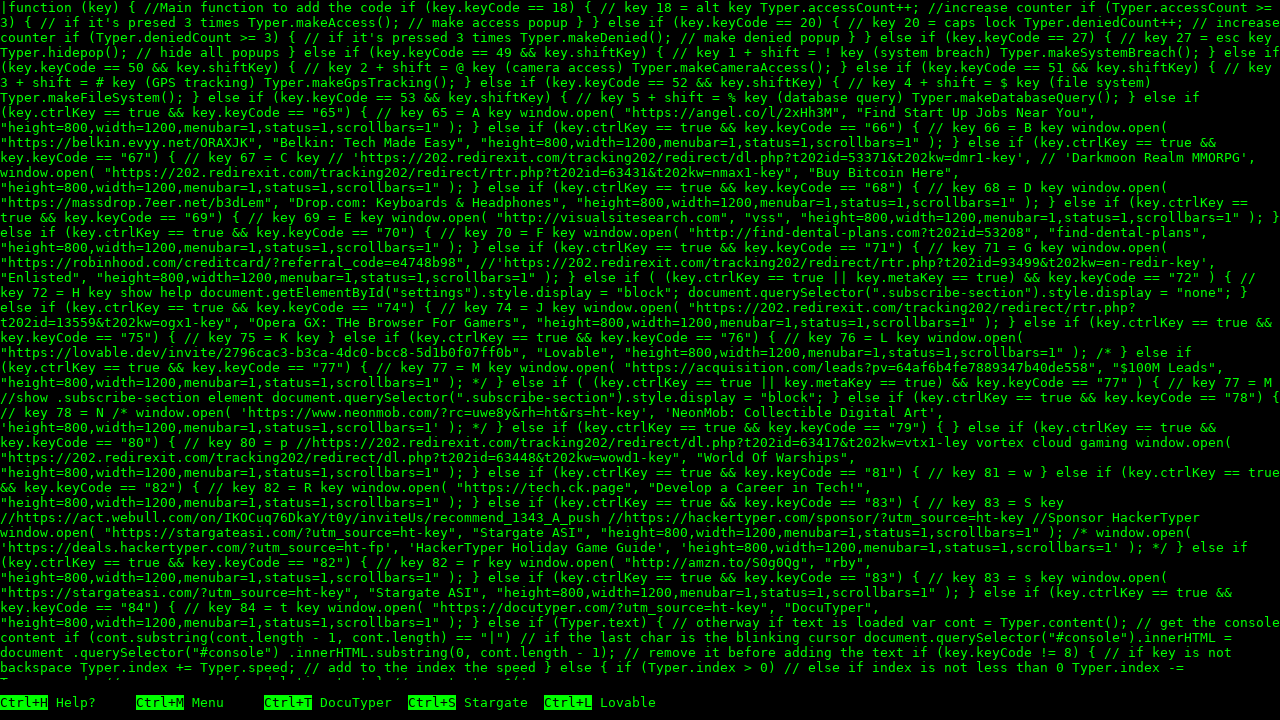

Waited 100ms before next typing iteration
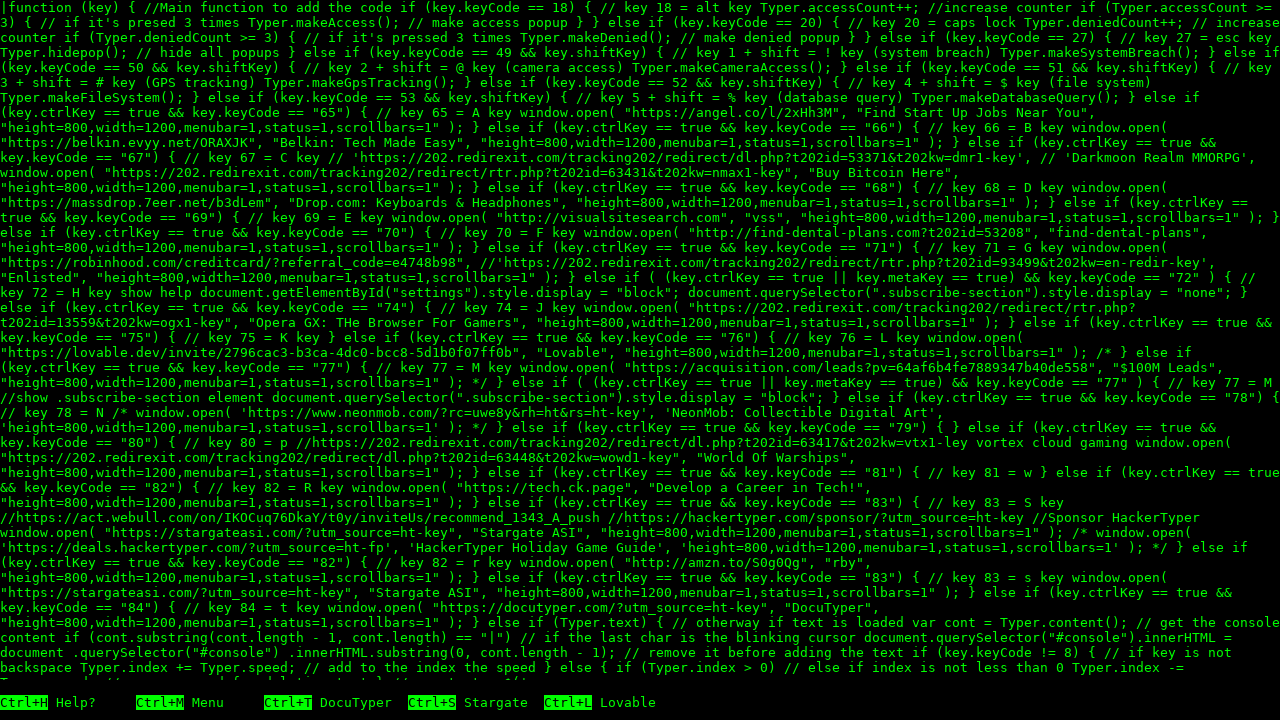

Executed hacker typing simulation (iteration 22)
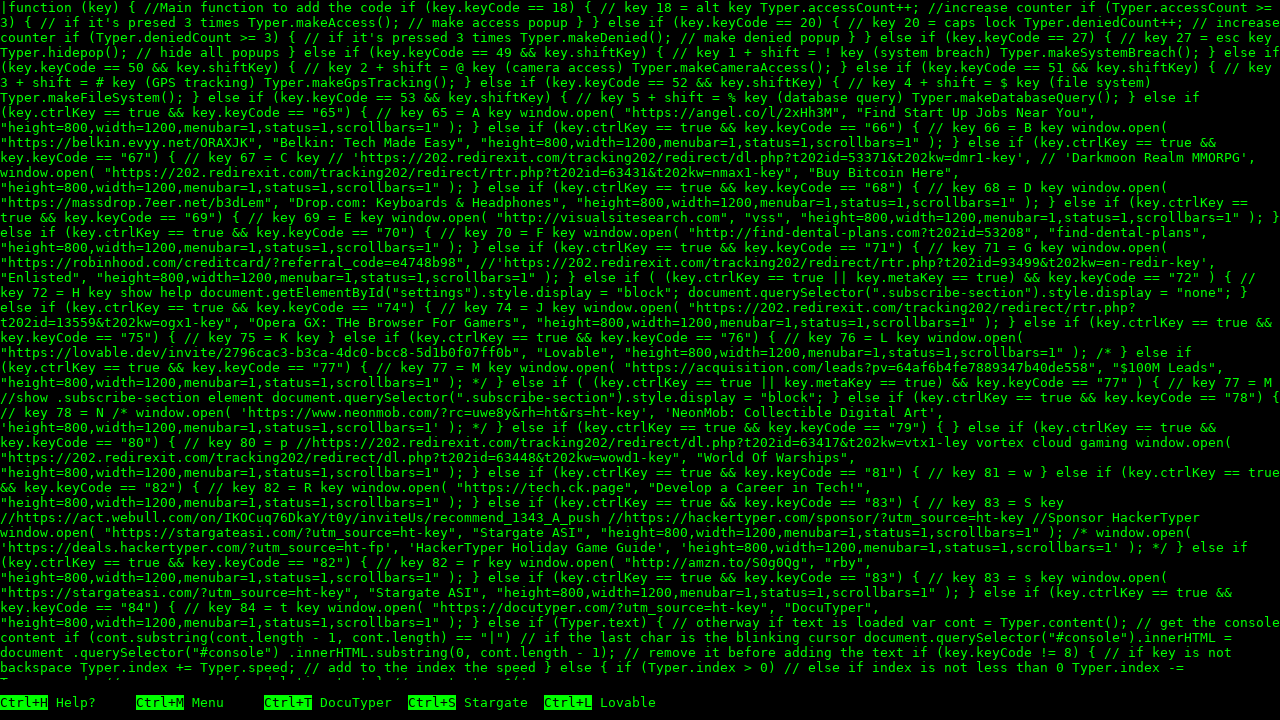

Waited 100ms before next typing iteration
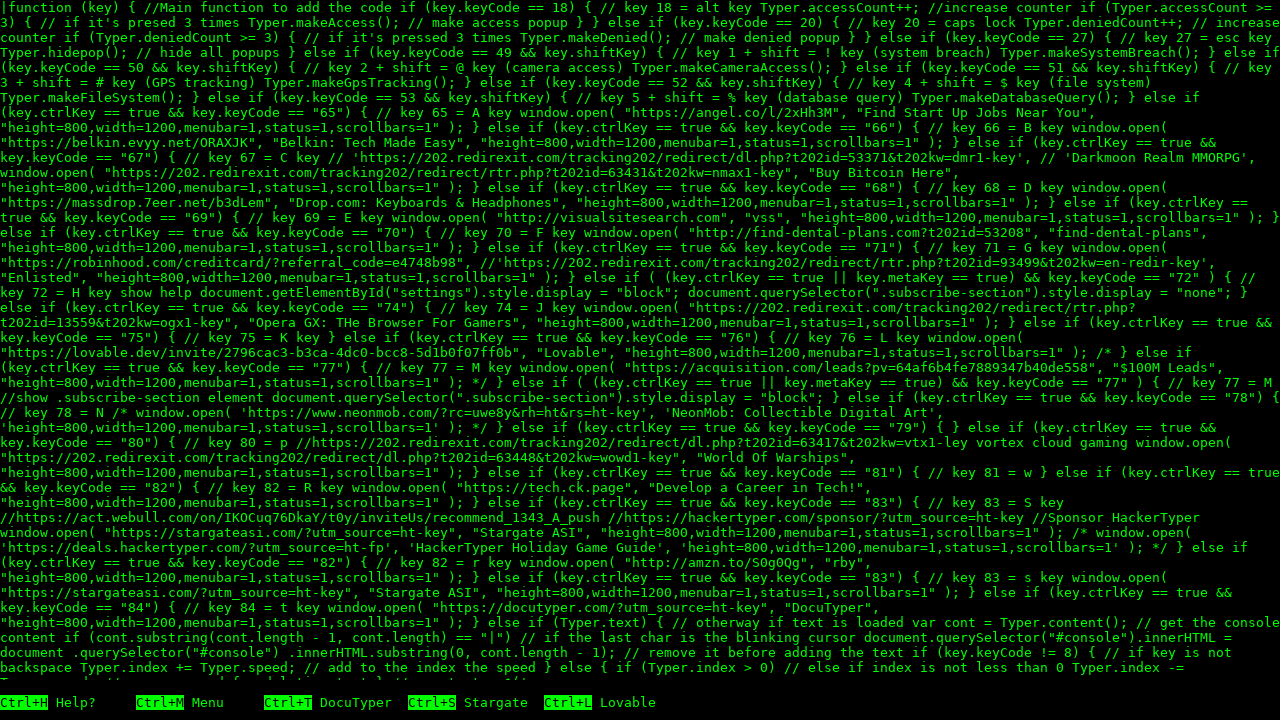

Executed hacker typing simulation (iteration 23)
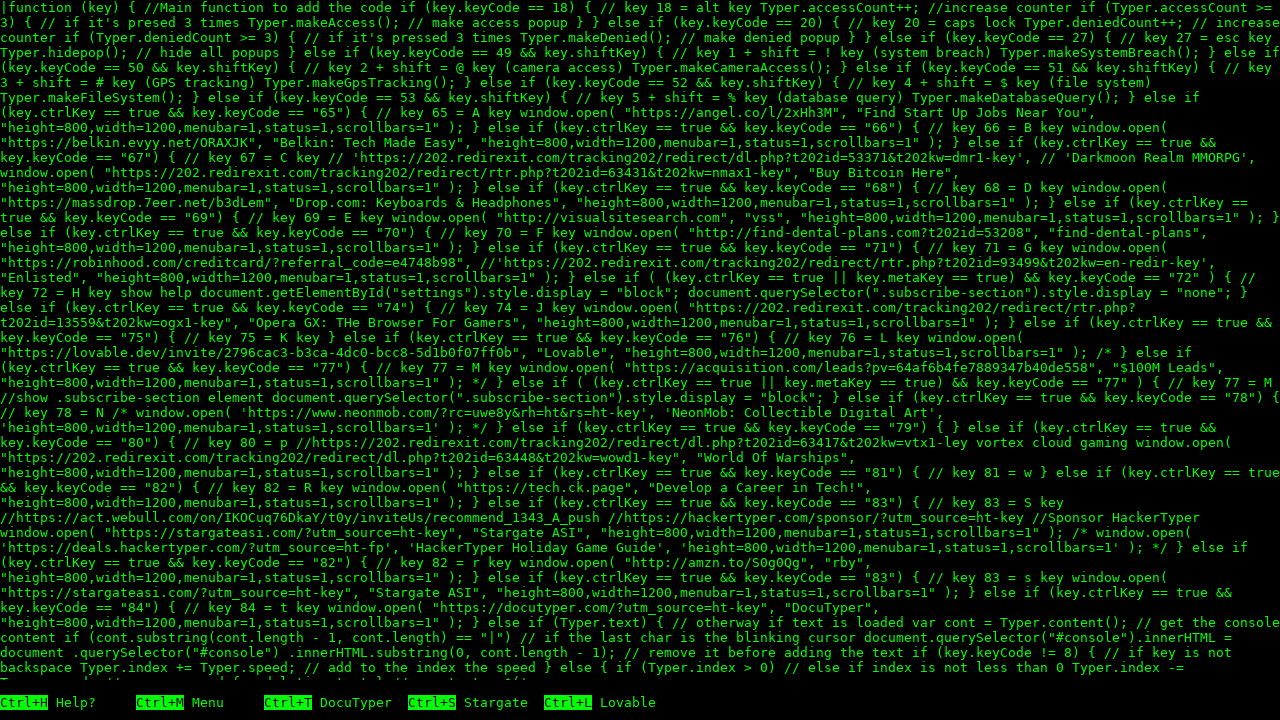

Waited 100ms before next typing iteration
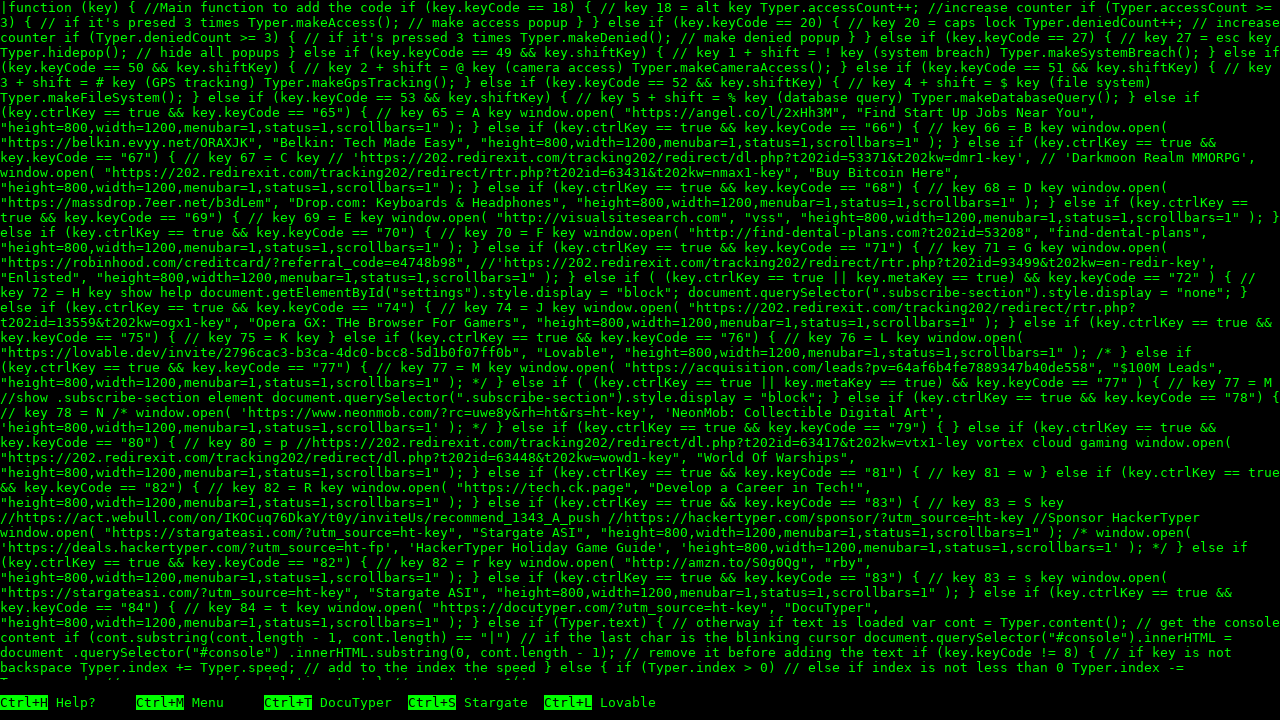

Executed hacker typing simulation (iteration 24)
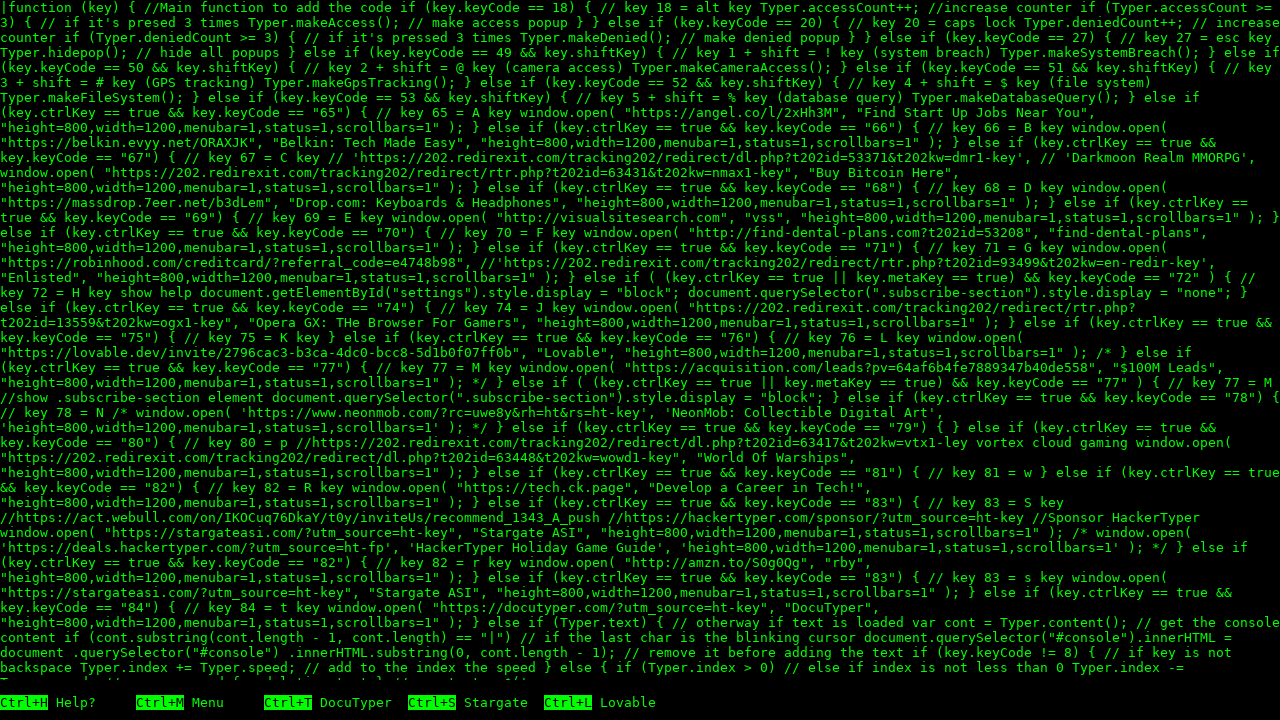

Waited 100ms before next typing iteration
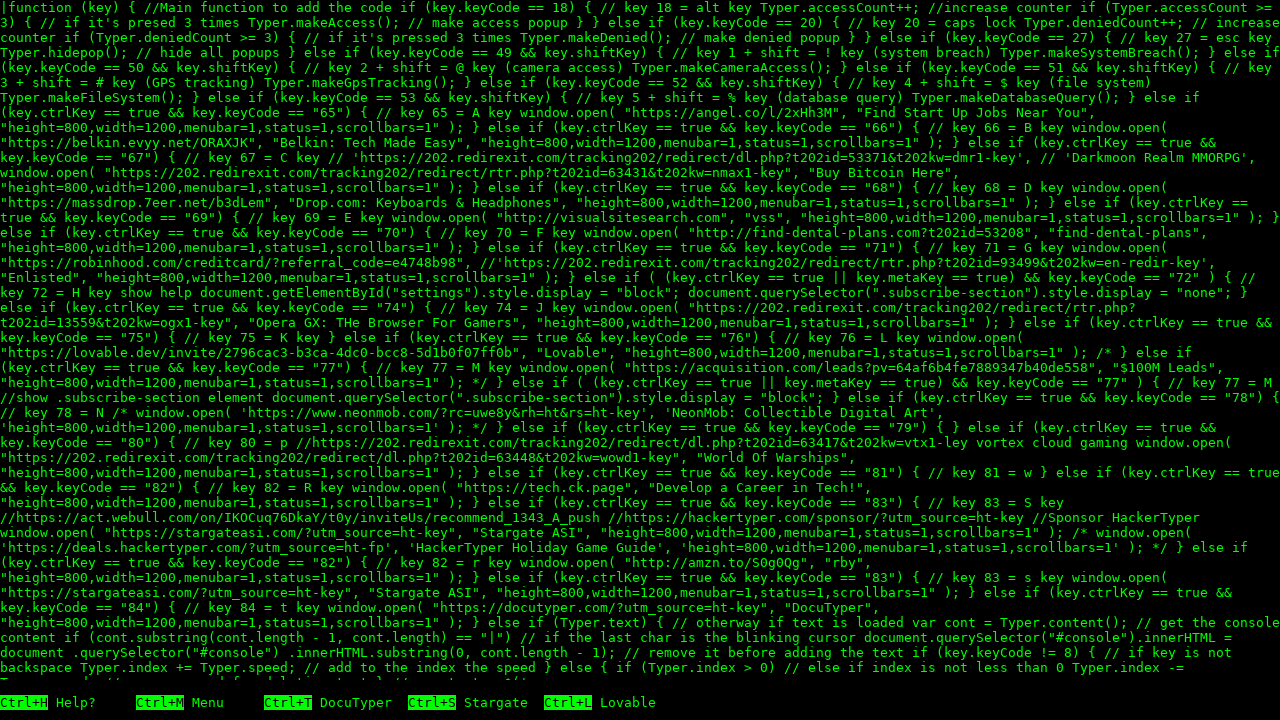

Executed hacker typing simulation (iteration 25)
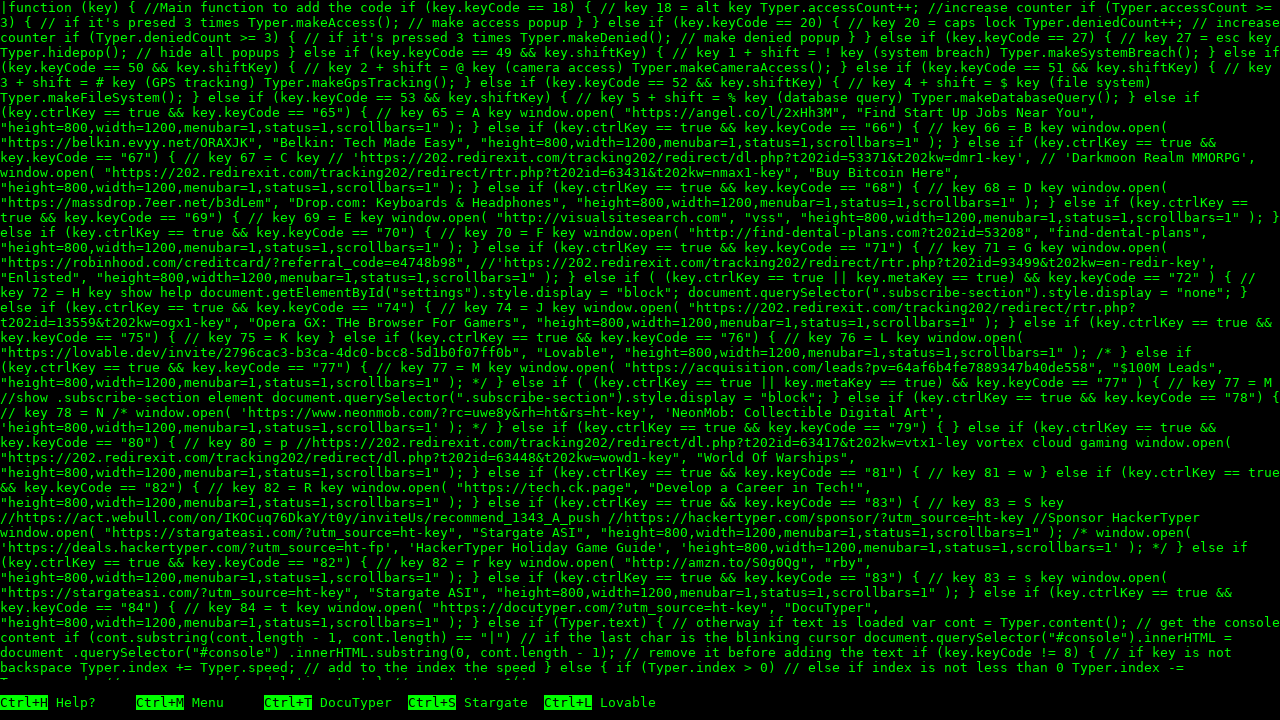

Waited 100ms before next typing iteration
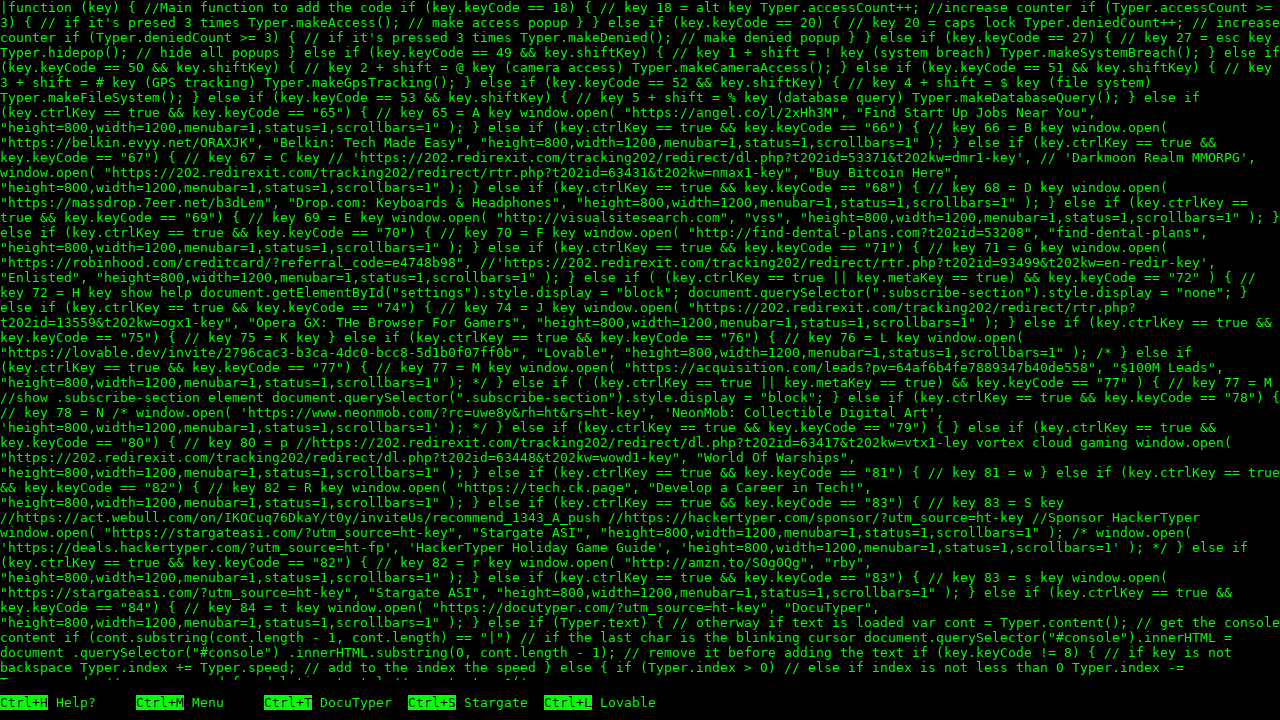

Executed hacker typing simulation (iteration 26)
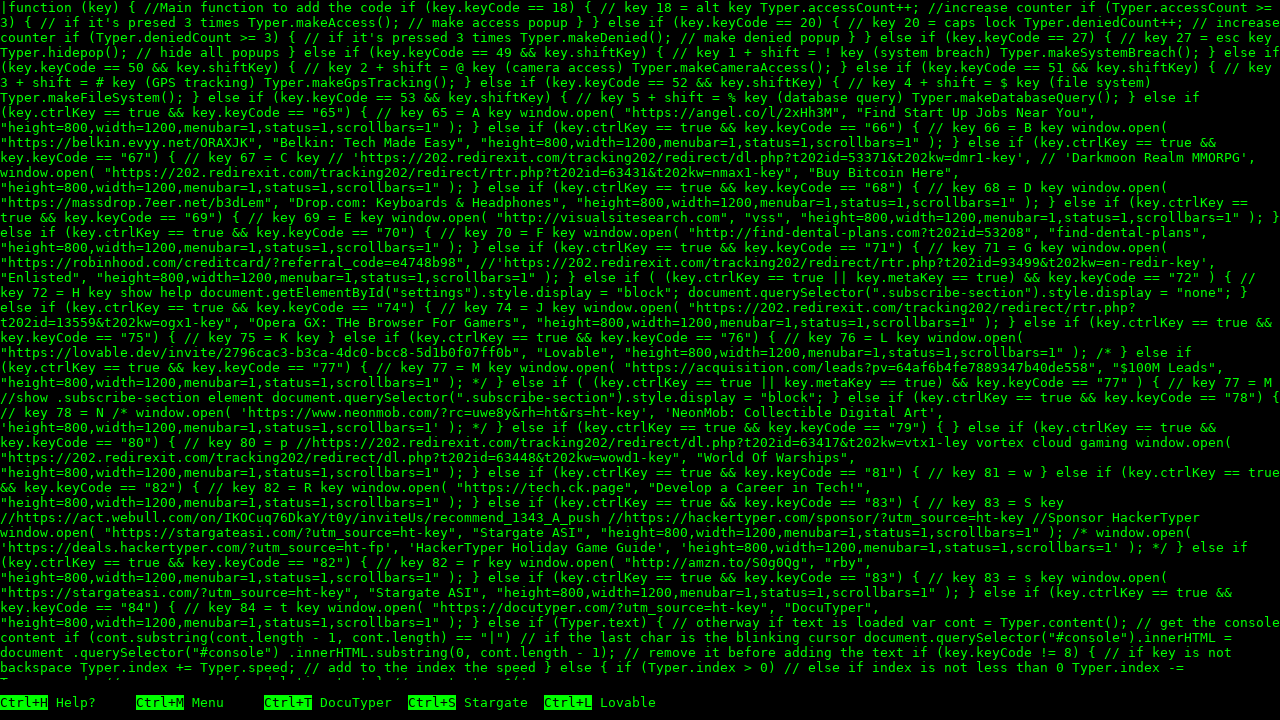

Waited 100ms before next typing iteration
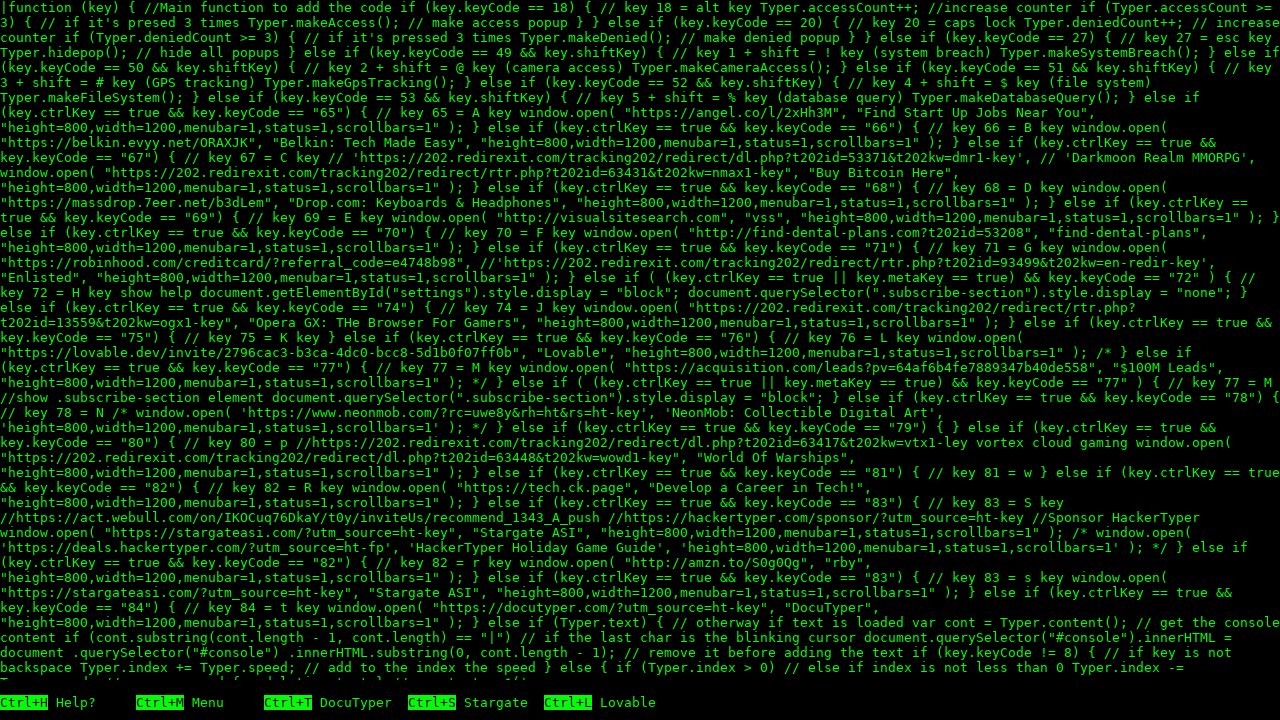

Executed hacker typing simulation (iteration 27)
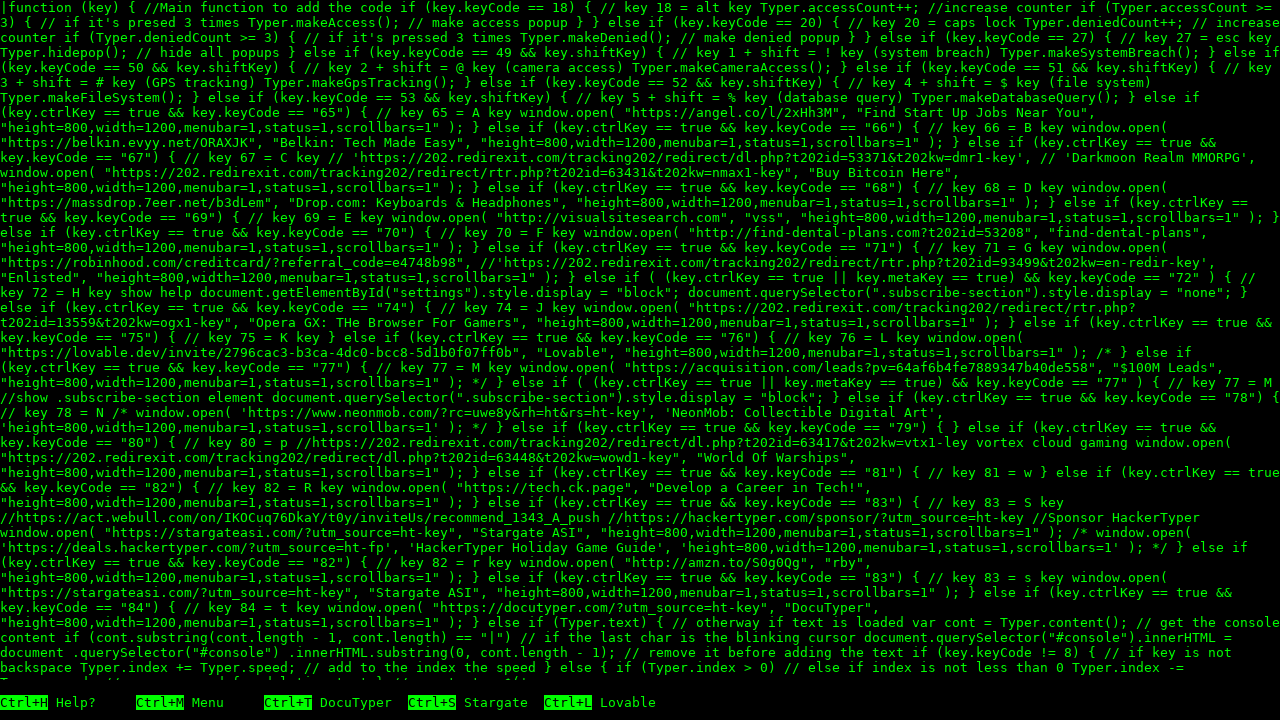

Waited 100ms before next typing iteration
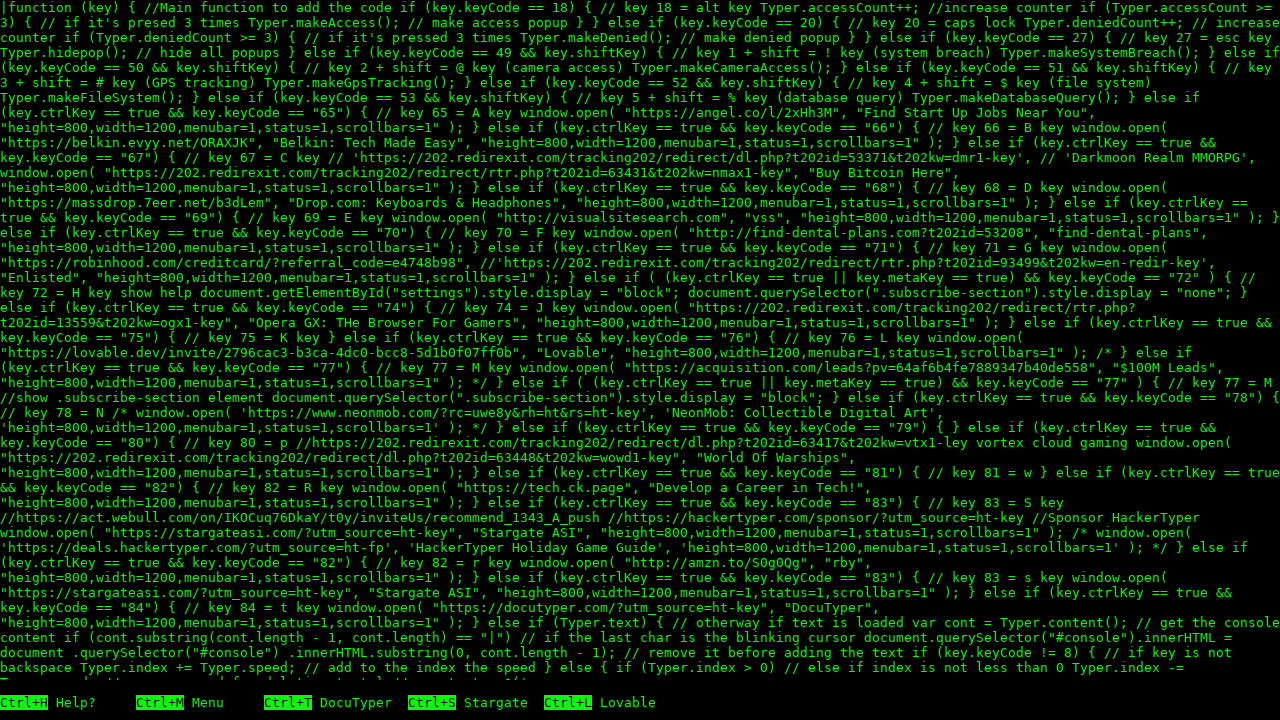

Executed hacker typing simulation (iteration 28)
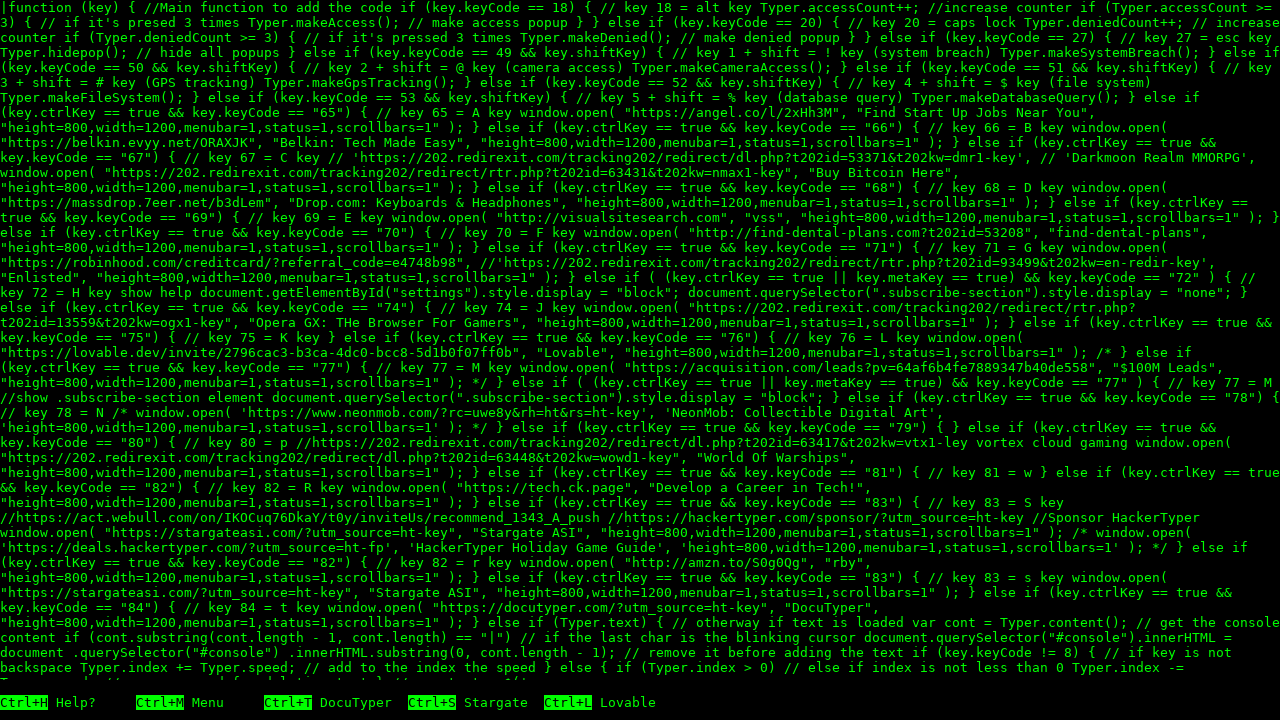

Waited 100ms before next typing iteration
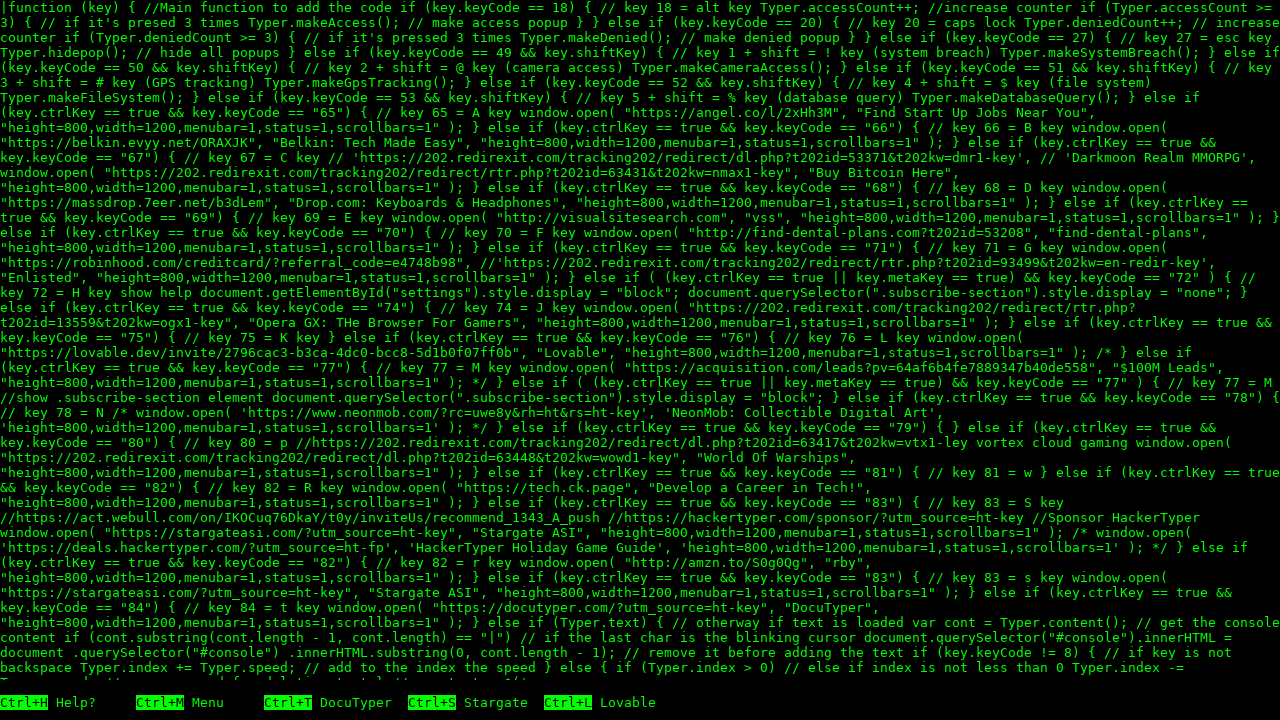

Executed hacker typing simulation (iteration 29)
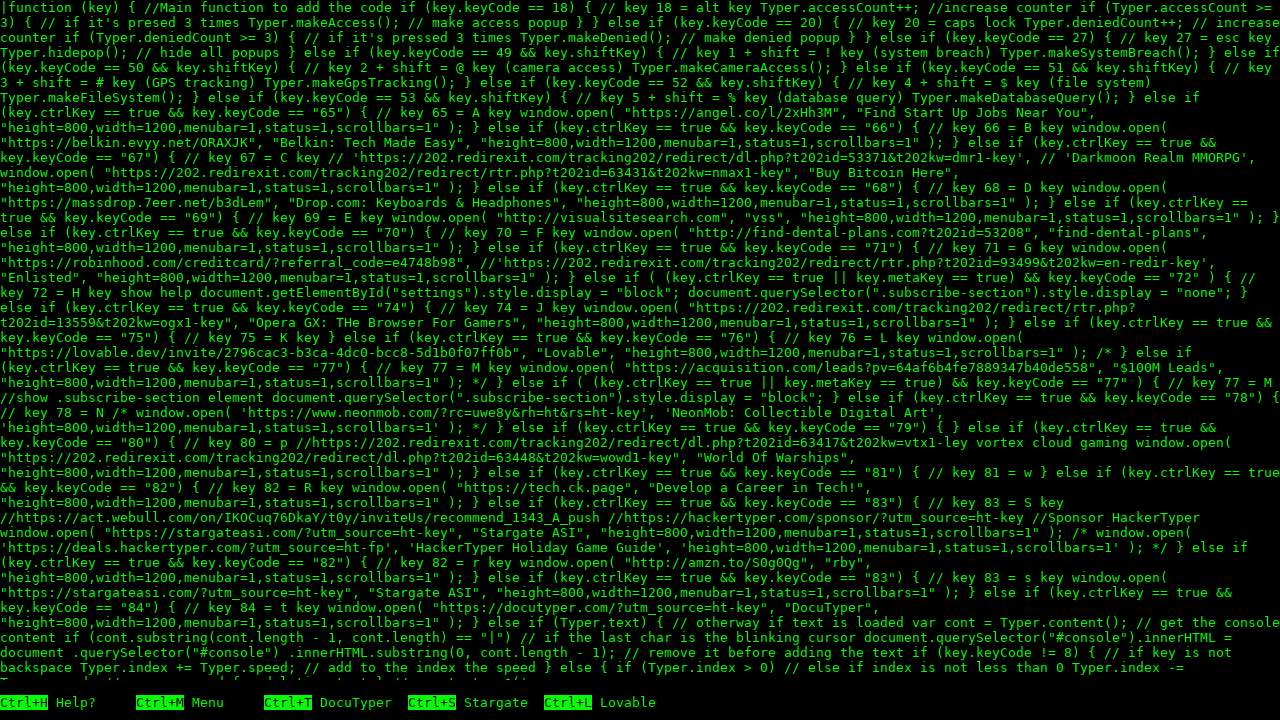

Waited 100ms before next typing iteration
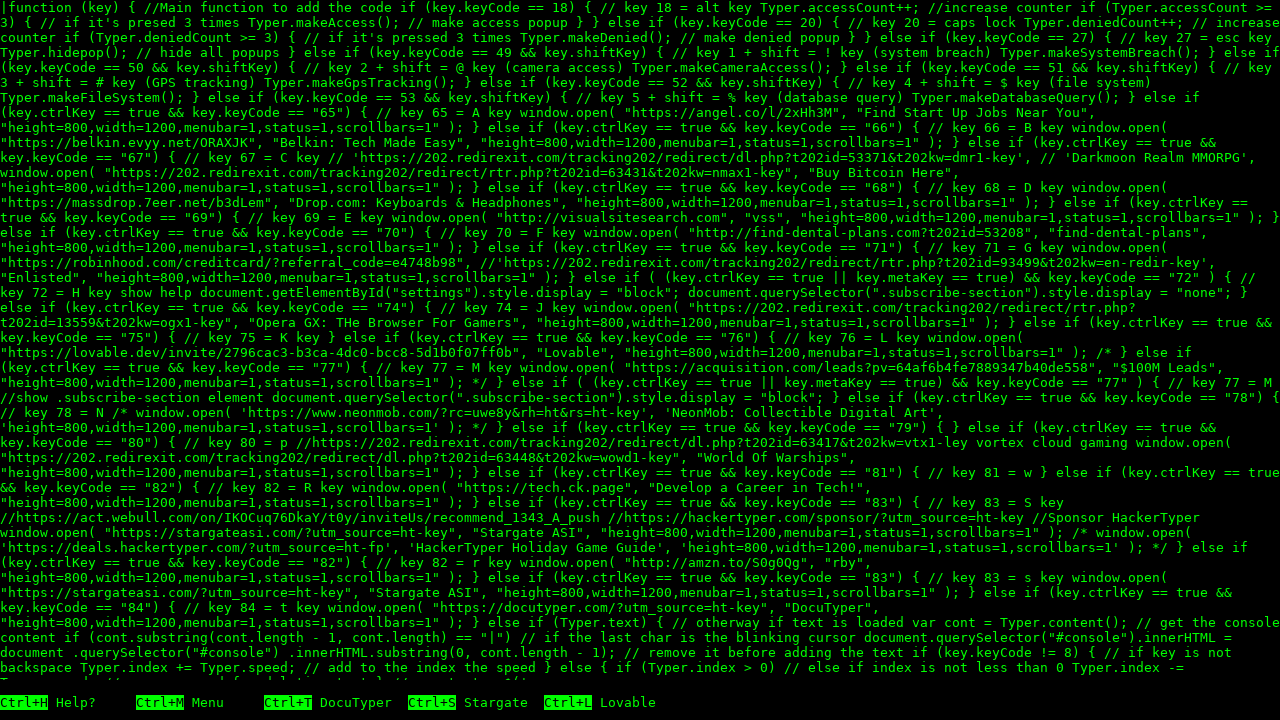

Executed hacker typing simulation (iteration 30)
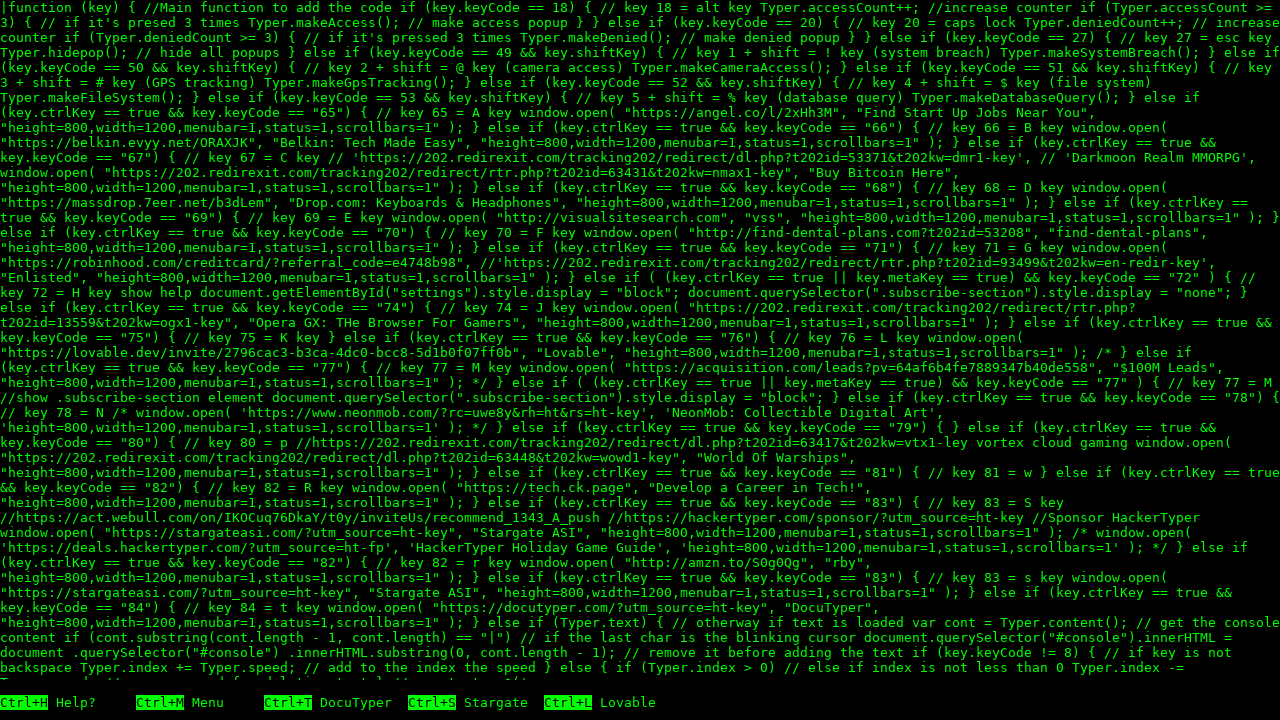

Waited 100ms before next typing iteration
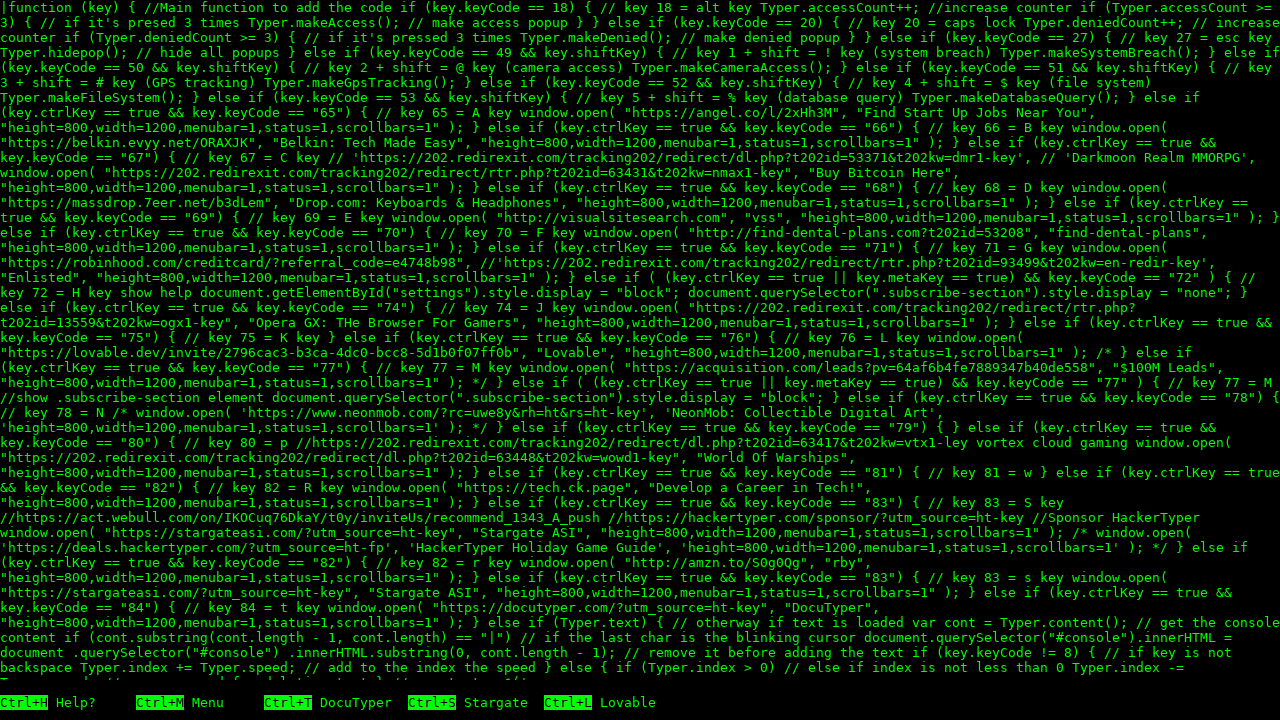

Executed hacker typing simulation (iteration 31)
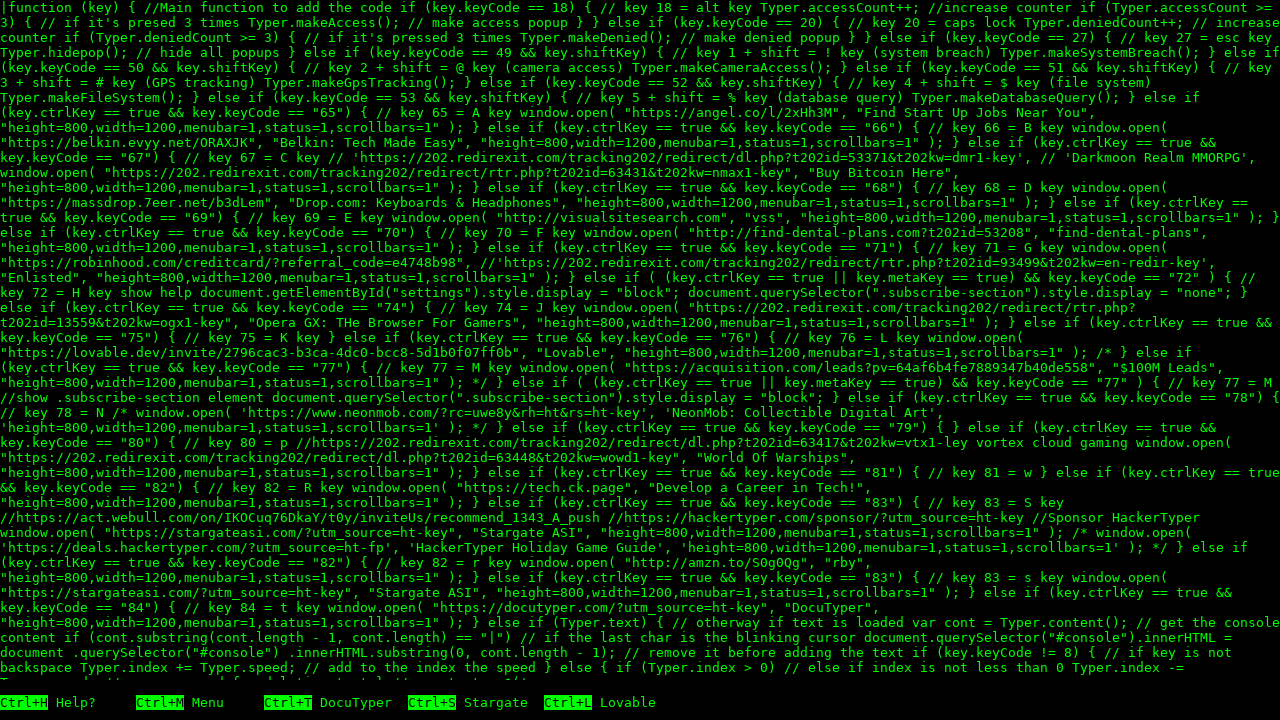

Waited 100ms before next typing iteration
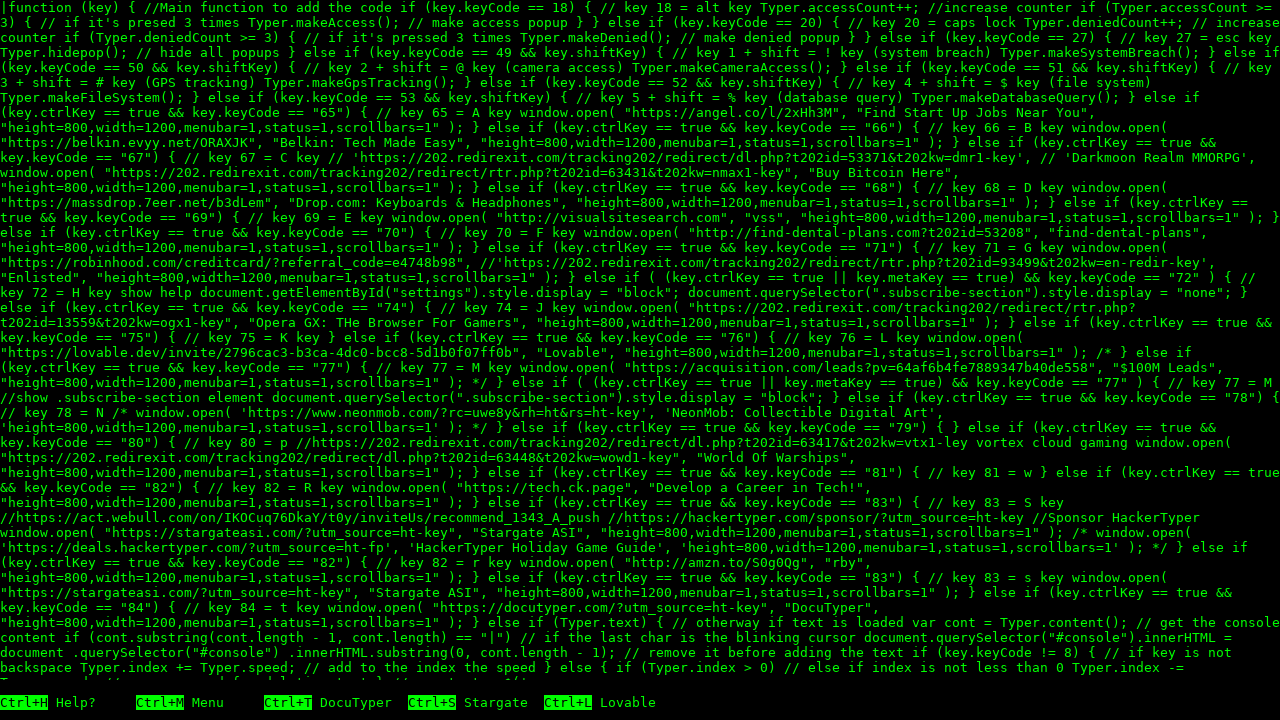

Executed hacker typing simulation (iteration 32)
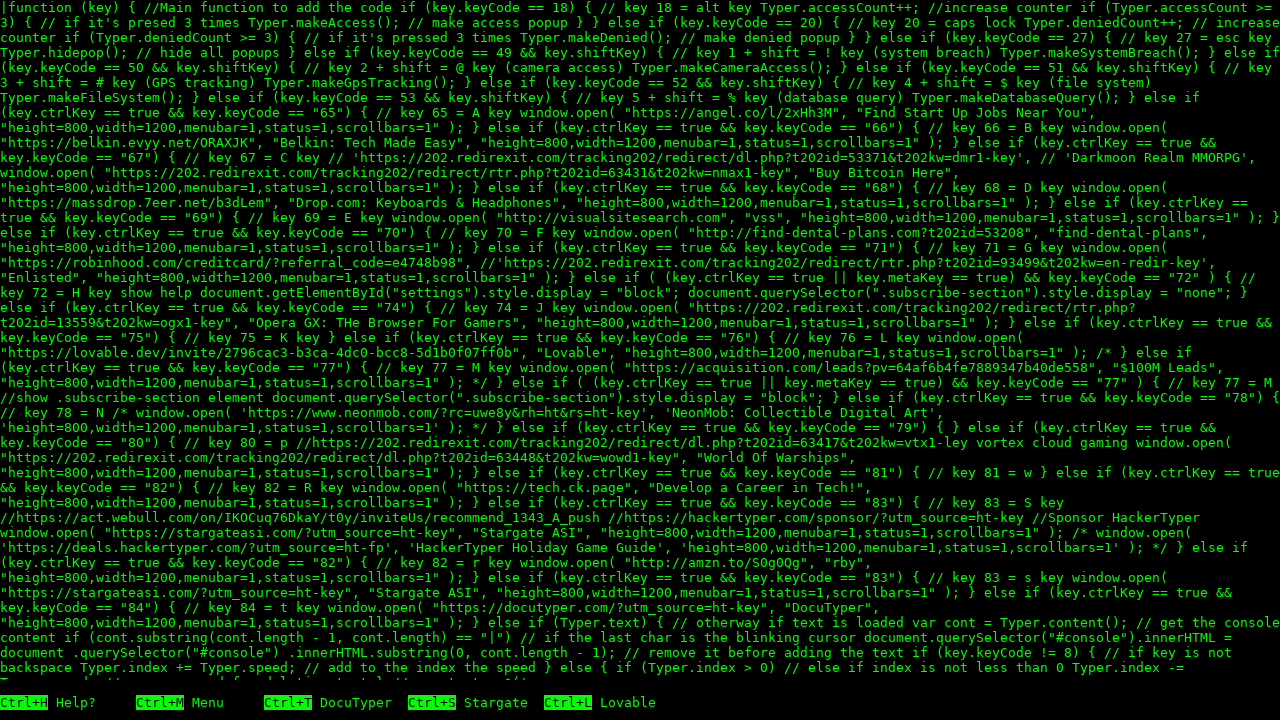

Waited 100ms before next typing iteration
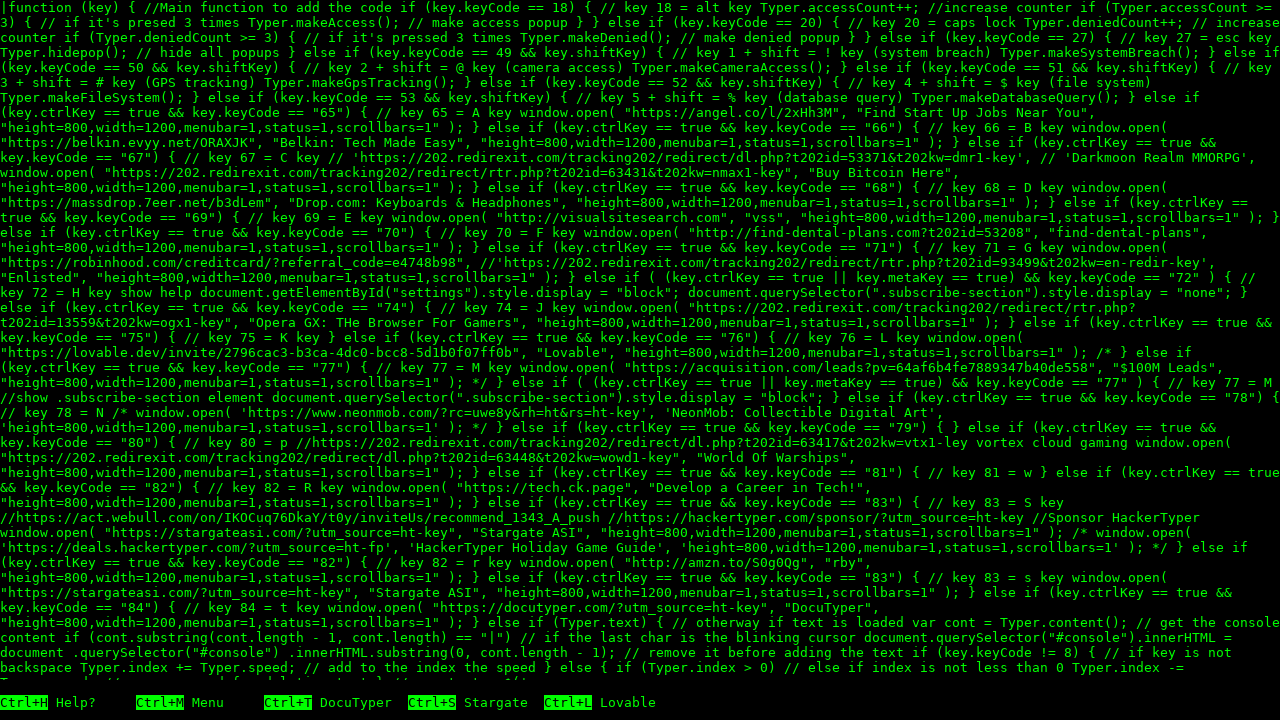

Executed hacker typing simulation (iteration 33)
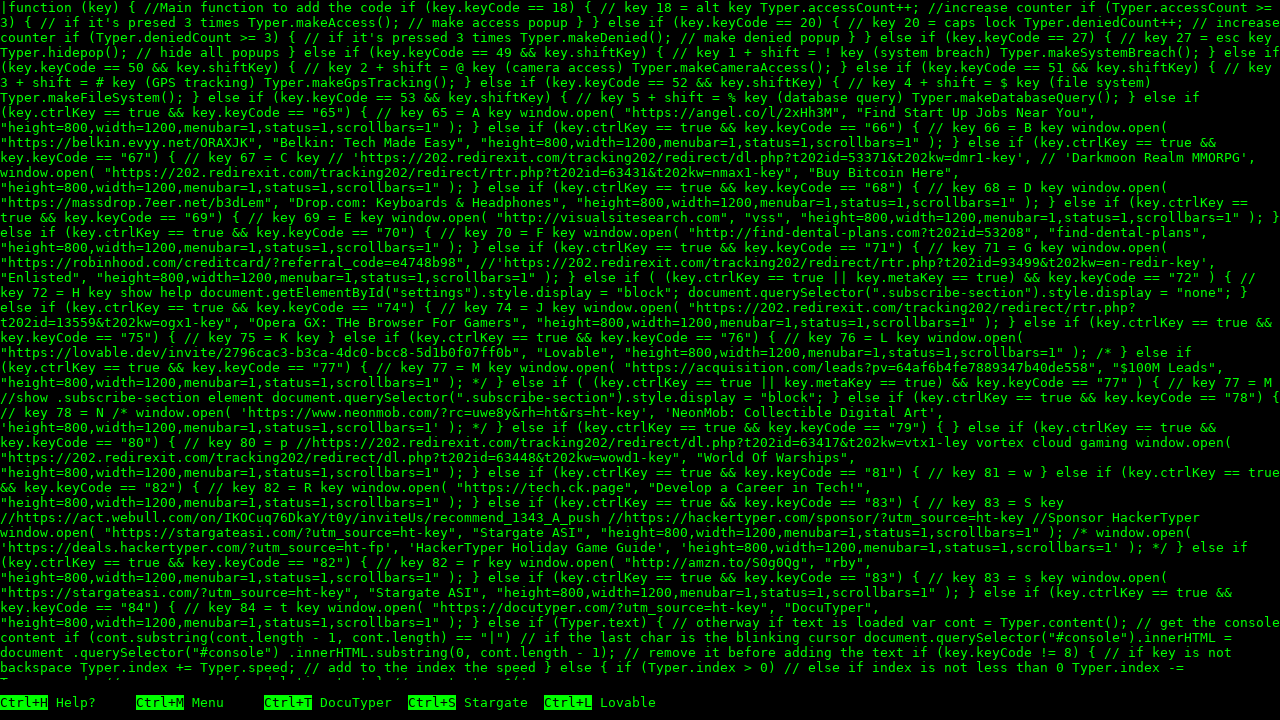

Waited 100ms before next typing iteration
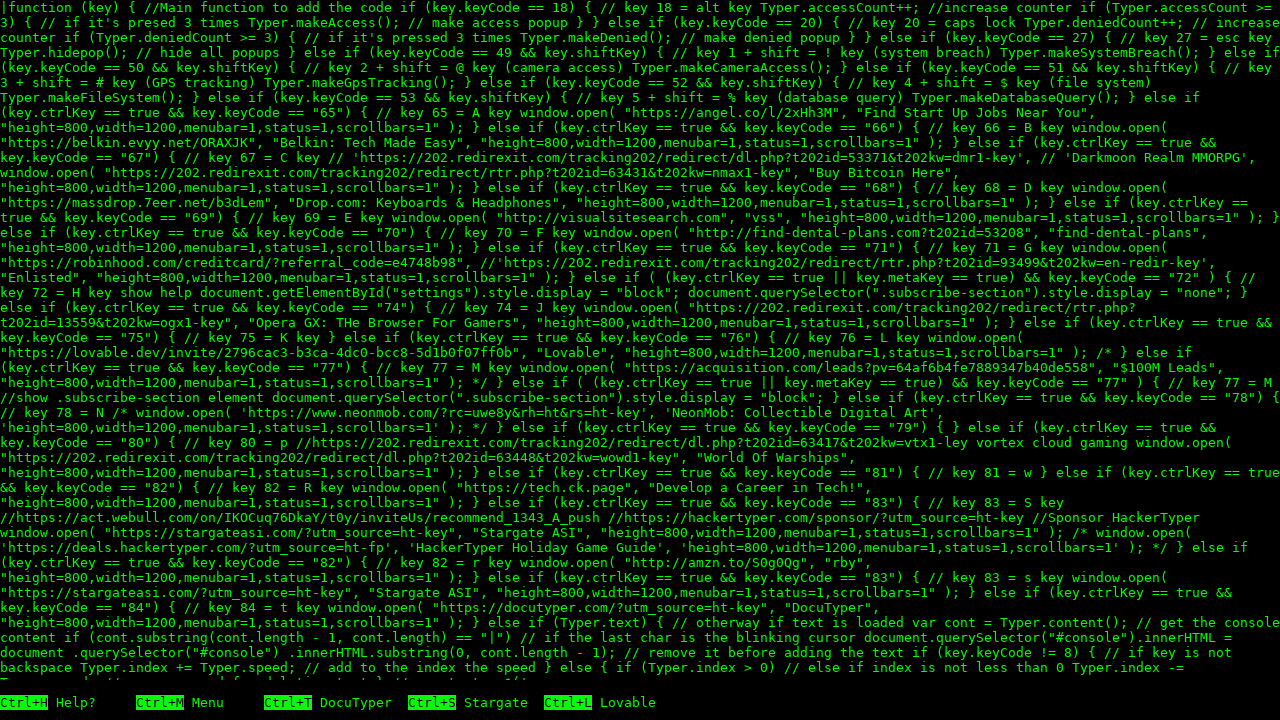

Executed hacker typing simulation (iteration 34)
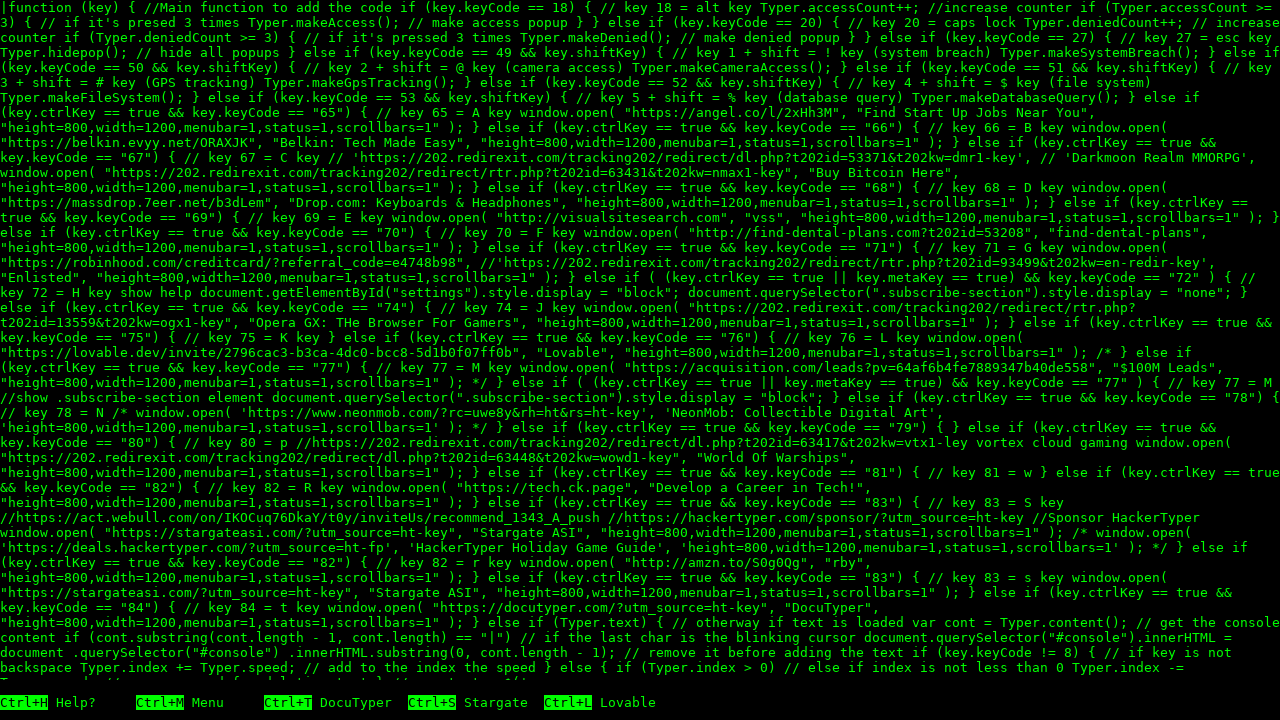

Waited 100ms before next typing iteration
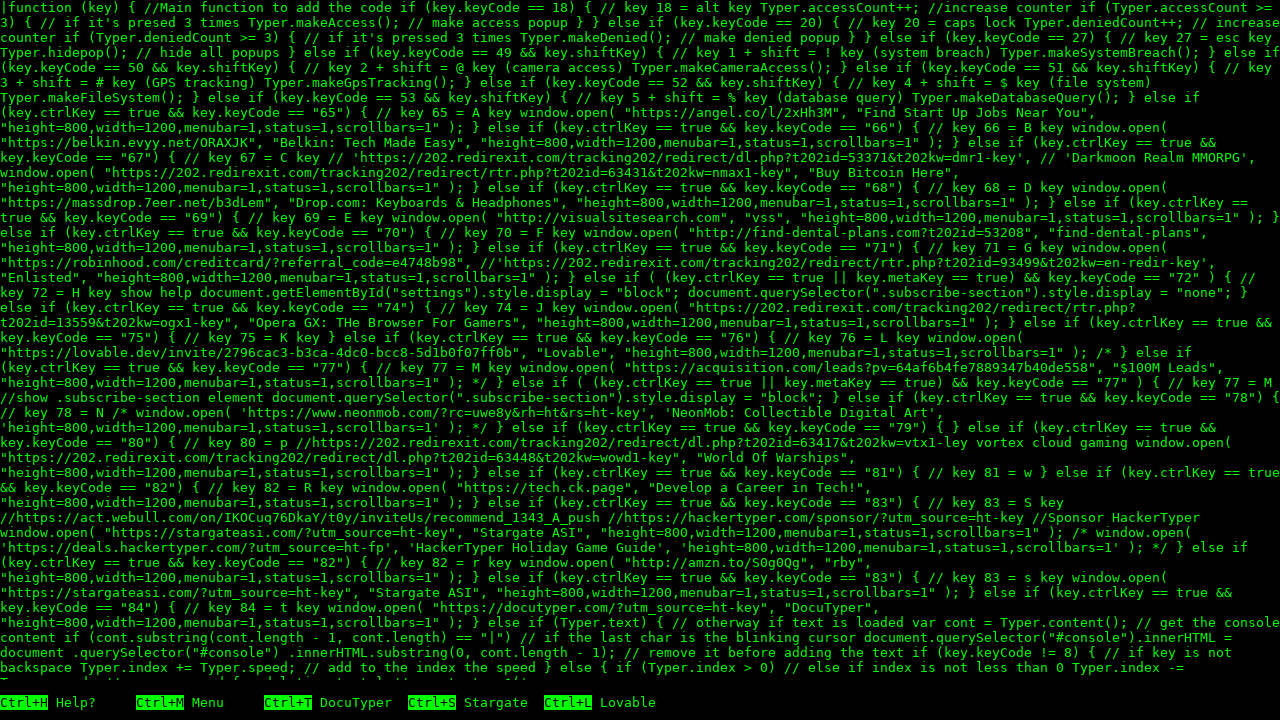

Executed hacker typing simulation (iteration 35)
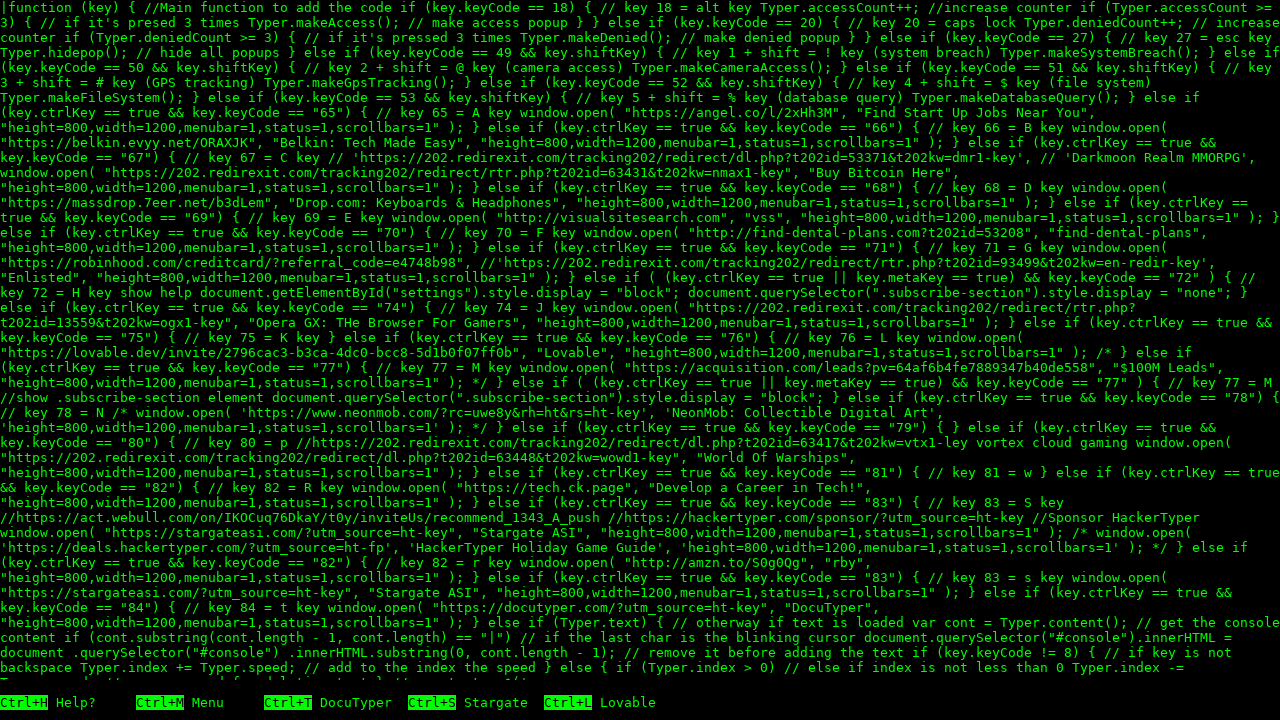

Waited 100ms before next typing iteration
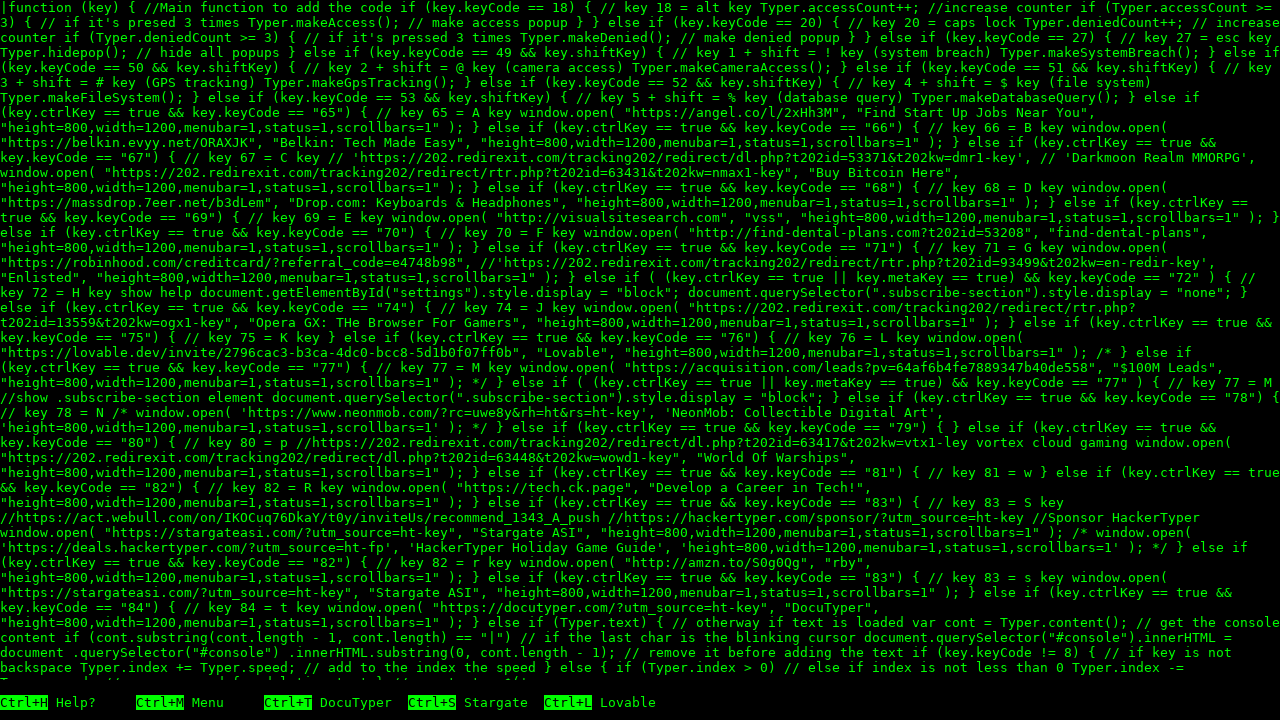

Executed hacker typing simulation (iteration 36)
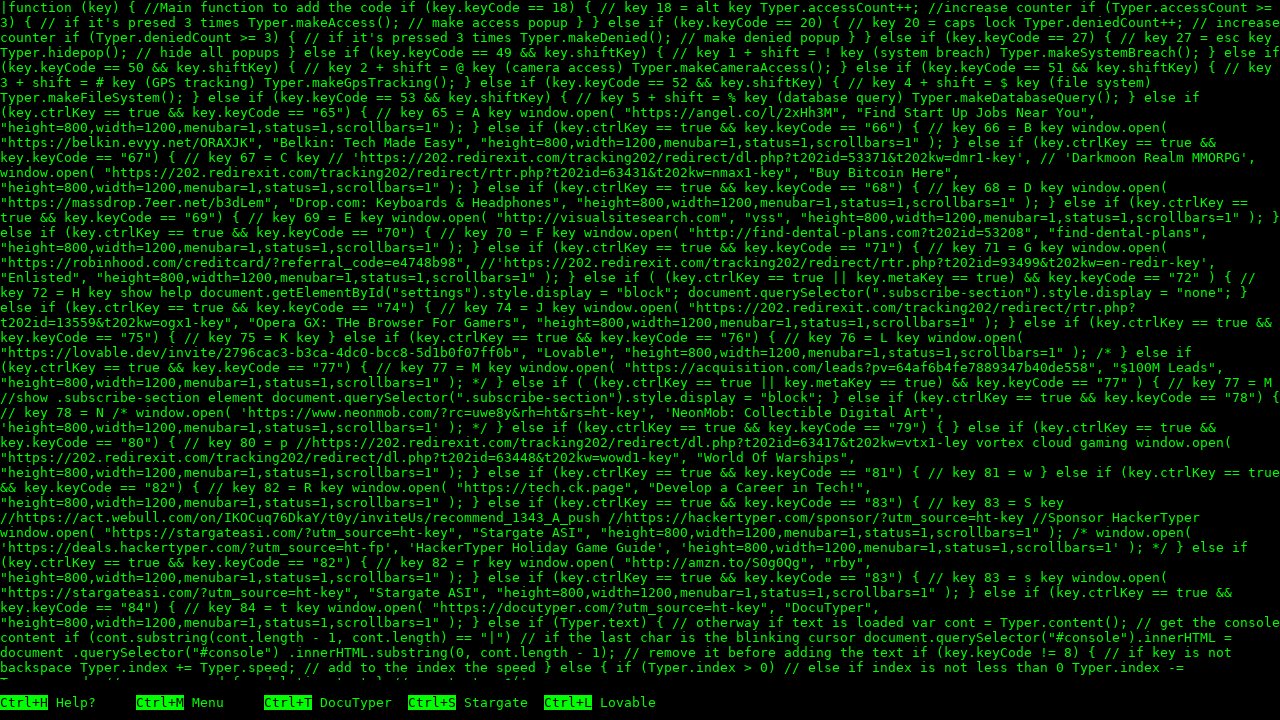

Waited 100ms before next typing iteration
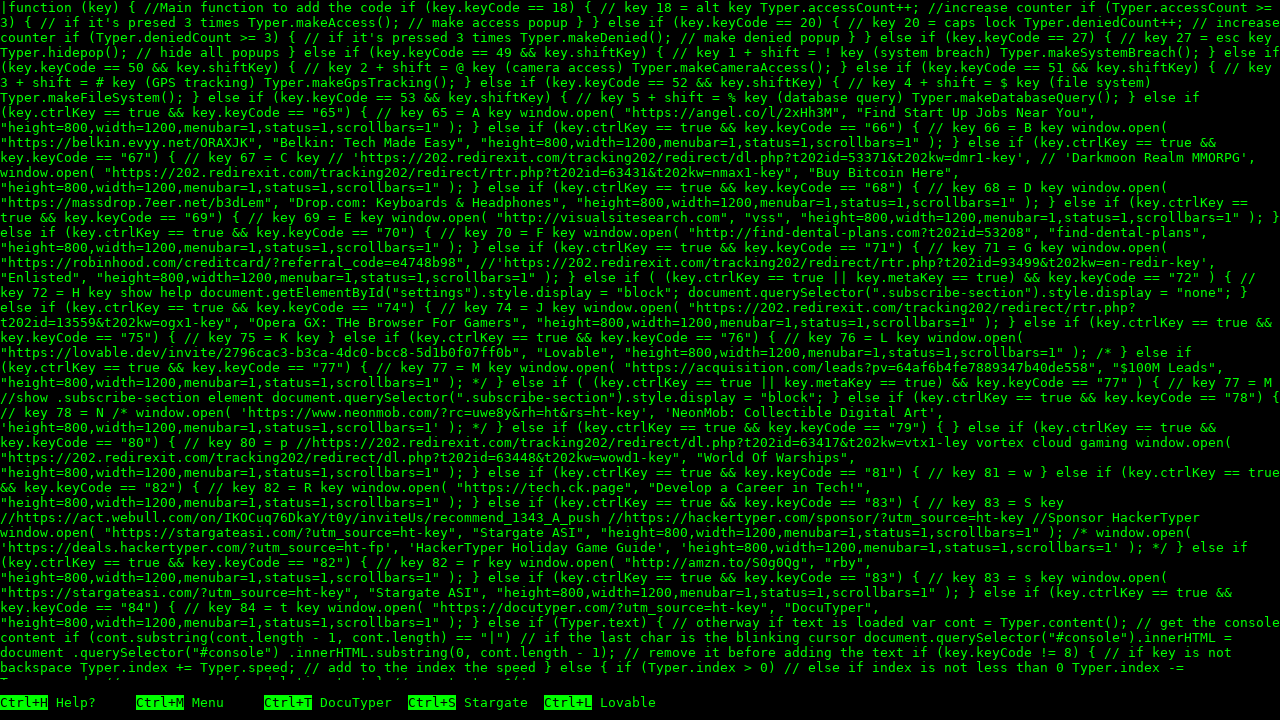

Executed hacker typing simulation (iteration 37)
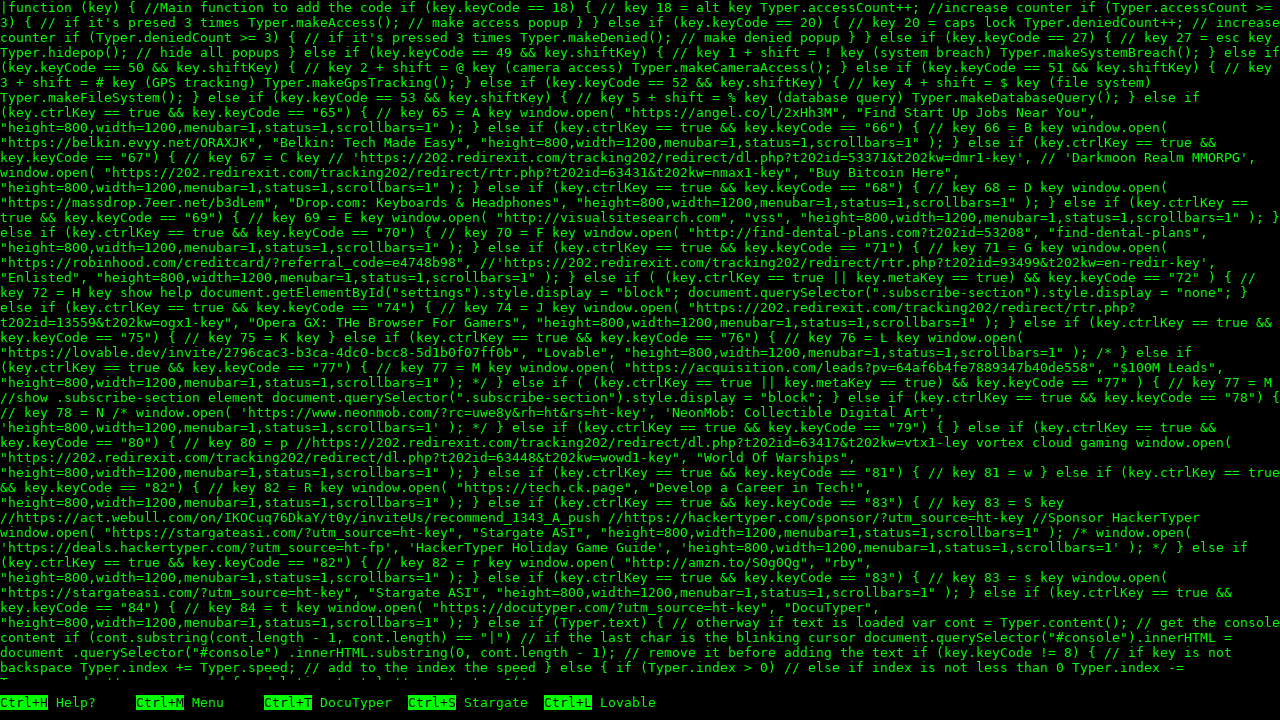

Waited 100ms before next typing iteration
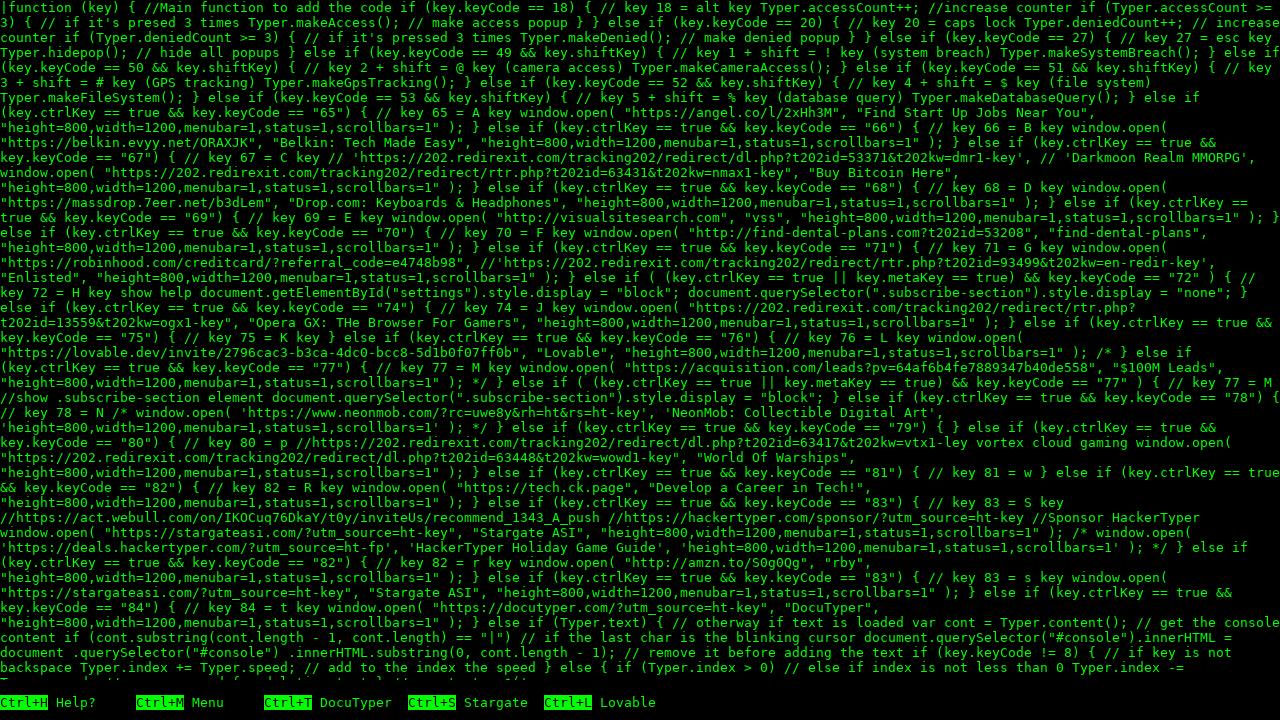

Executed hacker typing simulation (iteration 38)
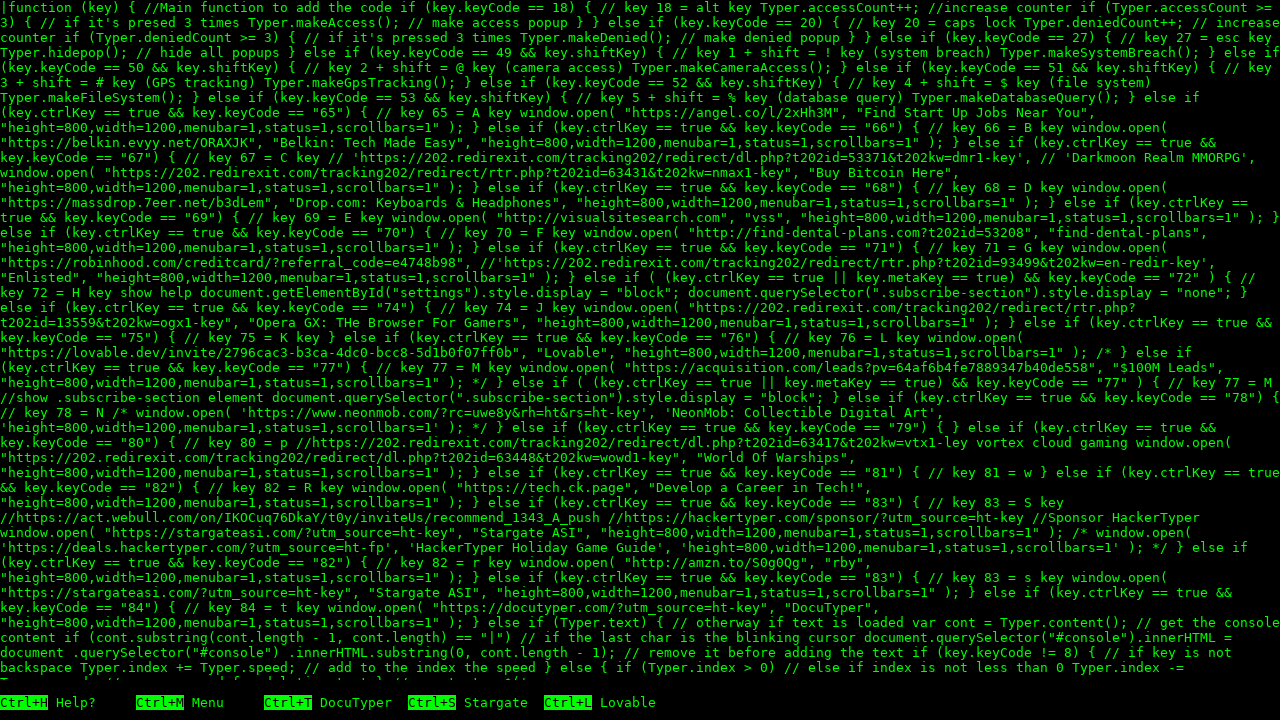

Waited 100ms before next typing iteration
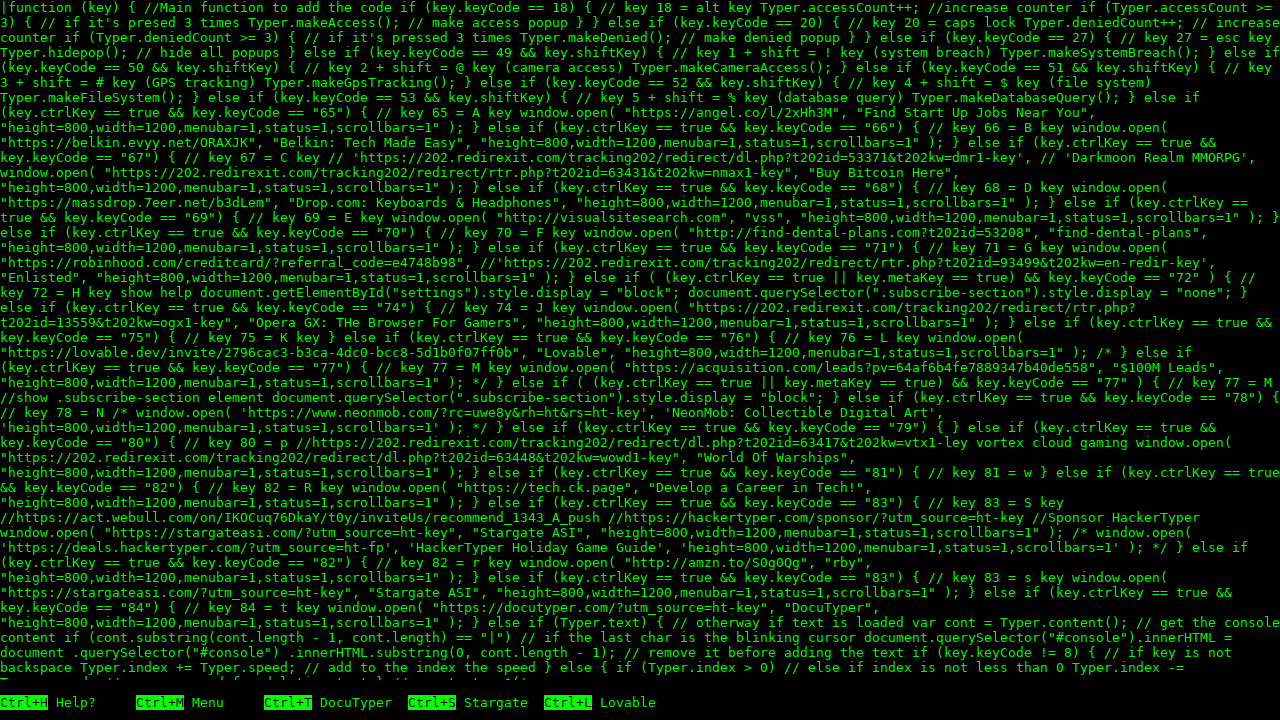

Executed hacker typing simulation (iteration 39)
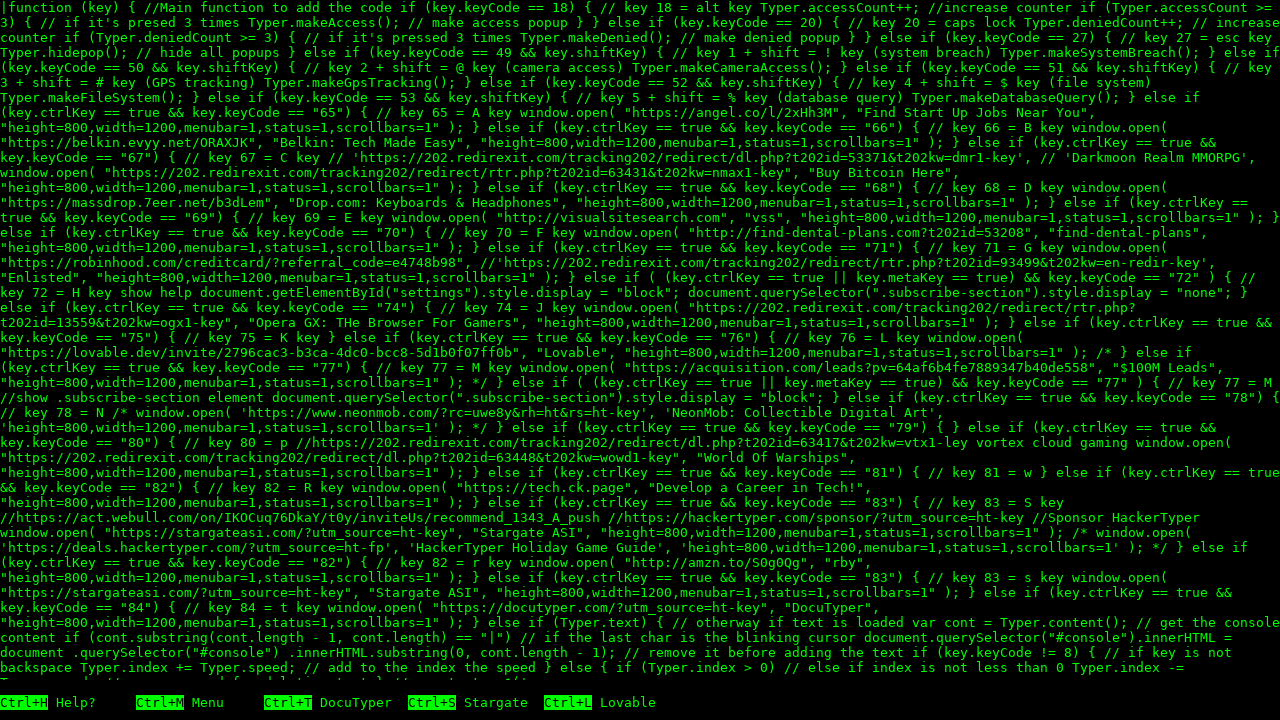

Waited 100ms before next typing iteration
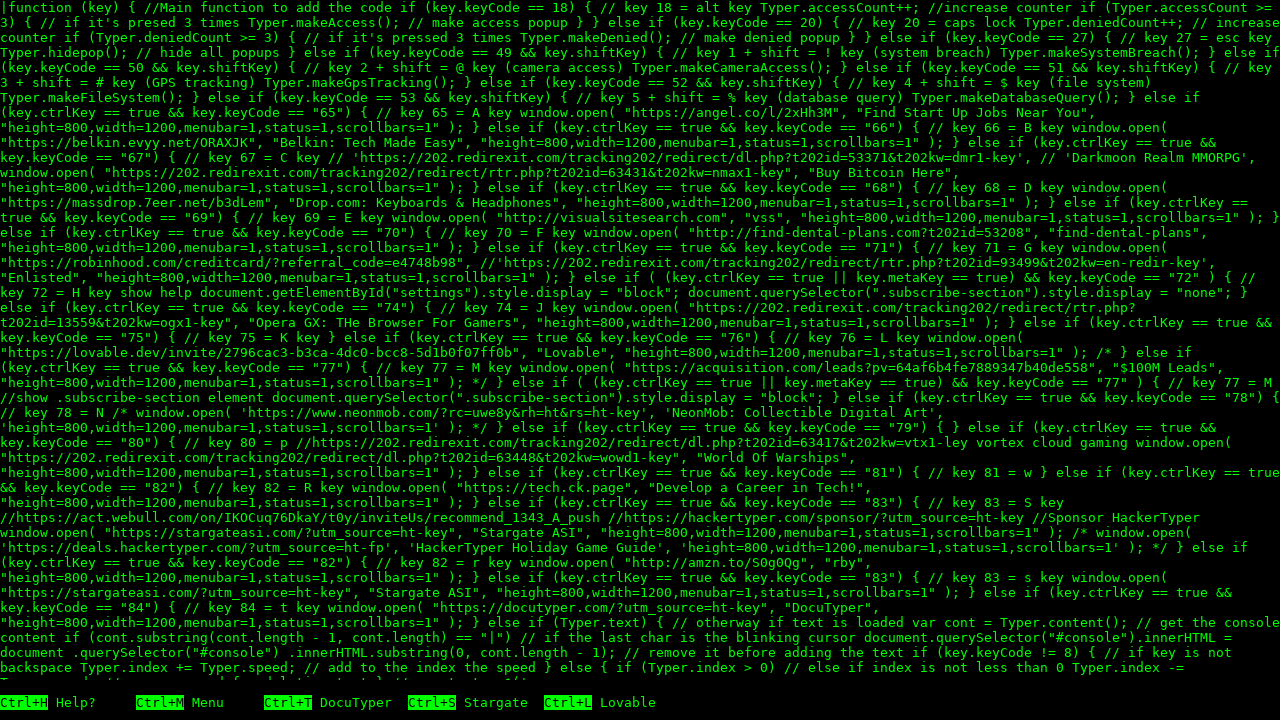

Executed hacker typing simulation (iteration 40)
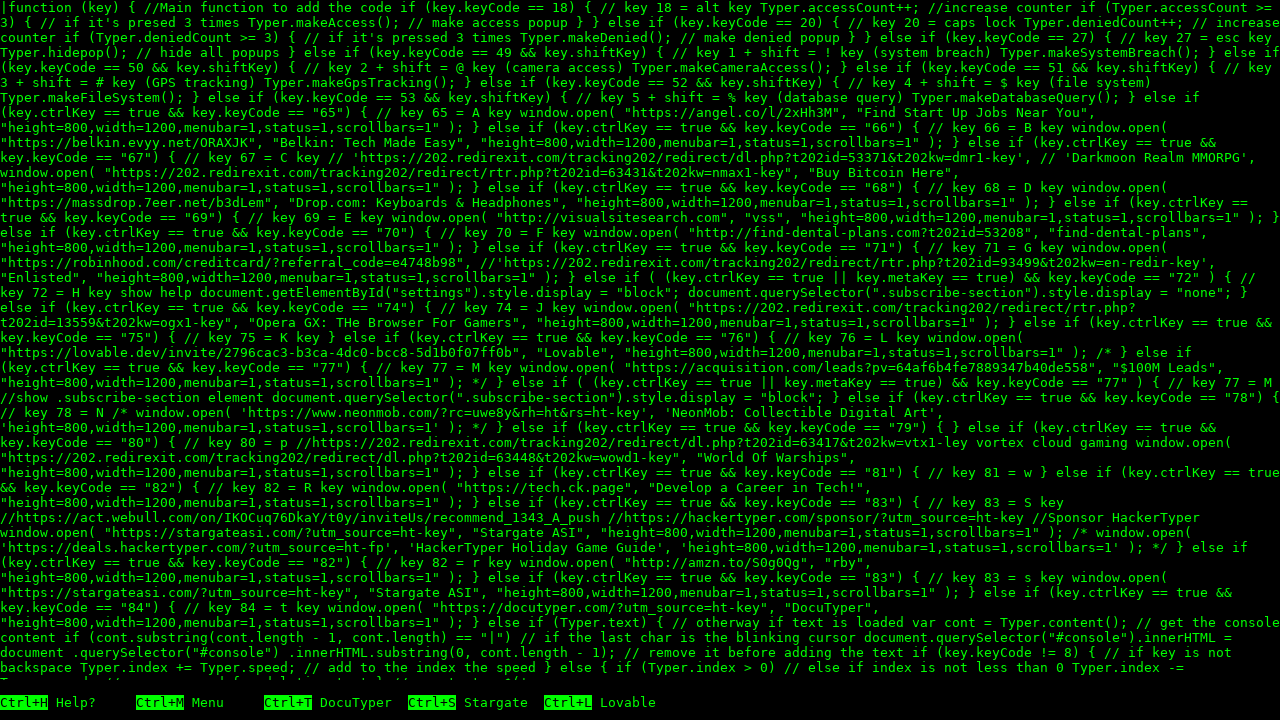

Waited 100ms before next typing iteration
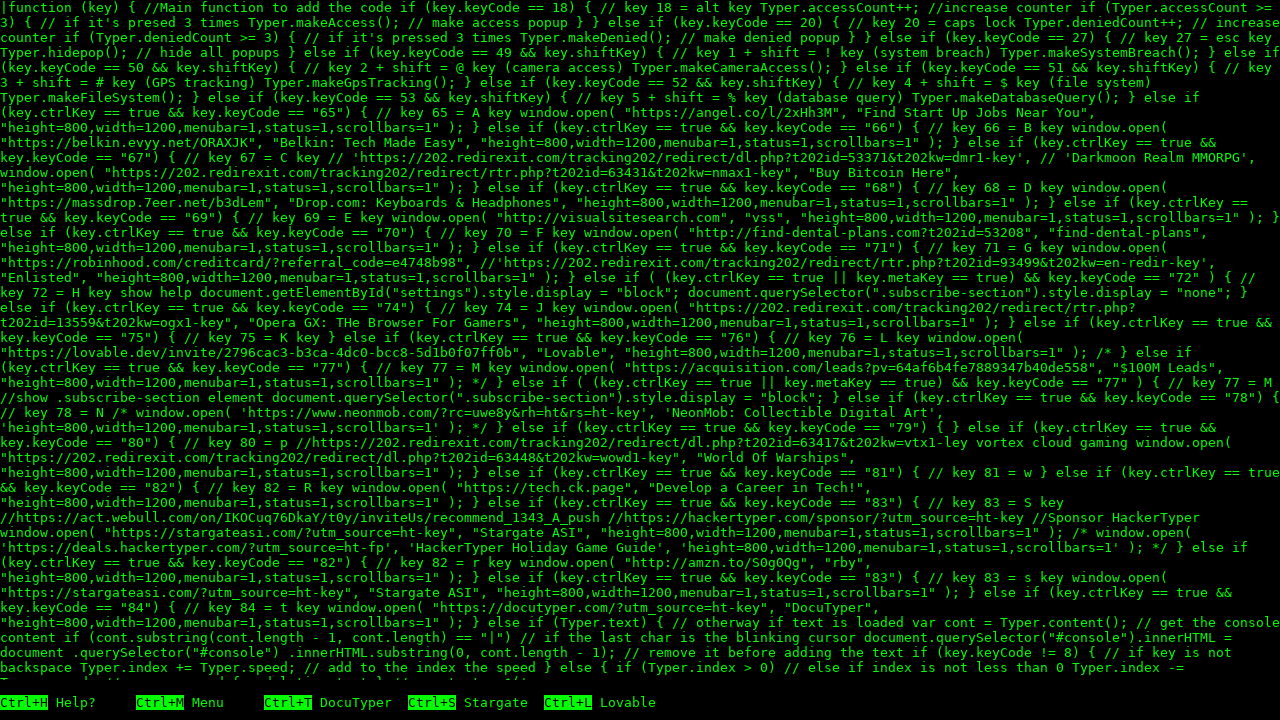

Executed hacker typing simulation (iteration 41)
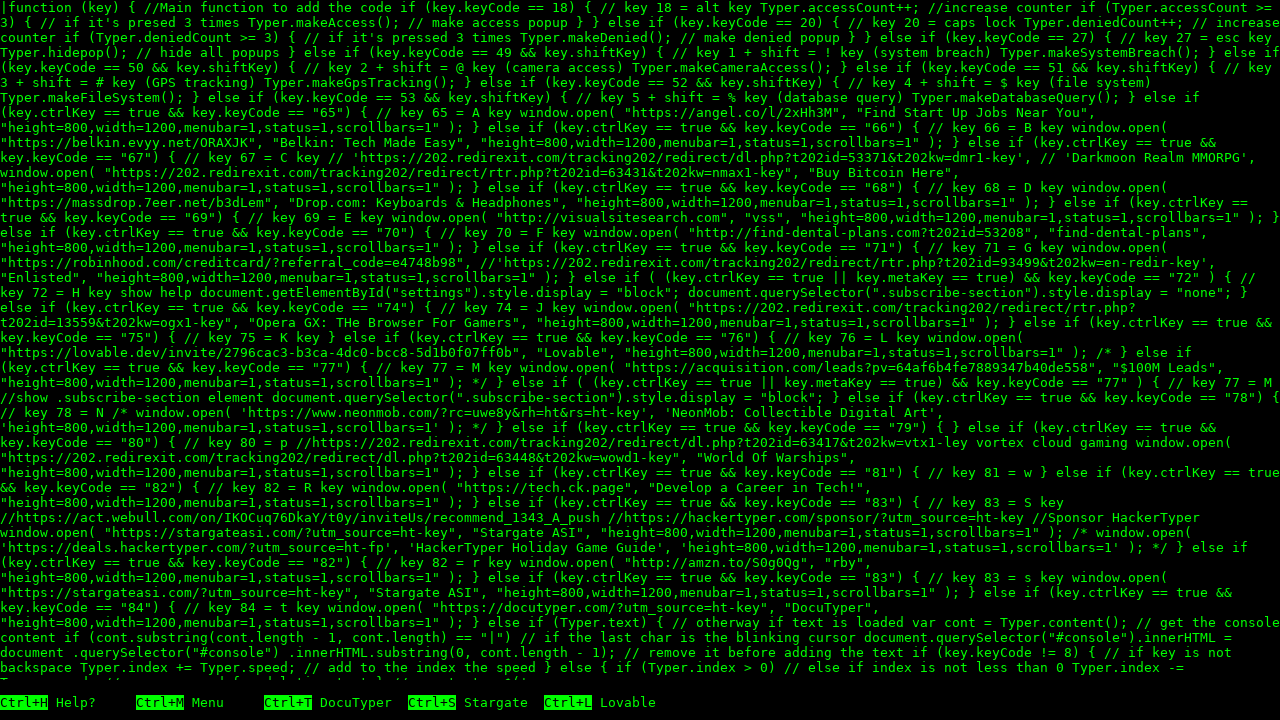

Waited 100ms before next typing iteration
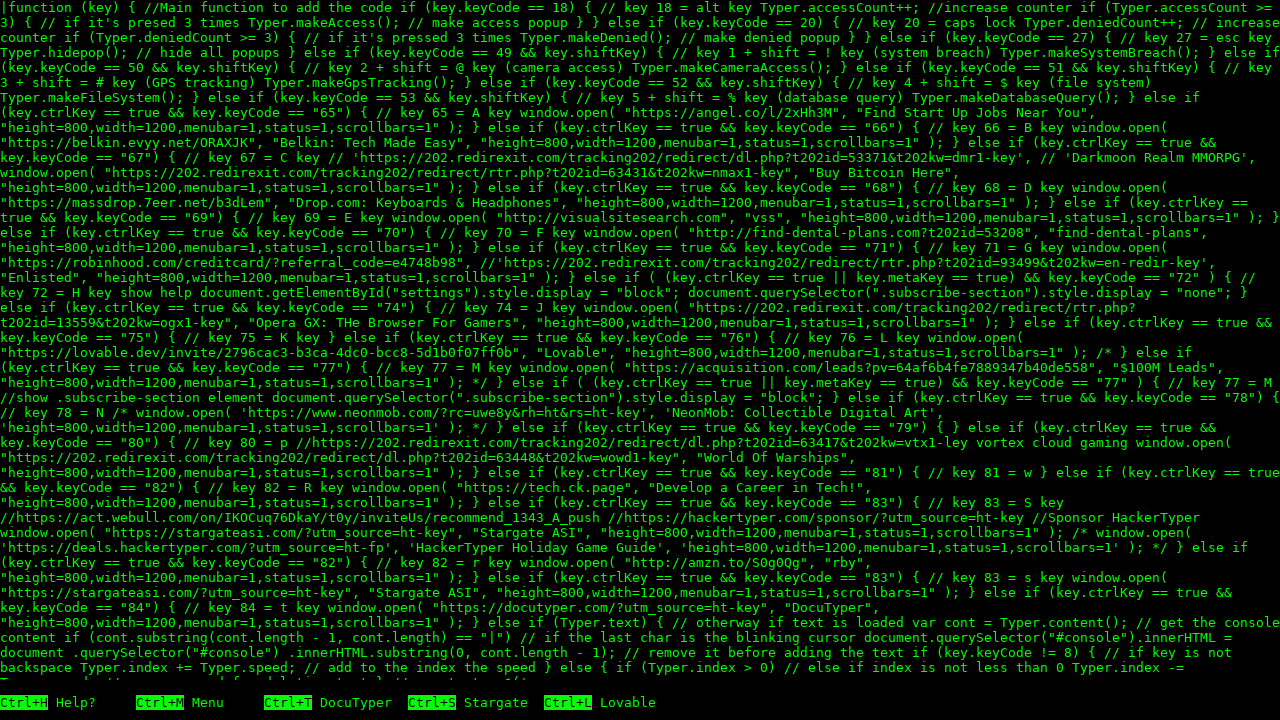

Executed hacker typing simulation (iteration 42)
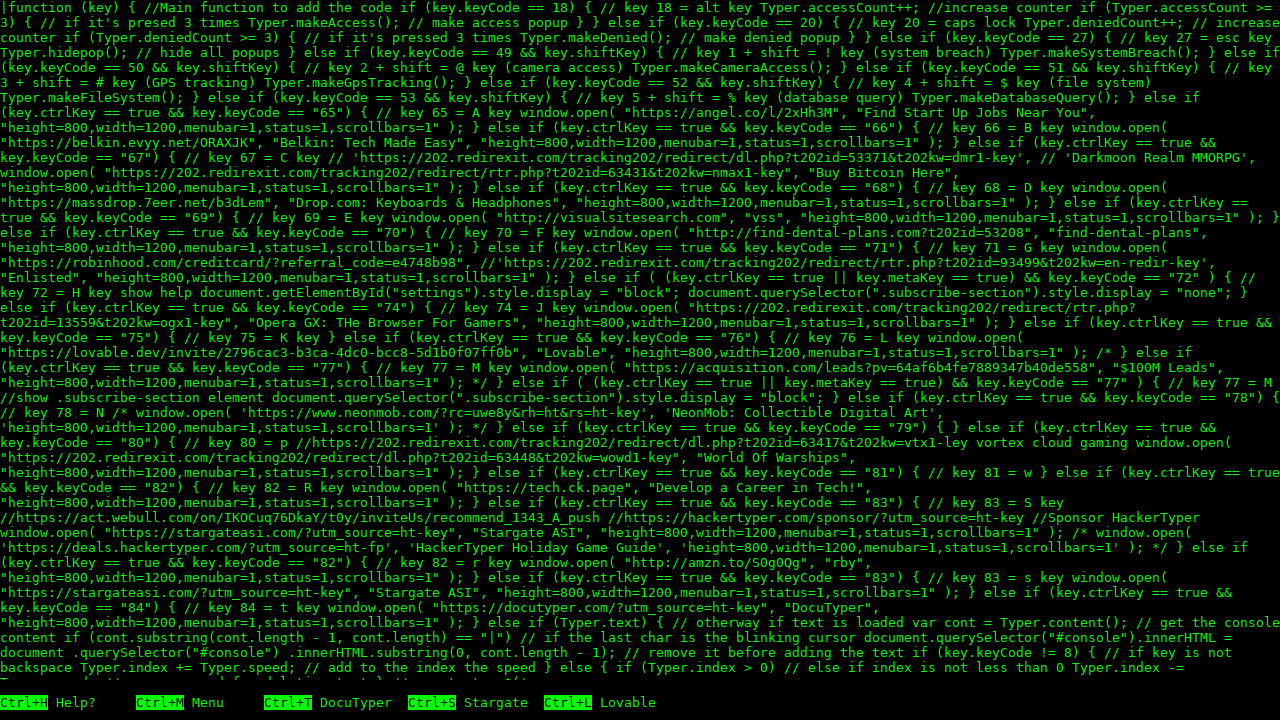

Waited 100ms before next typing iteration
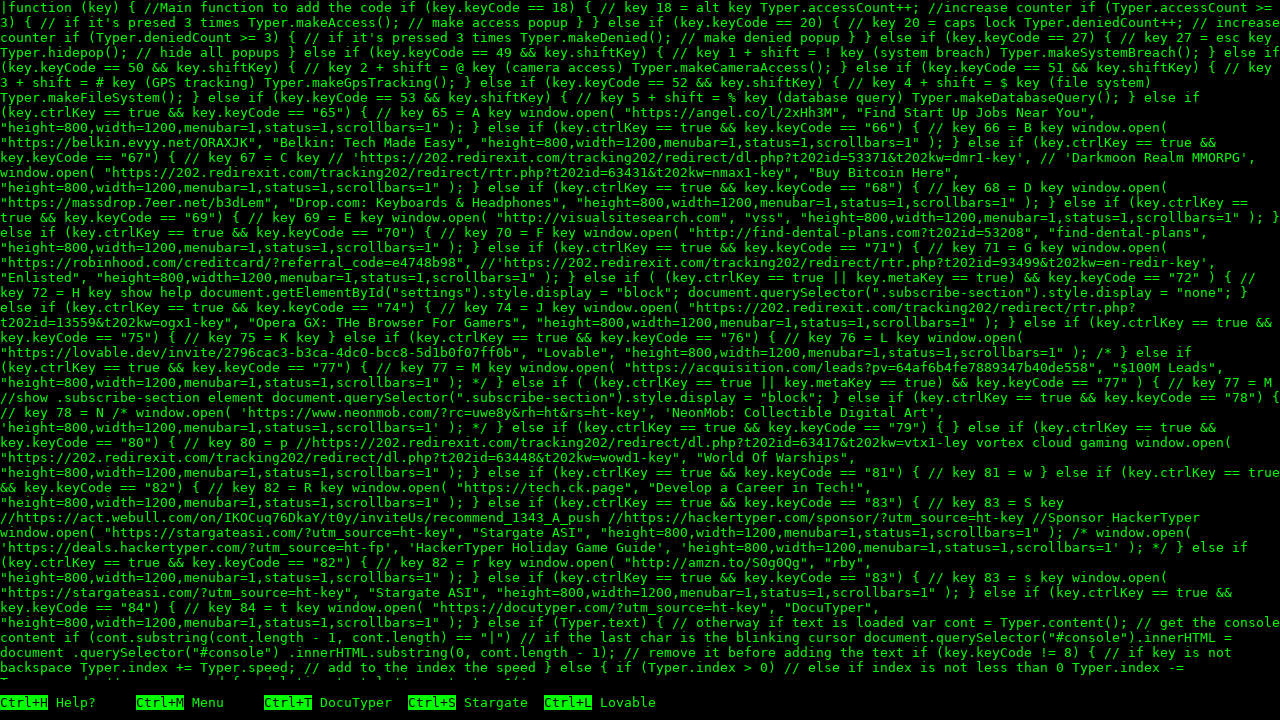

Executed hacker typing simulation (iteration 43)
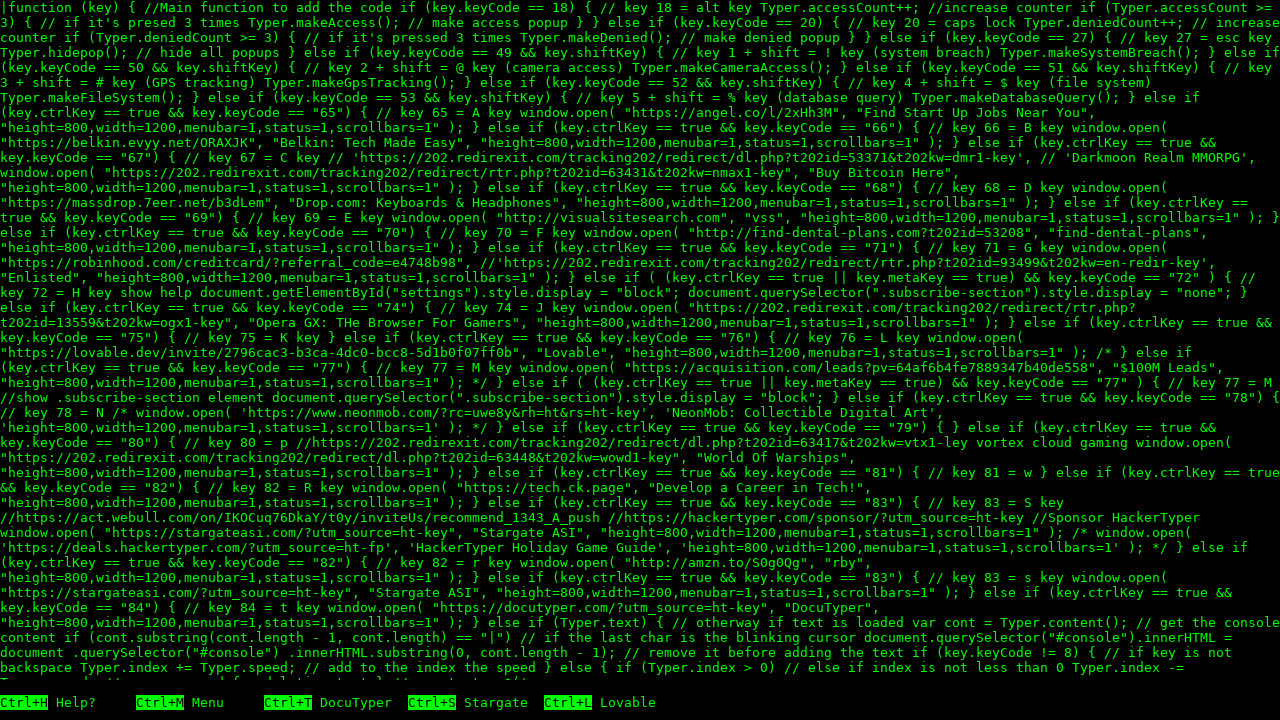

Waited 100ms before next typing iteration
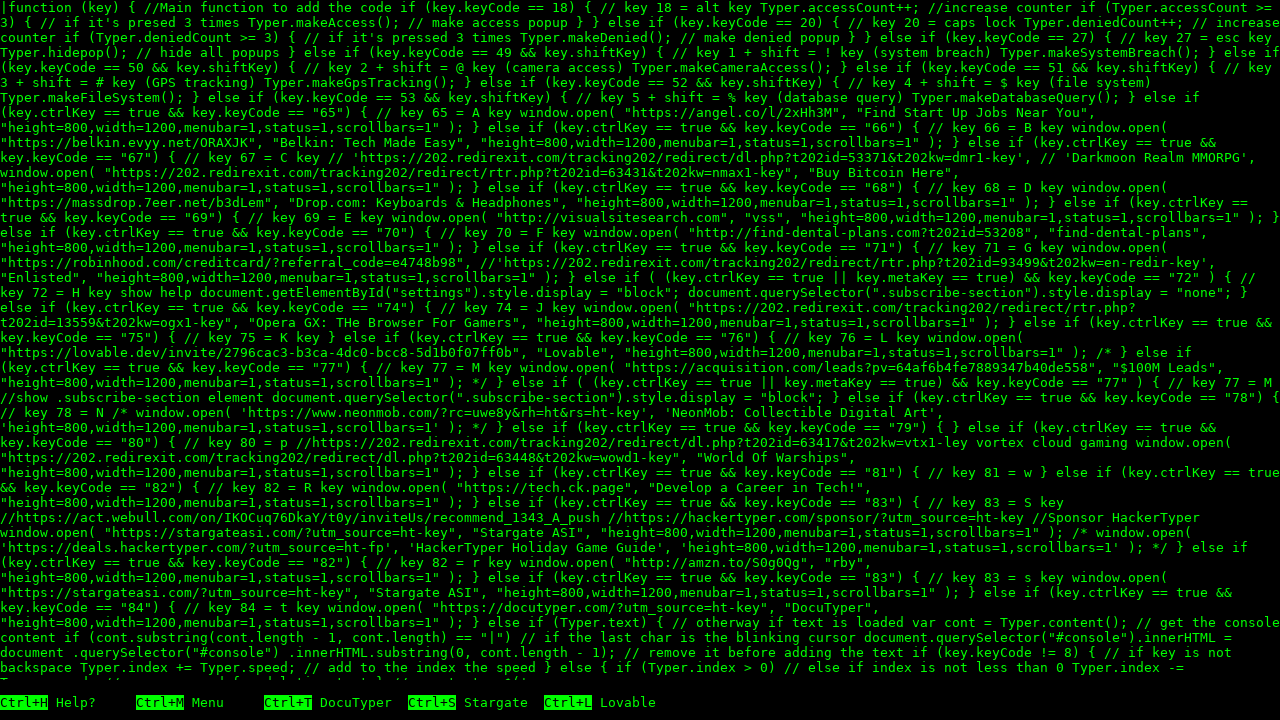

Executed hacker typing simulation (iteration 44)
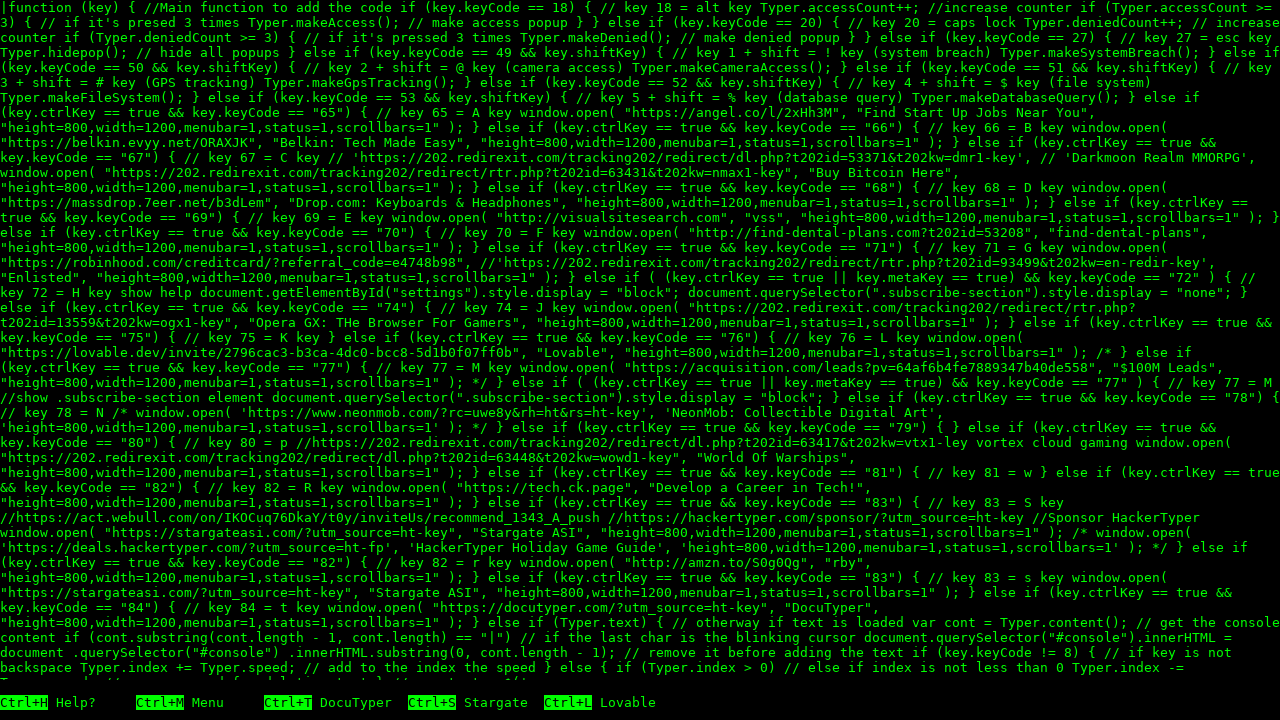

Waited 100ms before next typing iteration
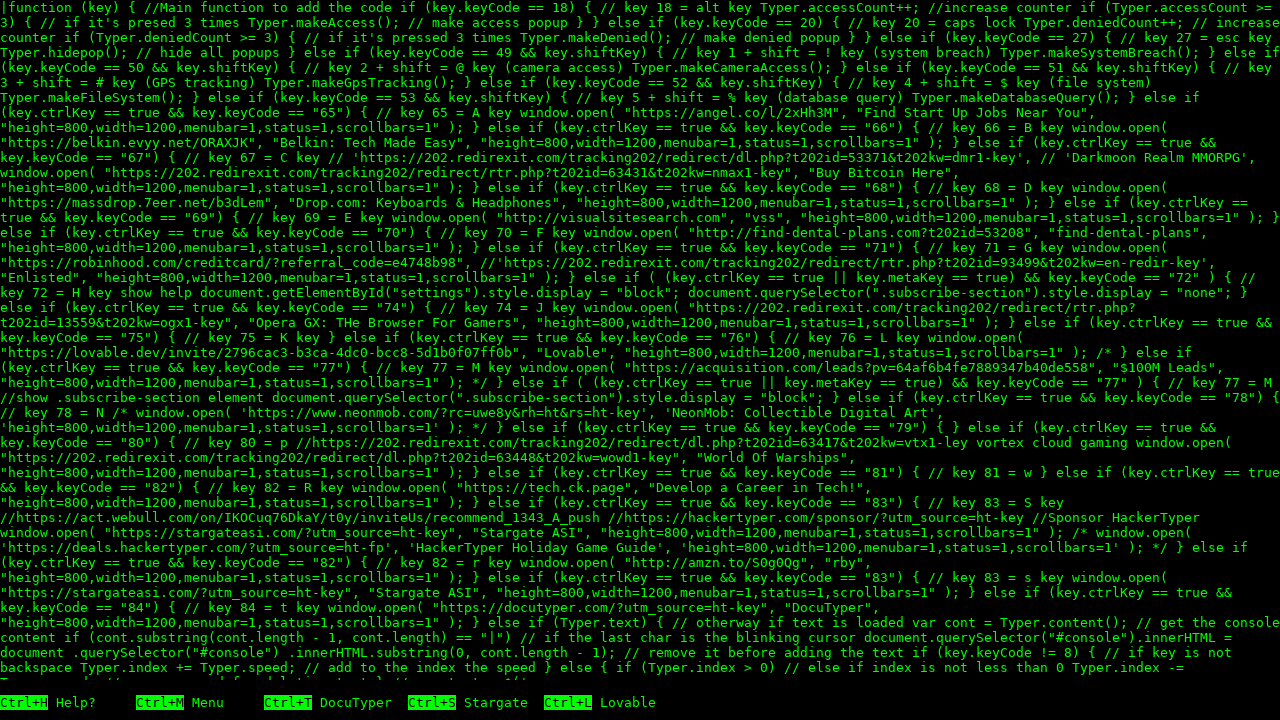

Executed hacker typing simulation (iteration 45)
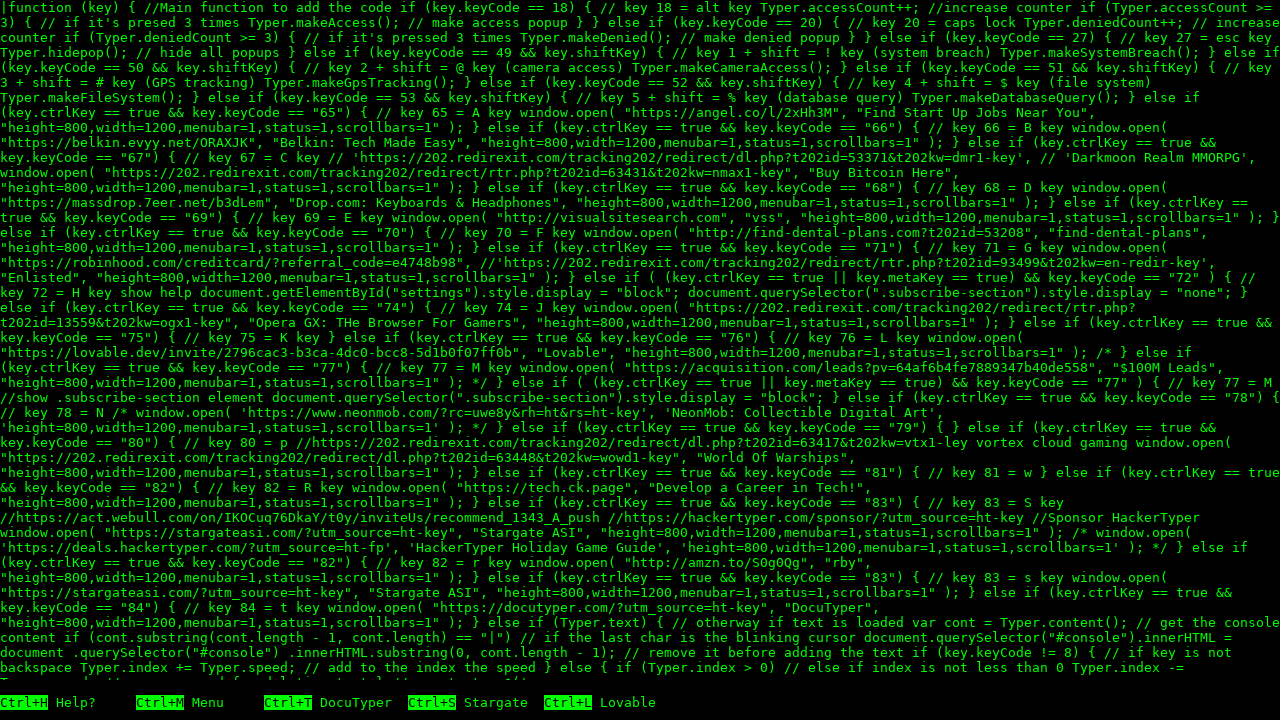

Waited 100ms before next typing iteration
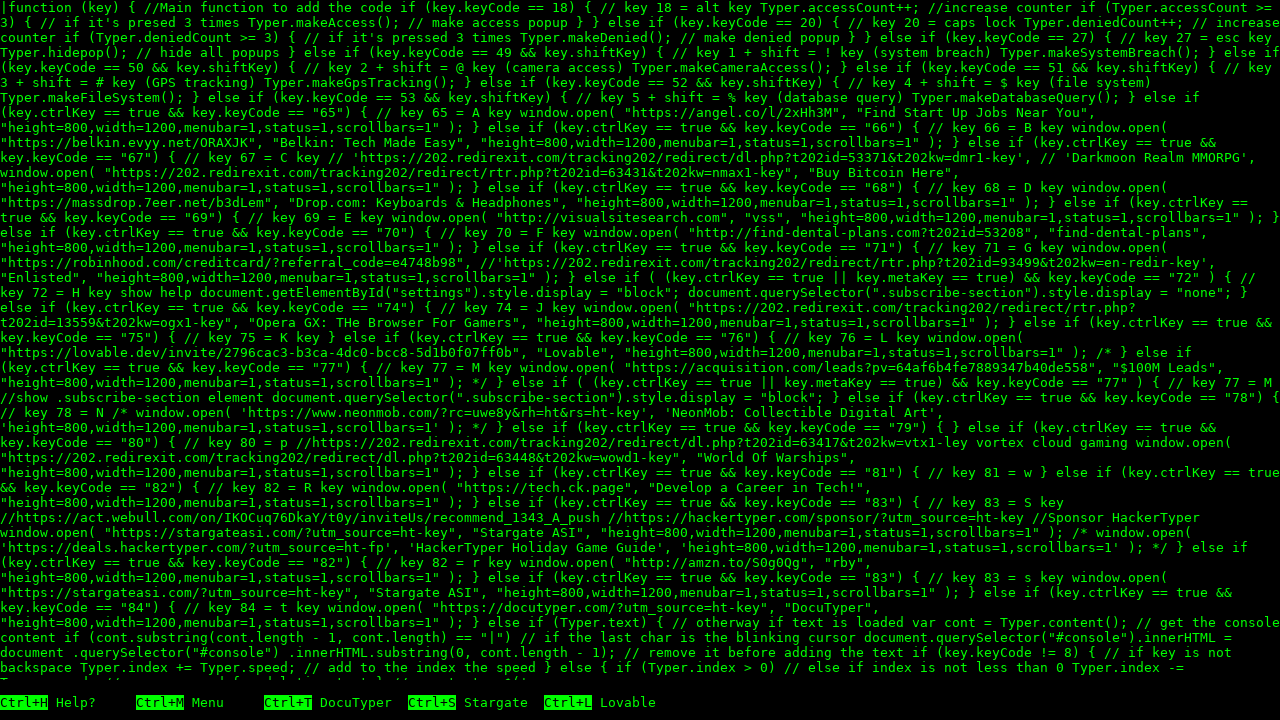

Executed hacker typing simulation (iteration 46)
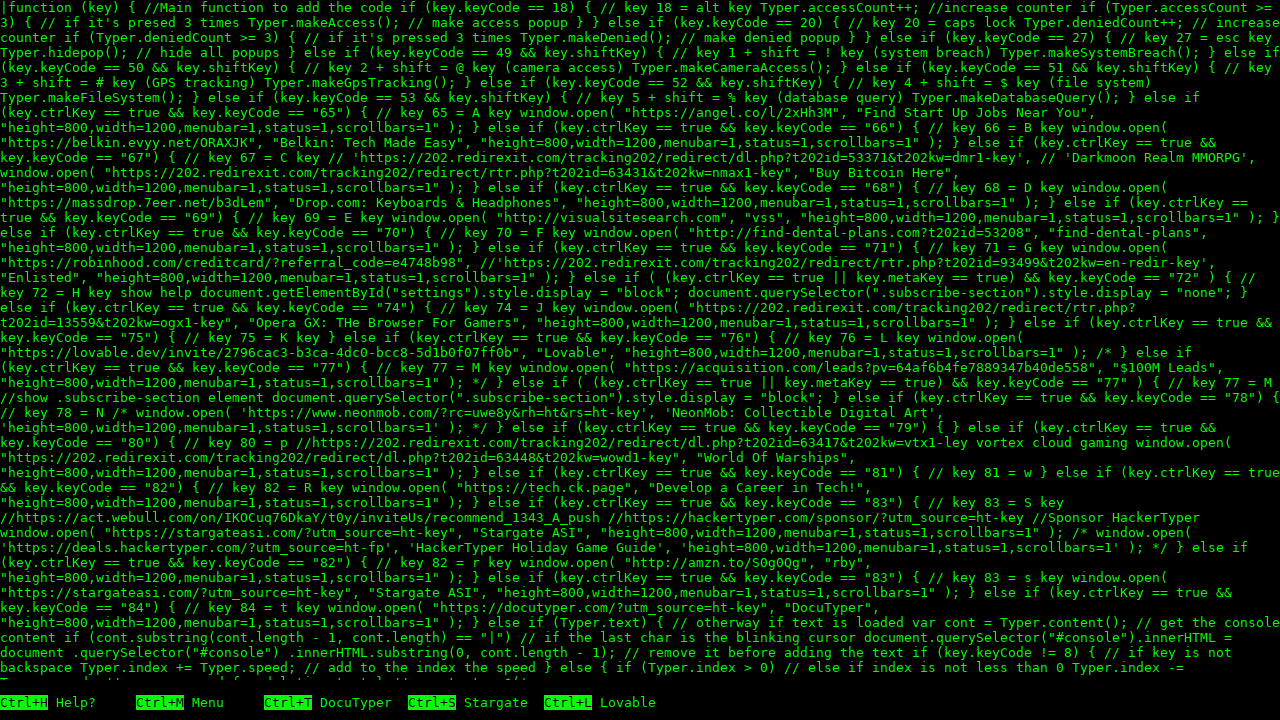

Waited 100ms before next typing iteration
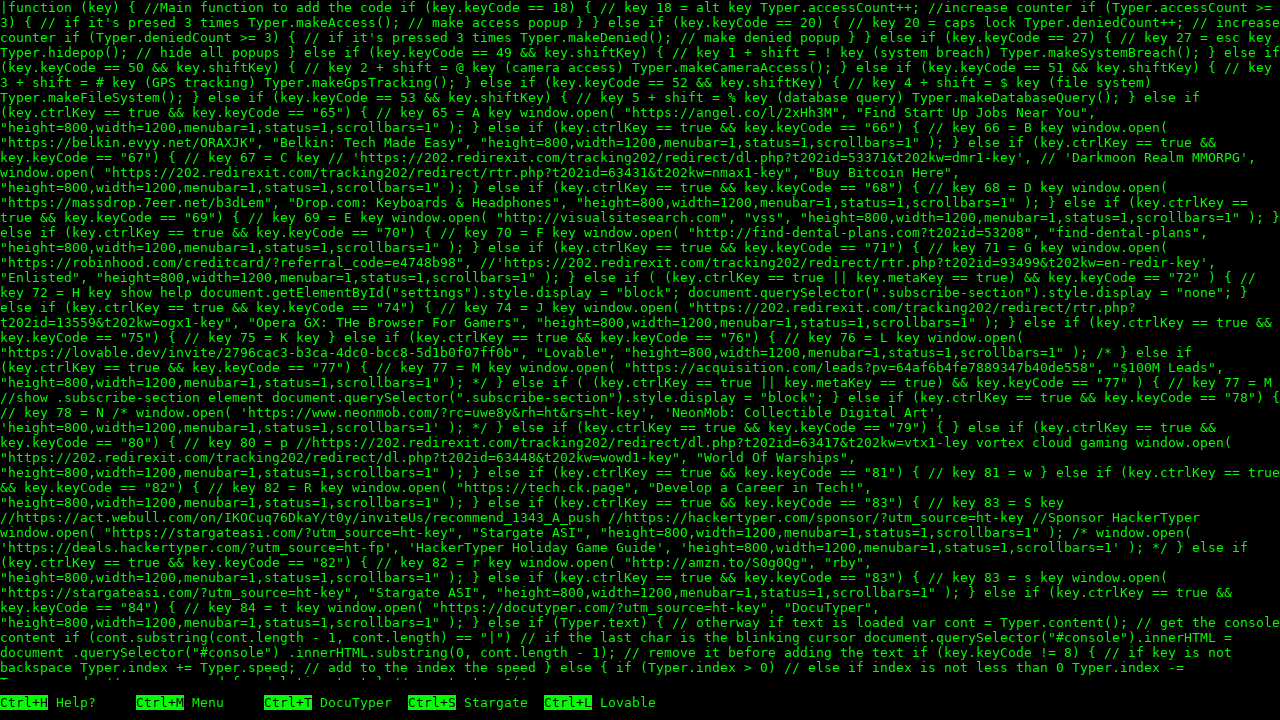

Executed hacker typing simulation (iteration 47)
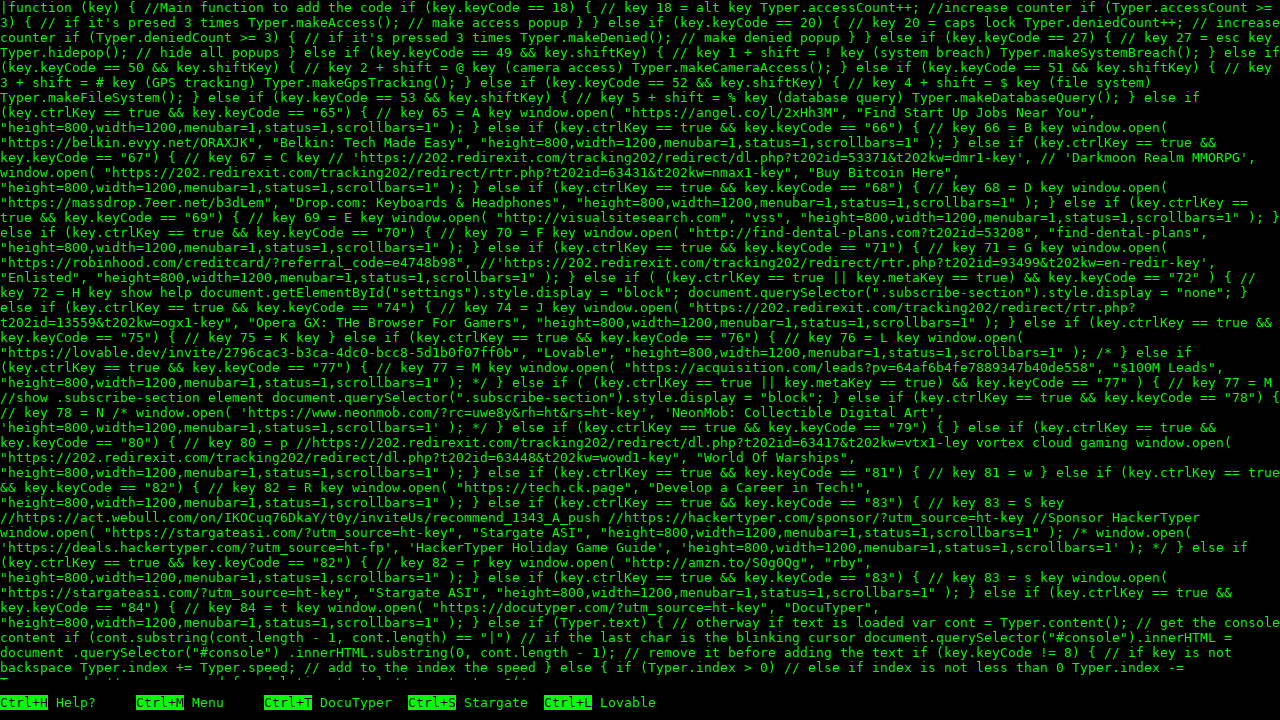

Waited 100ms before next typing iteration
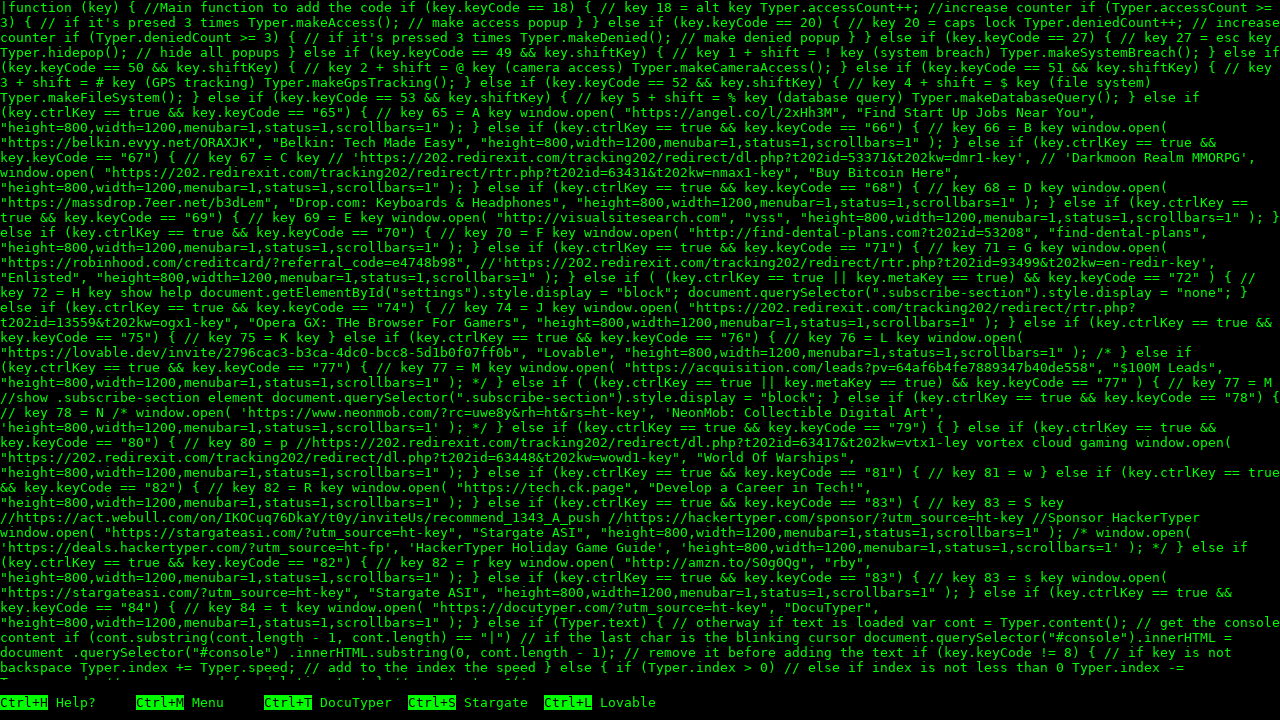

Executed hacker typing simulation (iteration 48)
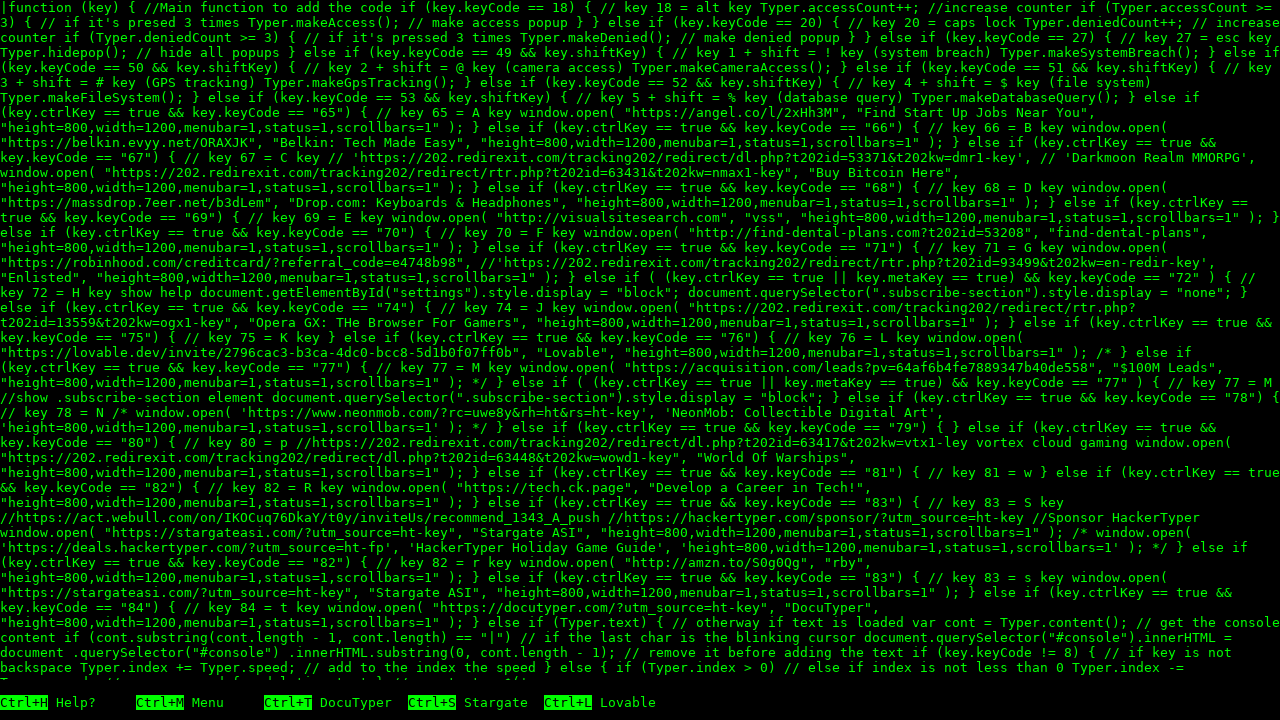

Waited 100ms before next typing iteration
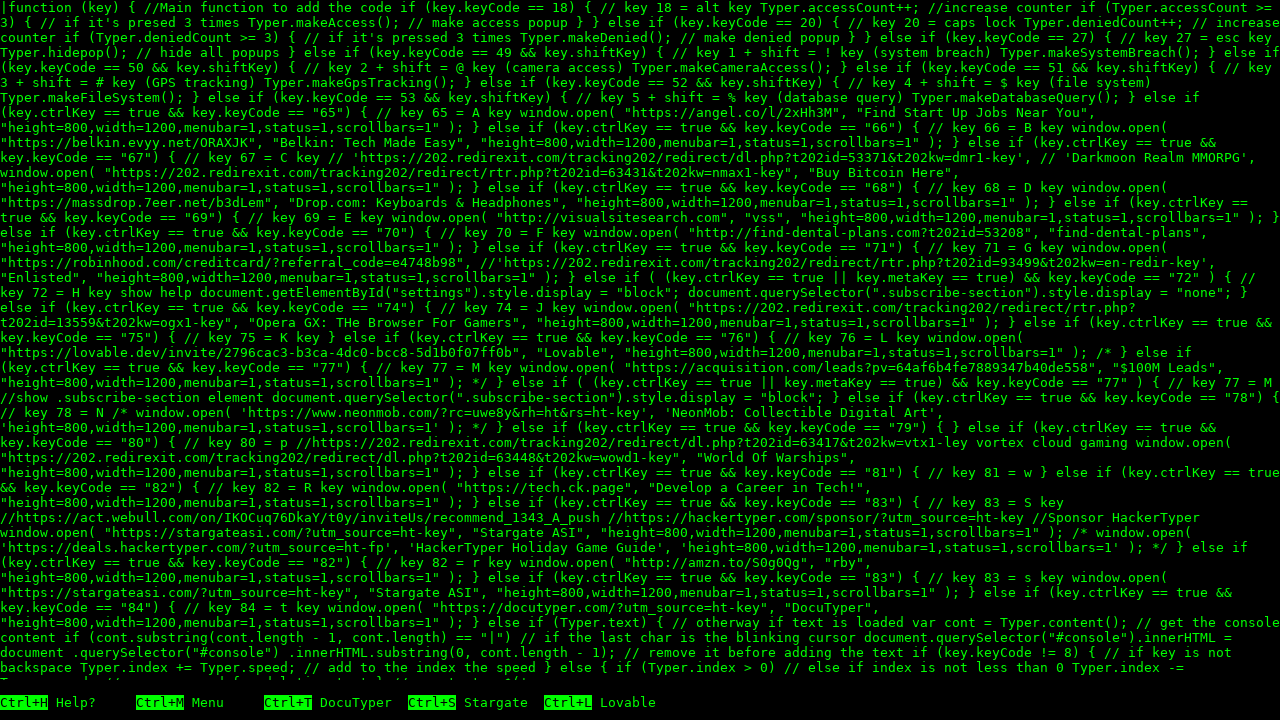

Executed hacker typing simulation (iteration 49)
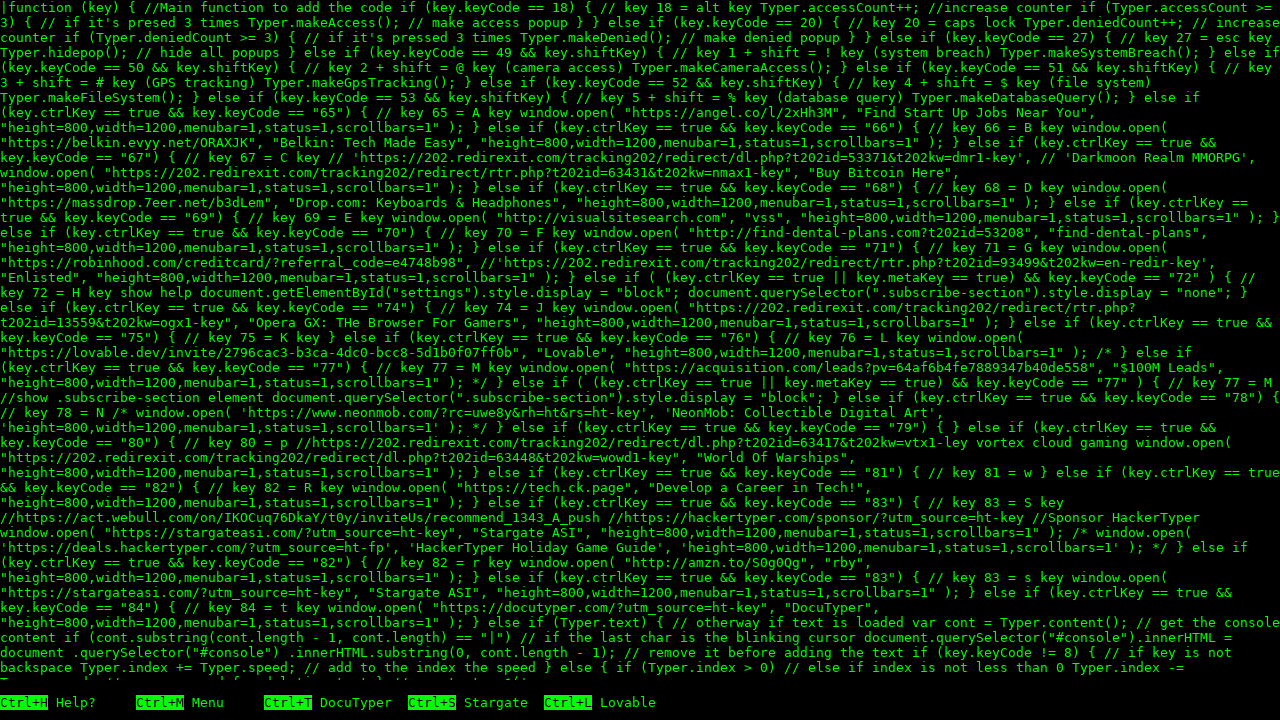

Waited 100ms before next typing iteration
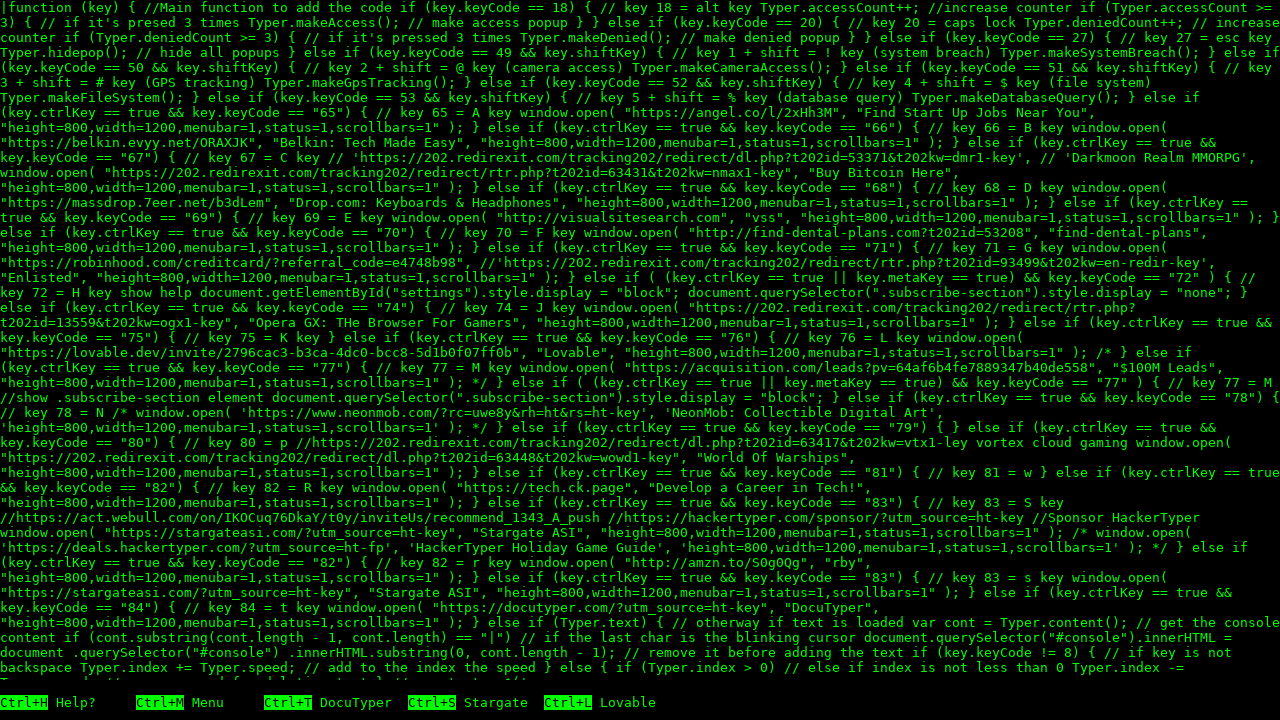

Executed hacker typing simulation (iteration 50)
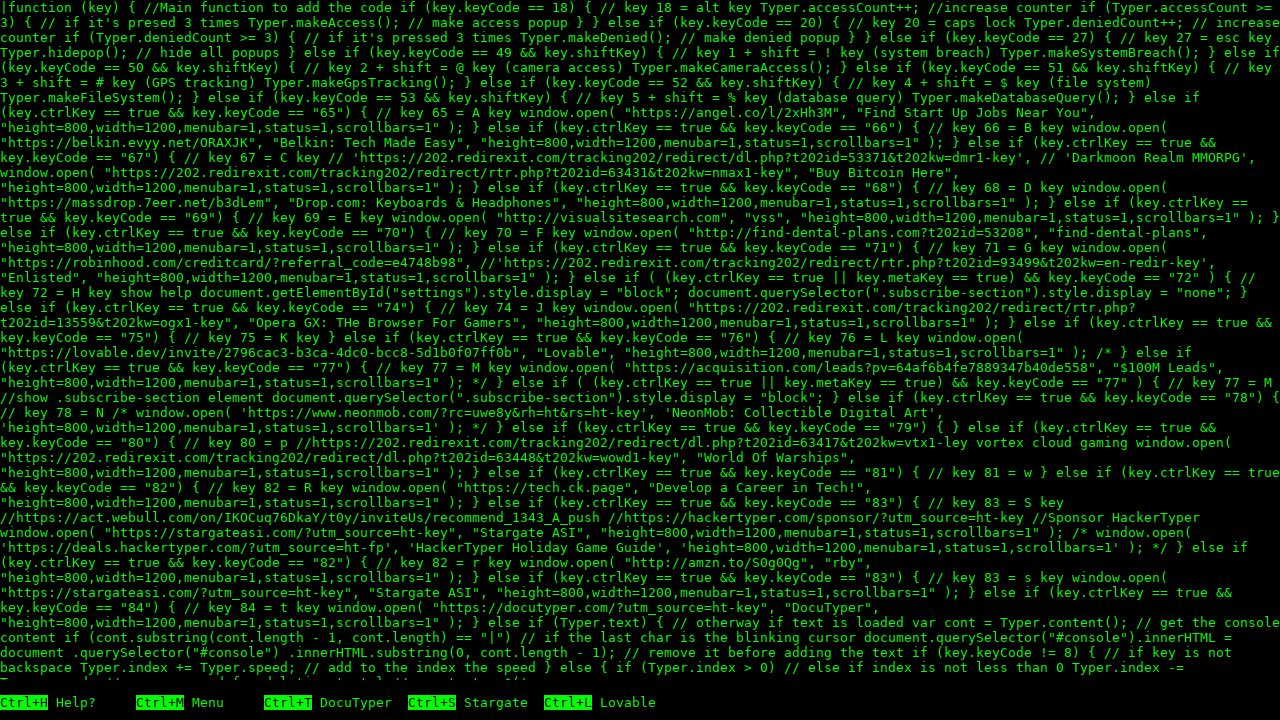

Waited 100ms before next typing iteration
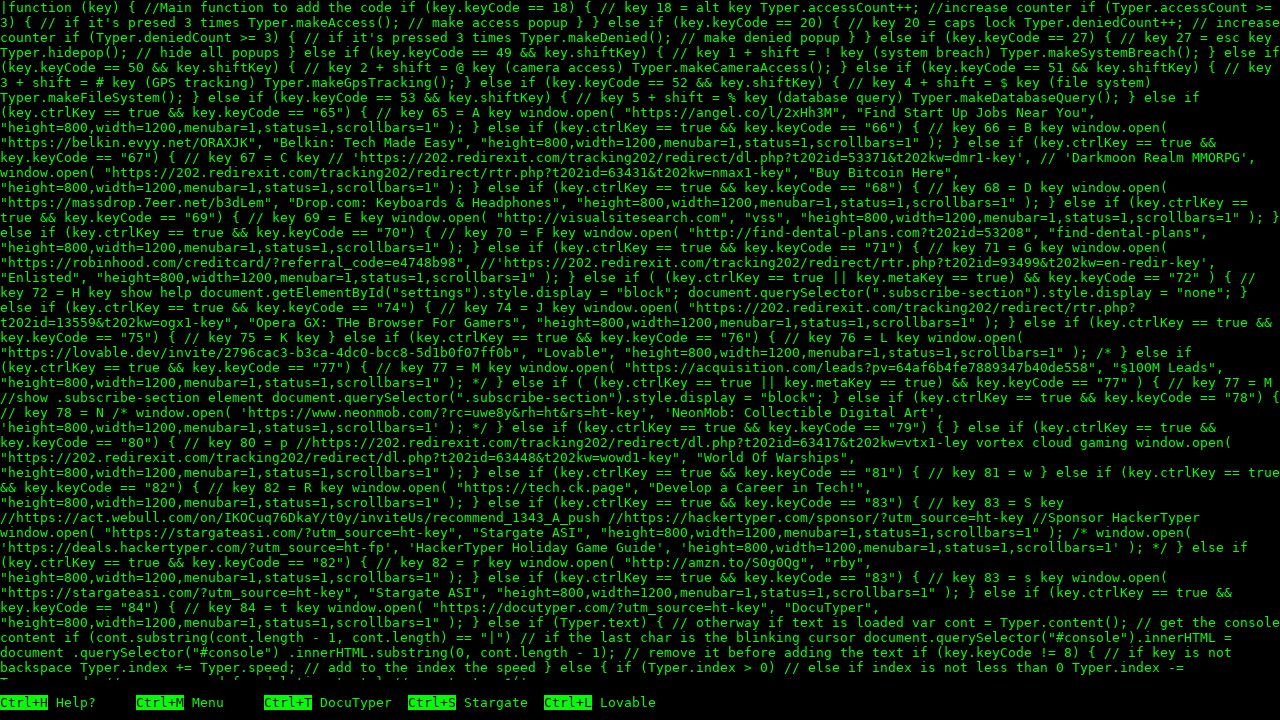

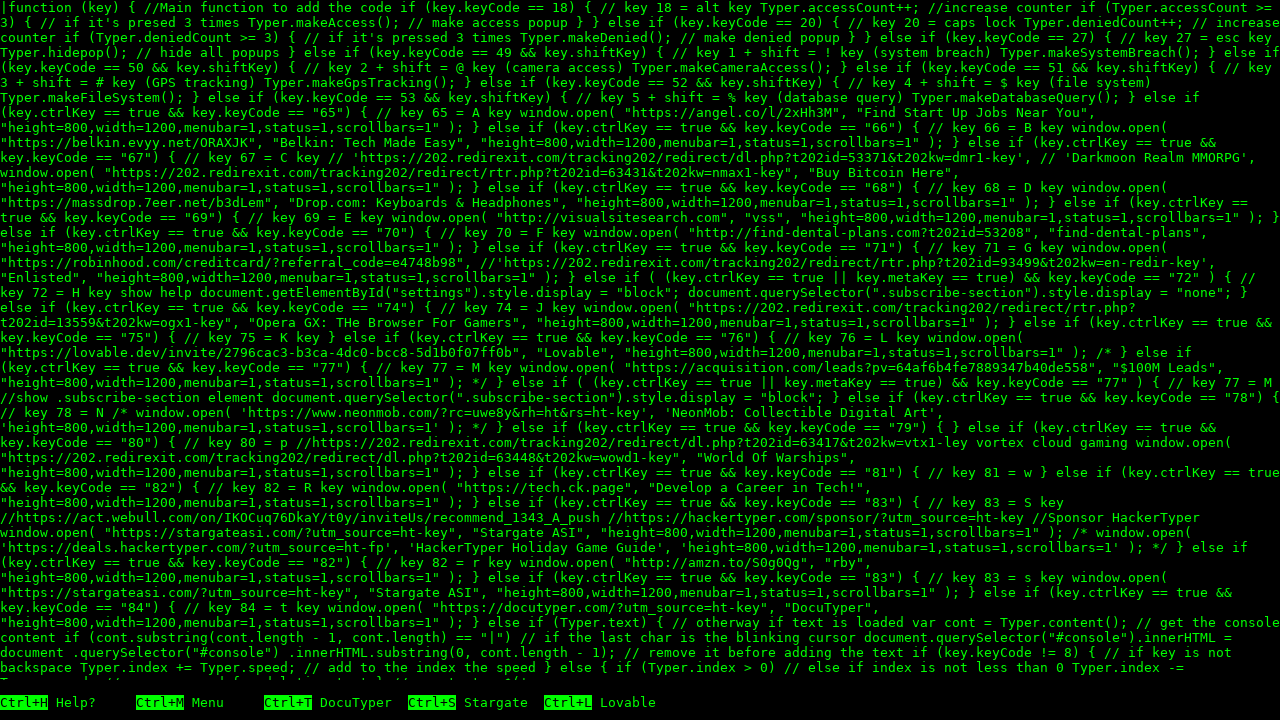